Tests the RPA Challenge by clicking Start, then filling and submitting a form 10 times with different person data (first name, last name, company, role, address, email, phone number), and verifies the completion score is above 90%.

Starting URL: http://www.rpachallenge.com/

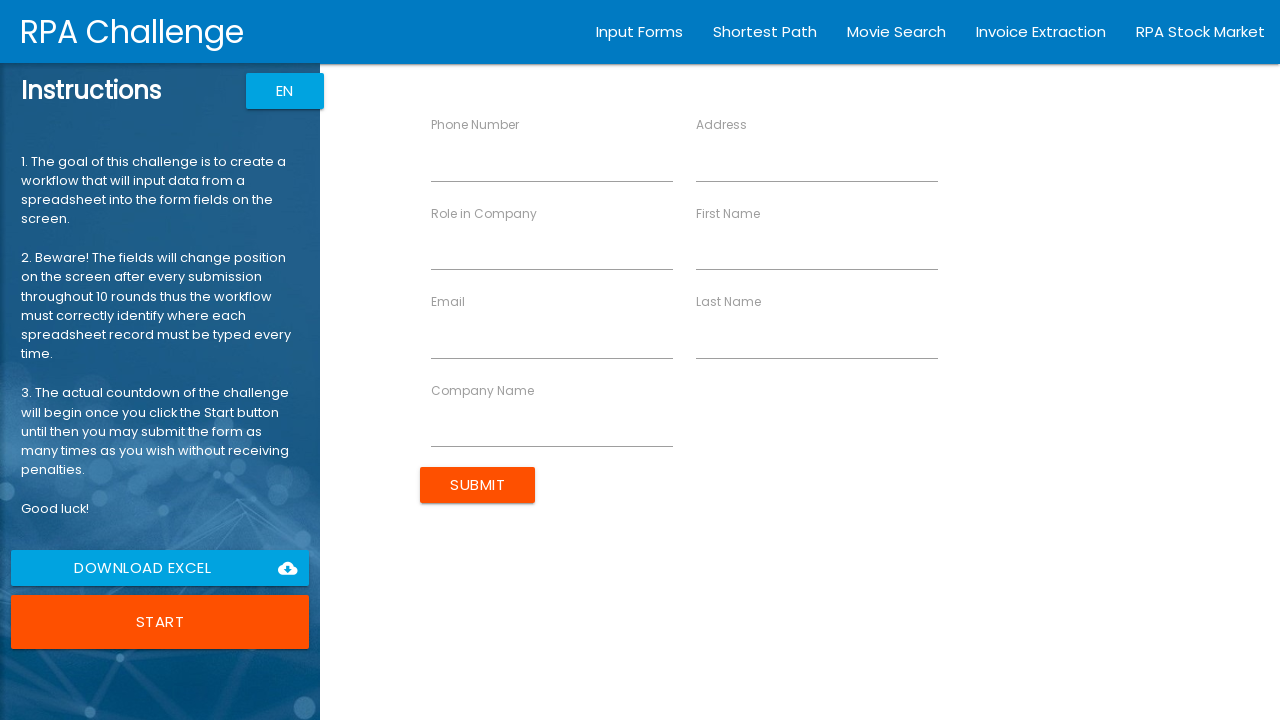

Clicked Start button to begin RPA Challenge at (160, 622) on xpath=//button[contains(text(),'Start')]
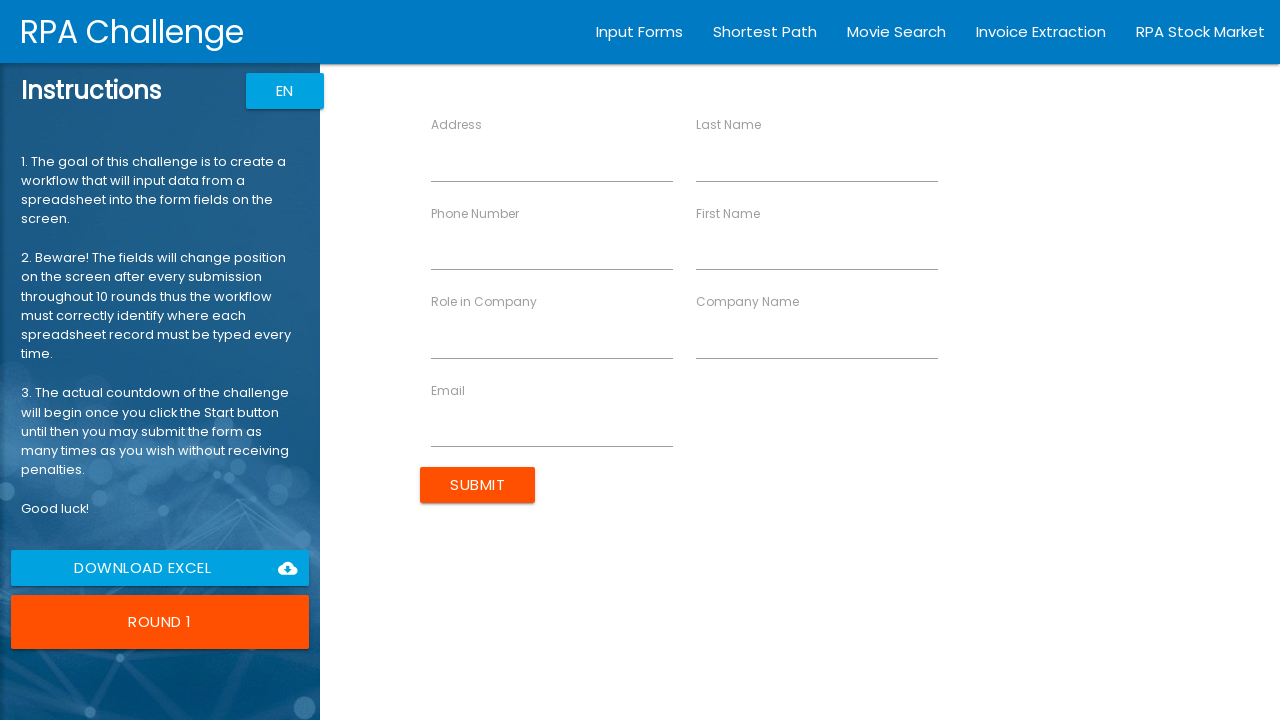

Filled First Name field with 'John' on //label[contains(text(),'First Name')]/following-sibling::input
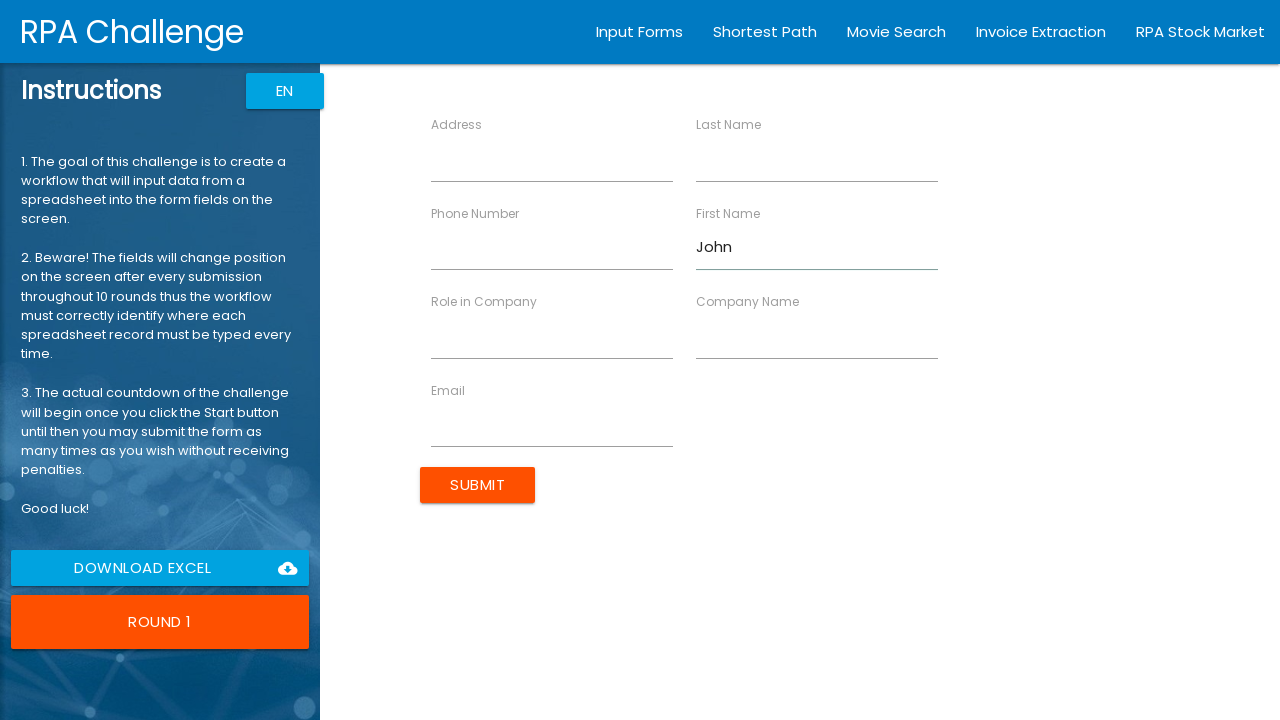

Filled Last Name field with 'Smith' on //label[contains(text(),'Last Name')]/following-sibling::input
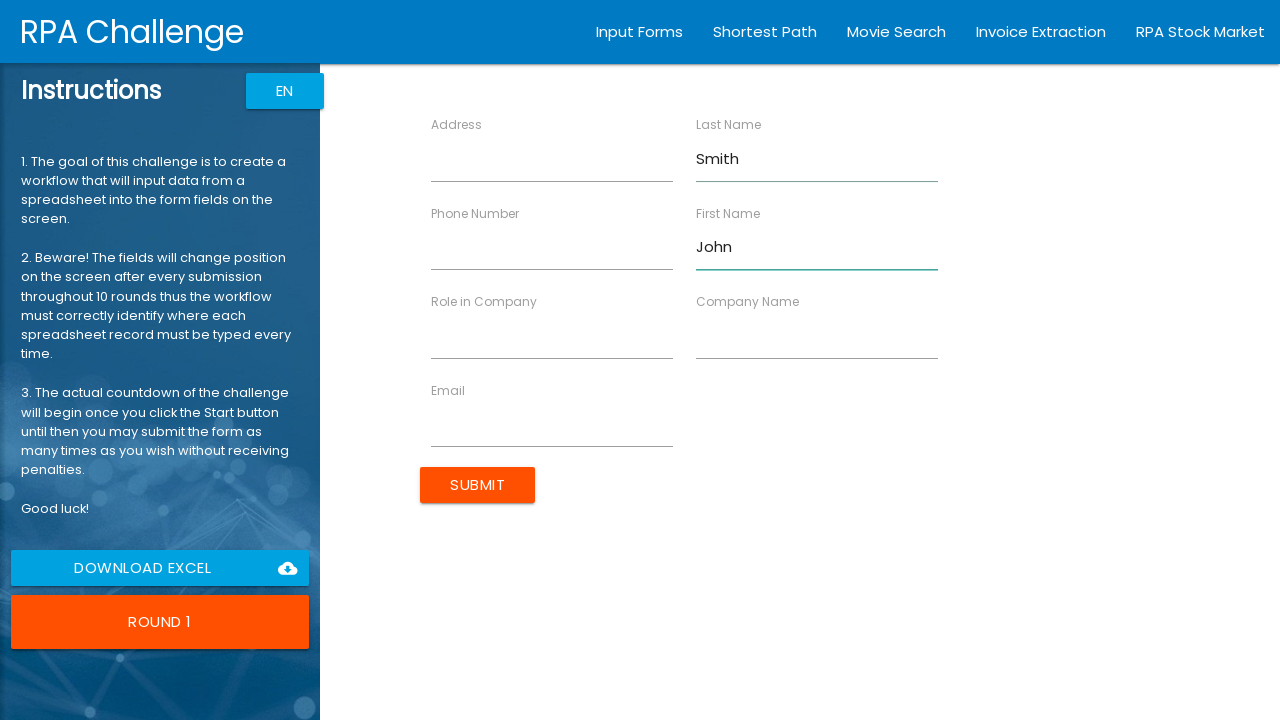

Filled Company Name field with 'IT Solutions' on //label[contains(text(),'Company Name')]/following-sibling::input
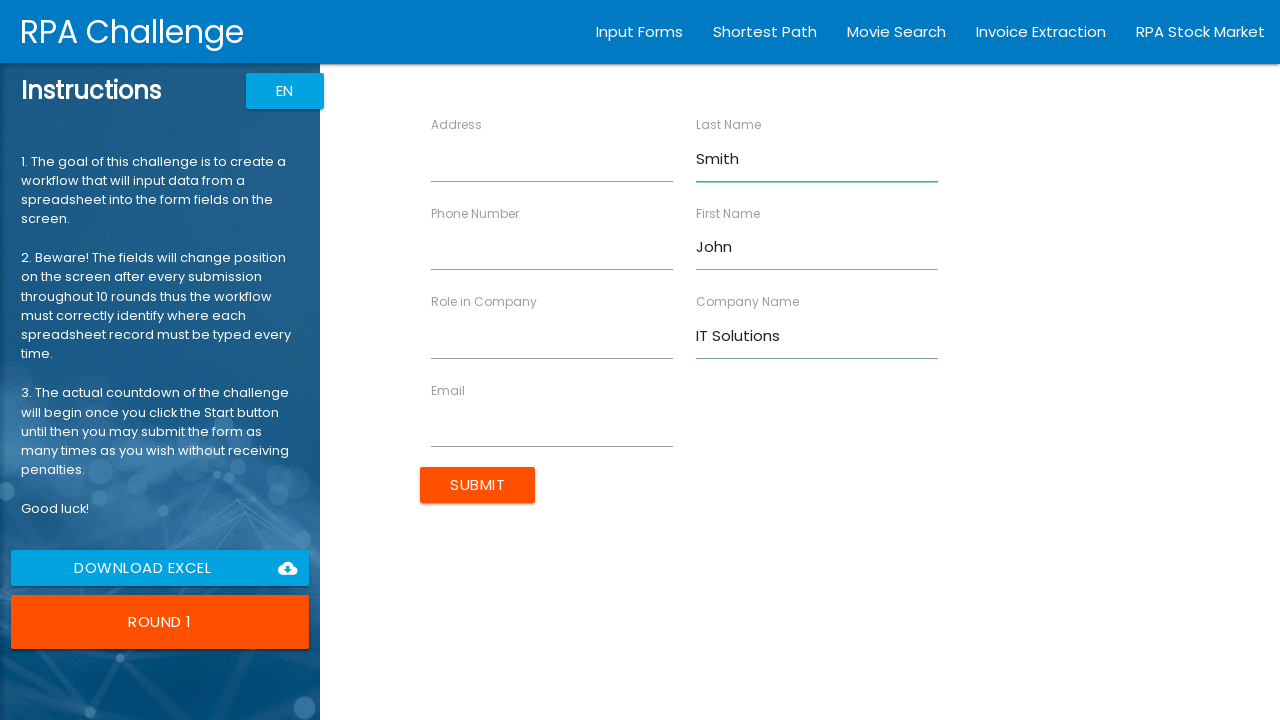

Filled Role in Company field with 'Analyst' on //label[contains(text(),'Role in Company')]/following-sibling::input
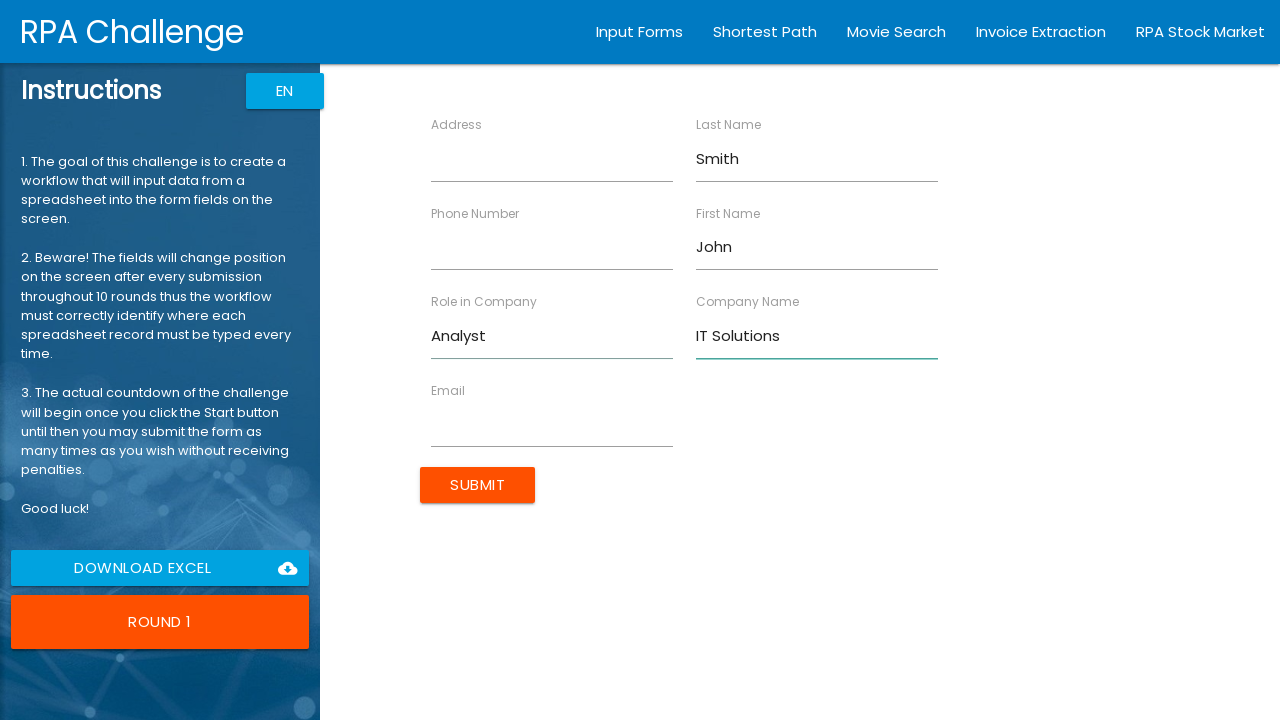

Filled Address field with '98 North Road' on //label[contains(text(),'Address')]/following-sibling::input
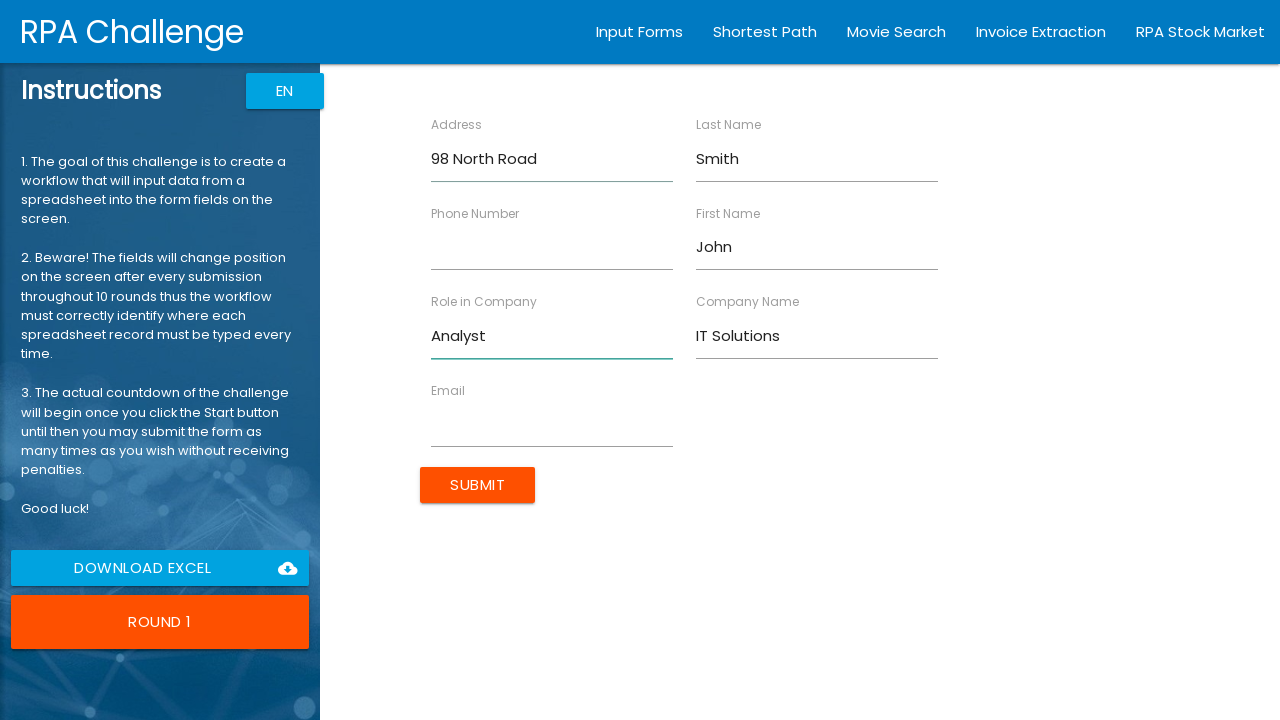

Filled Email field with 'jsmith@itsolutions.co.uk' on //label[contains(text(),'Email')]/following-sibling::input
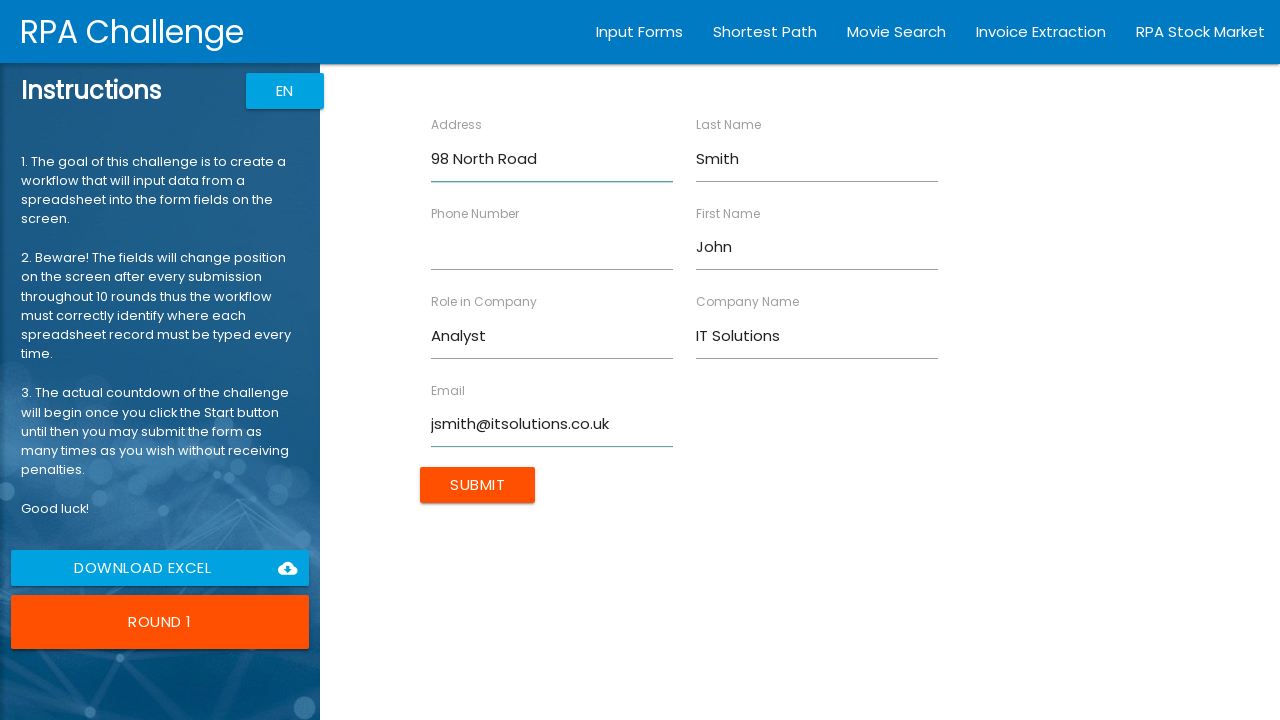

Filled Phone Number field with '40716543298' on //label[contains(text(),'Phone Number')]/following-sibling::input
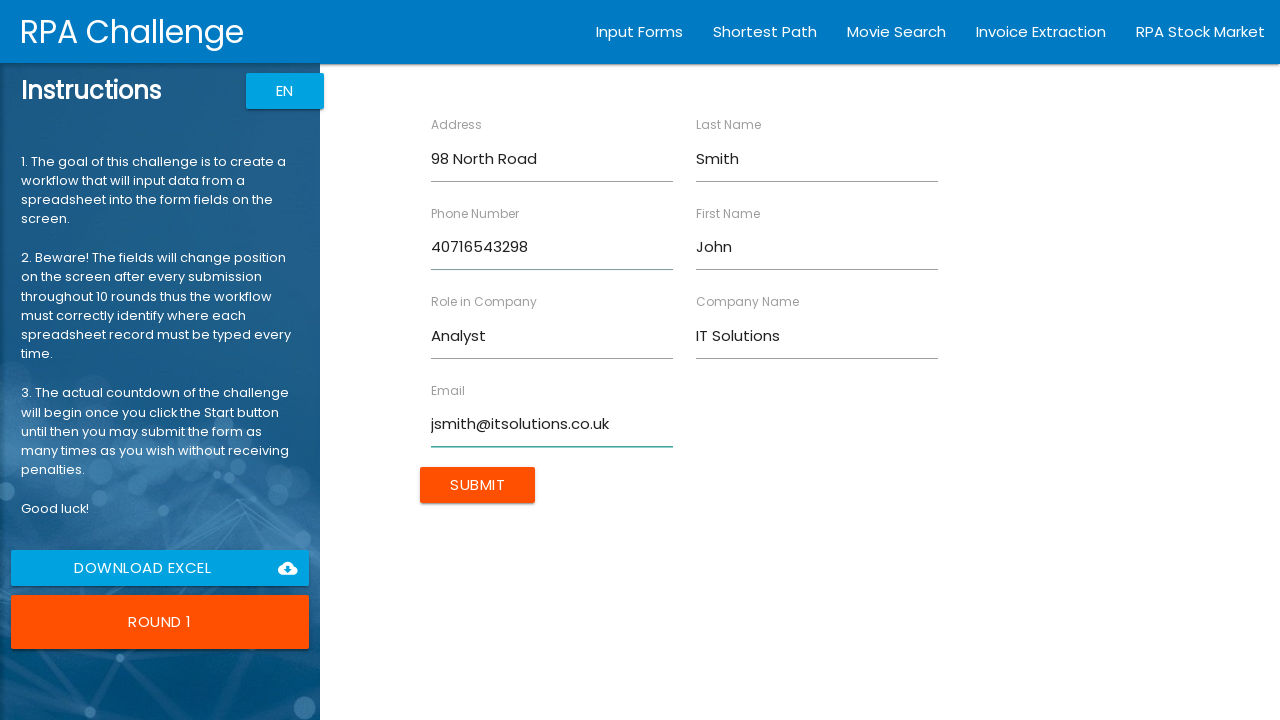

Submitted form for John Smith at (478, 485) on xpath=//input[@type='submit' and @value='Submit']
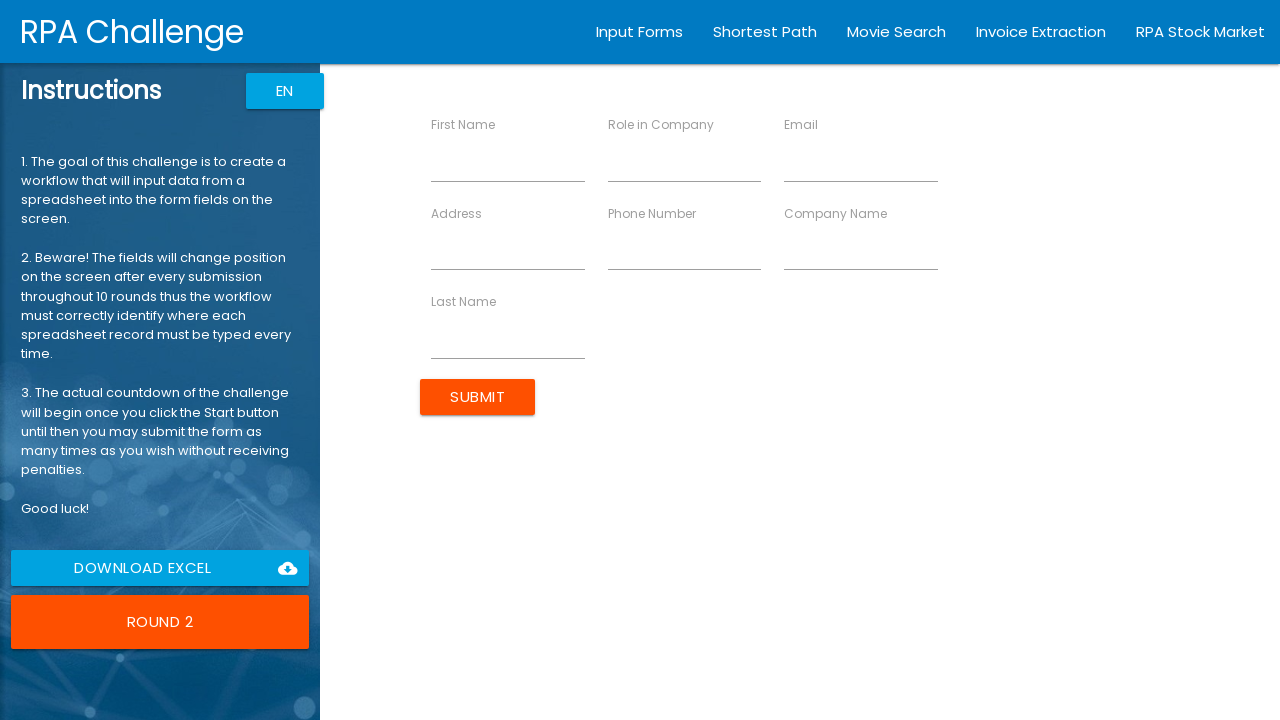

Filled First Name field with 'Jane' on //label[contains(text(),'First Name')]/following-sibling::input
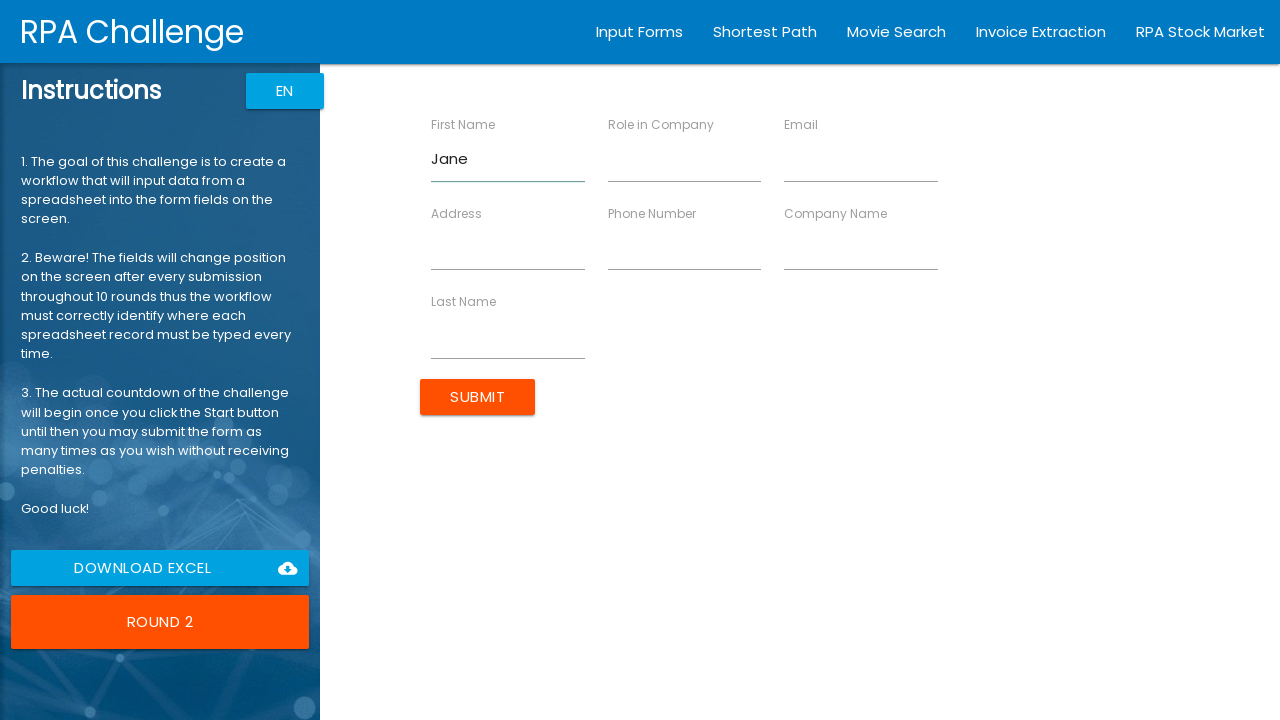

Filled Last Name field with 'Dorsey' on //label[contains(text(),'Last Name')]/following-sibling::input
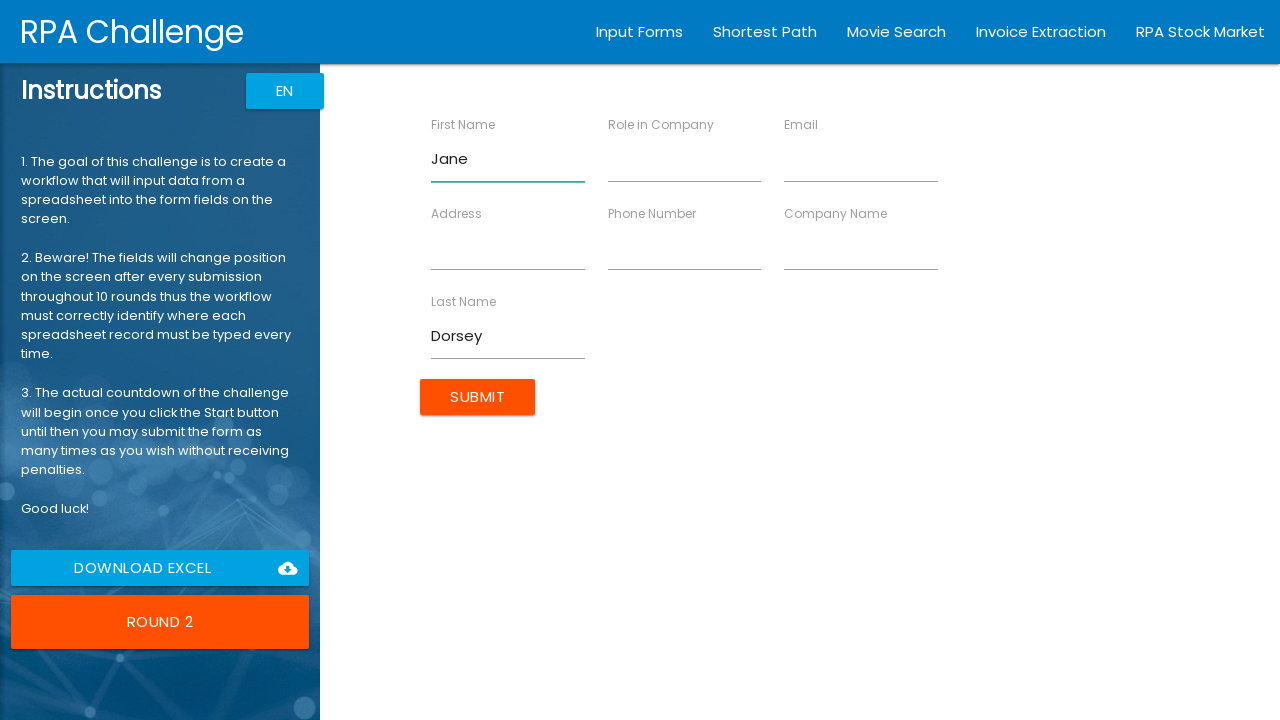

Filled Company Name field with 'MediCare' on //label[contains(text(),'Company Name')]/following-sibling::input
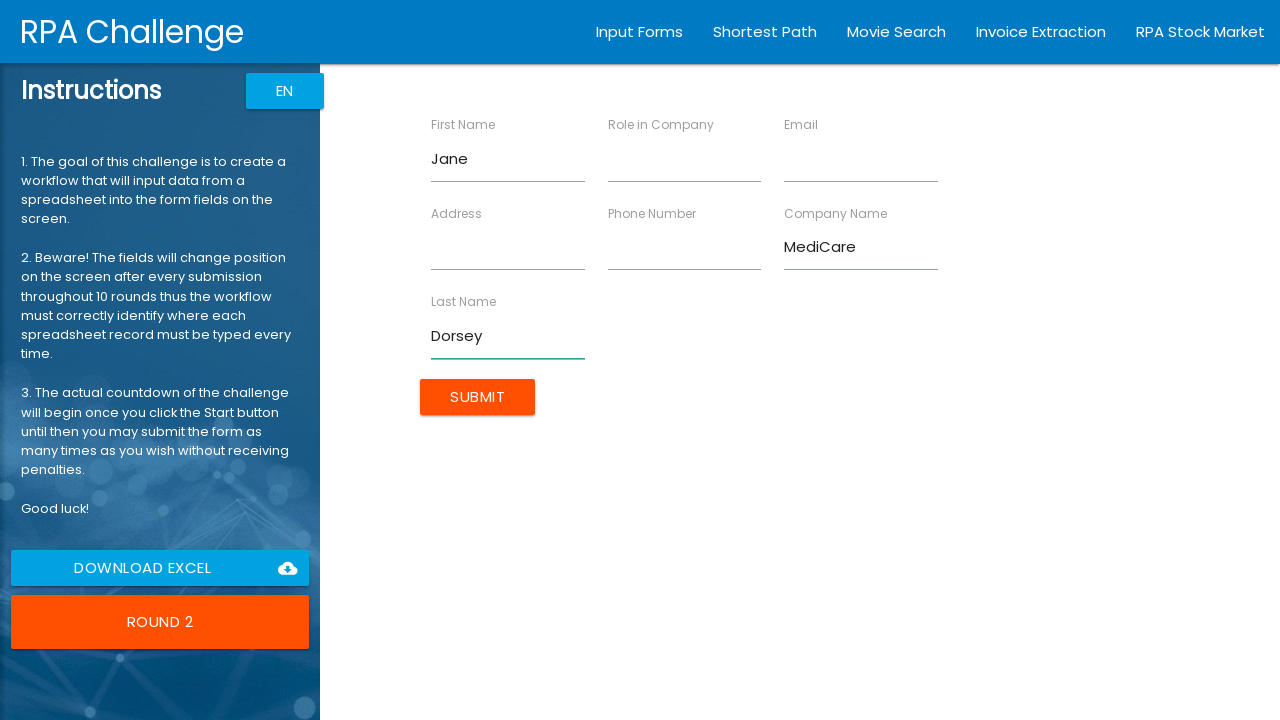

Filled Role in Company field with 'Medical Engineer' on //label[contains(text(),'Role in Company')]/following-sibling::input
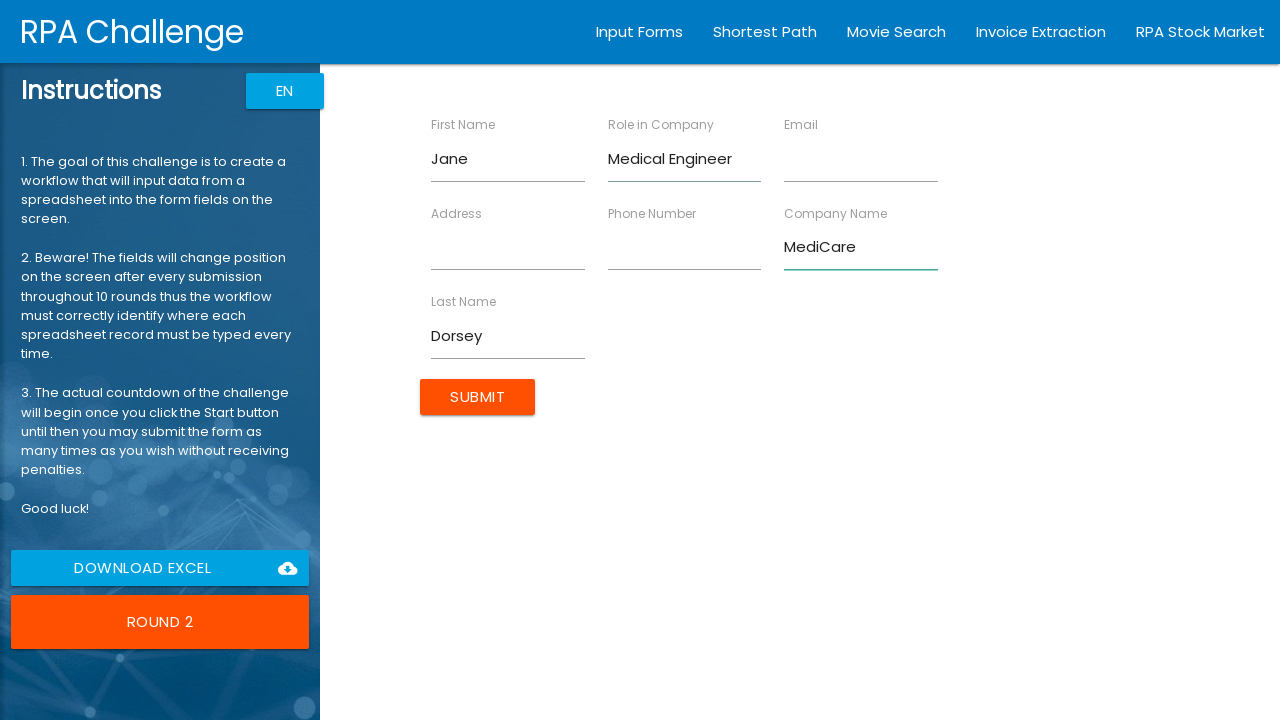

Filled Address field with '11 Crown Street' on //label[contains(text(),'Address')]/following-sibling::input
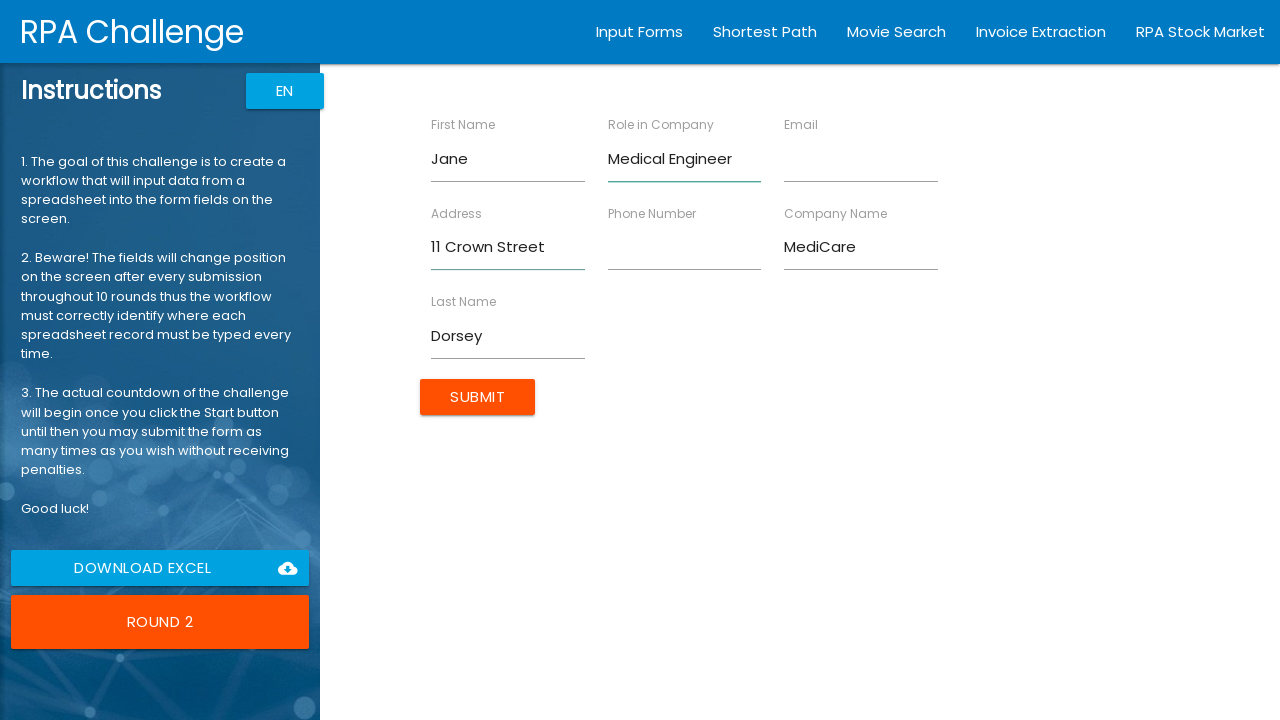

Filled Email field with 'jdorsey@mc.com' on //label[contains(text(),'Email')]/following-sibling::input
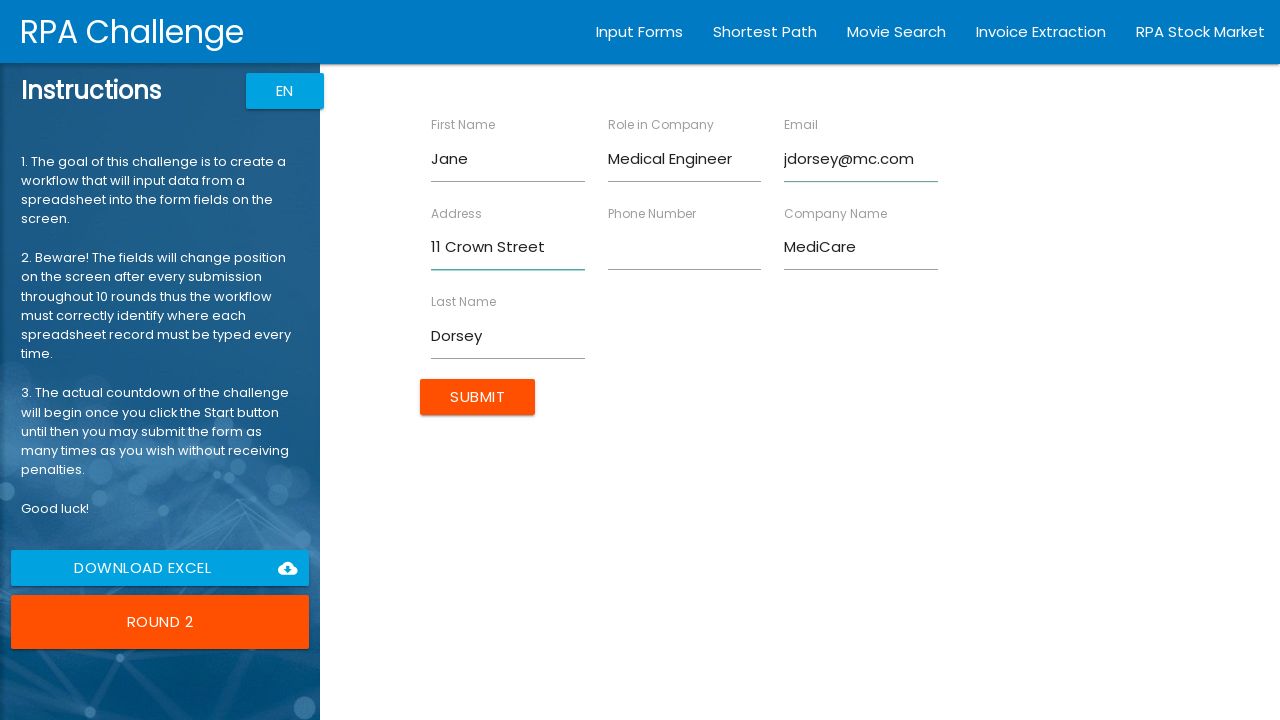

Filled Phone Number field with '40791345621' on //label[contains(text(),'Phone Number')]/following-sibling::input
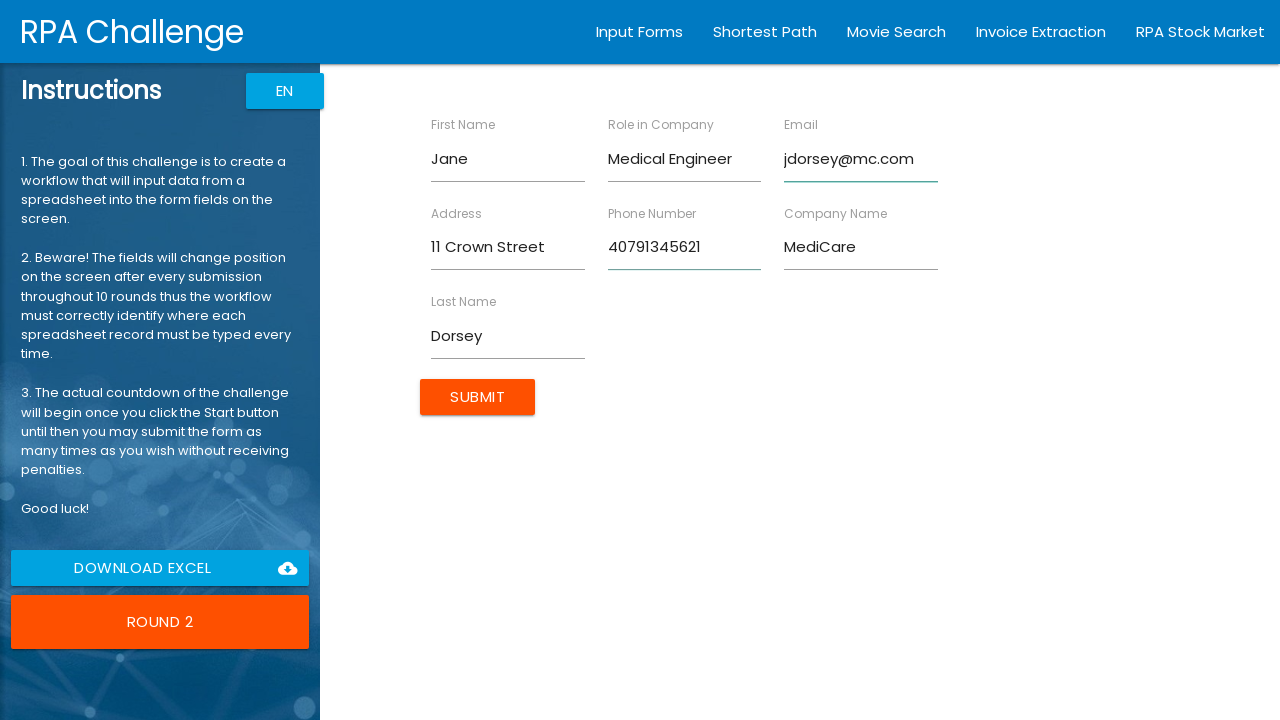

Submitted form for Jane Dorsey at (478, 396) on xpath=//input[@type='submit' and @value='Submit']
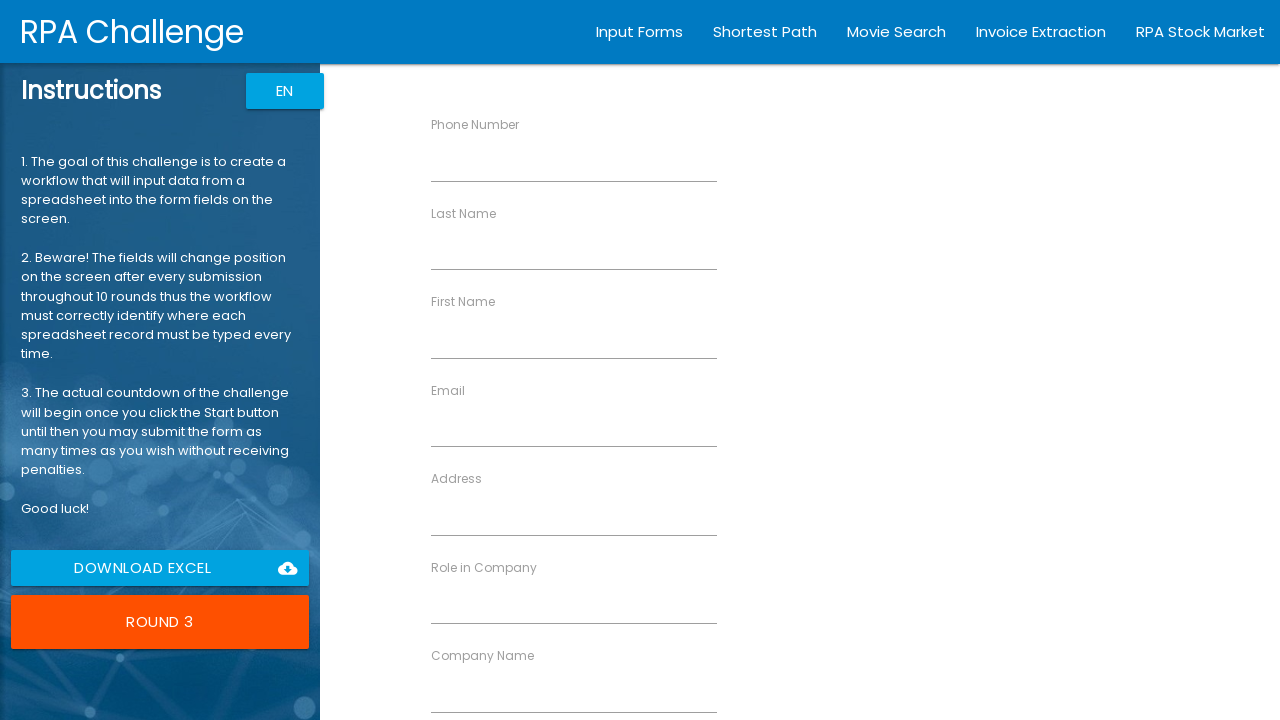

Filled First Name field with 'Albert' on //label[contains(text(),'First Name')]/following-sibling::input
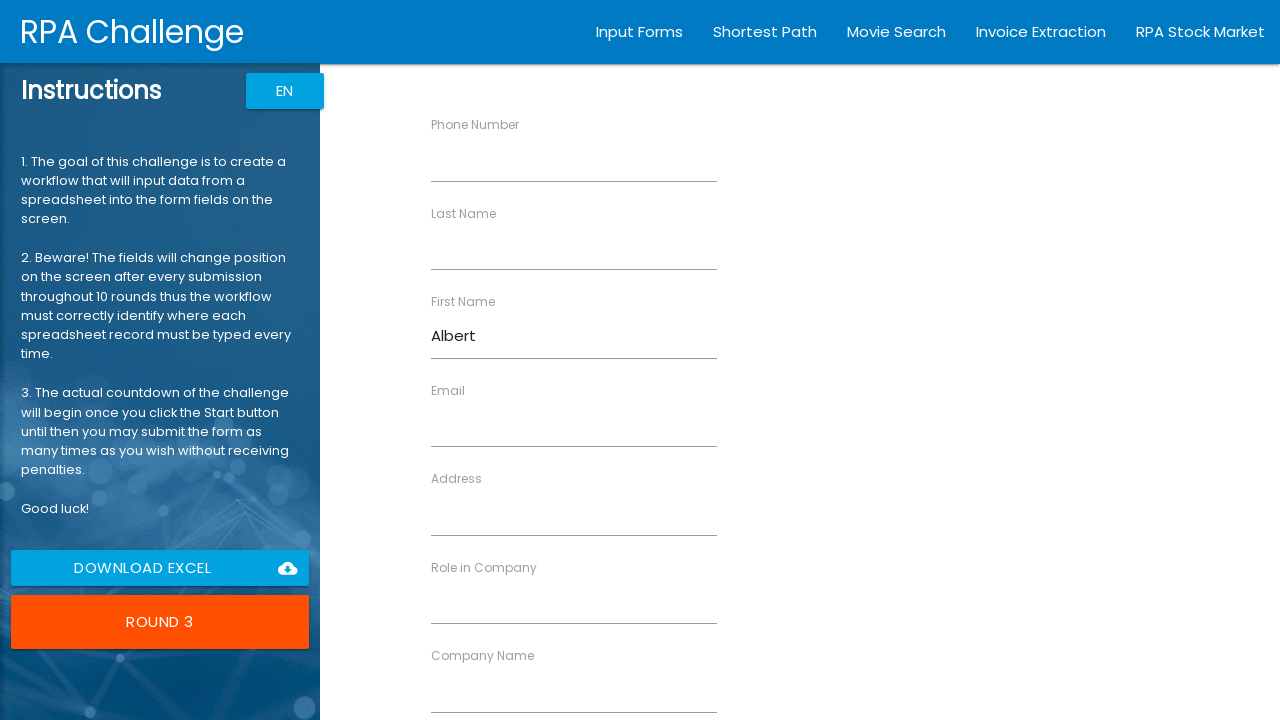

Filled Last Name field with 'Kipling' on //label[contains(text(),'Last Name')]/following-sibling::input
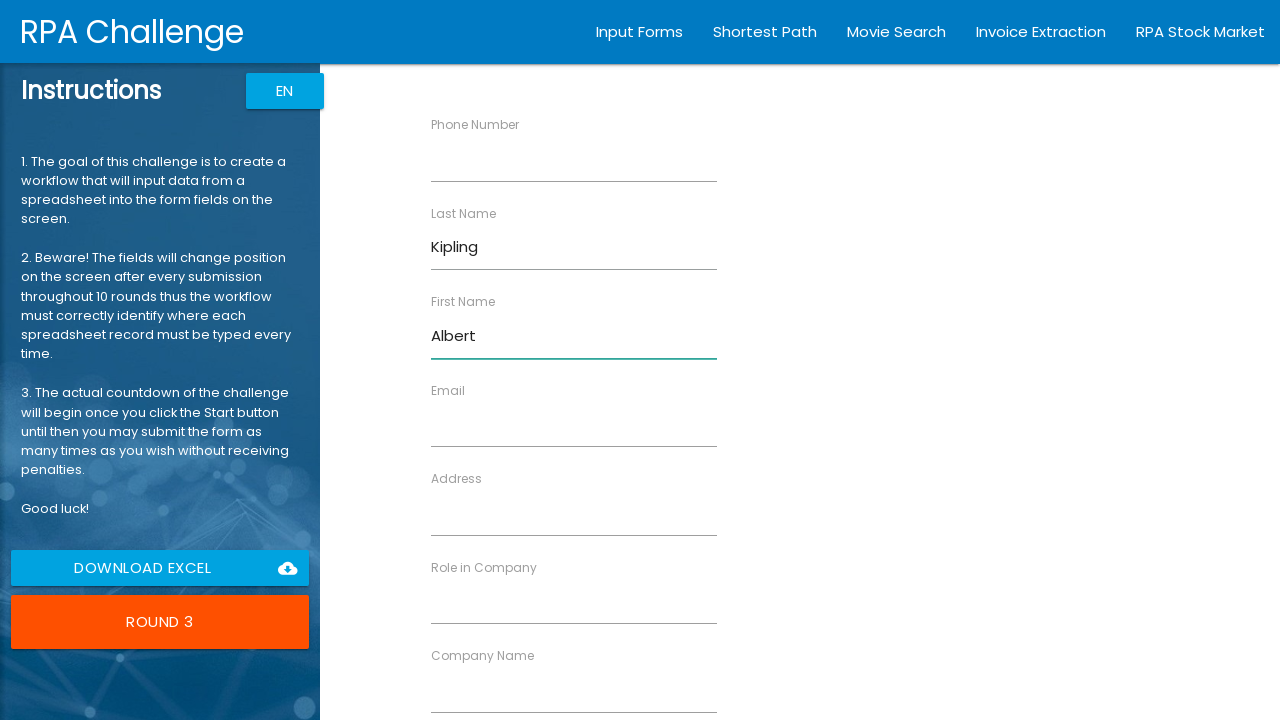

Filled Company Name field with 'Waterfront' on //label[contains(text(),'Company Name')]/following-sibling::input
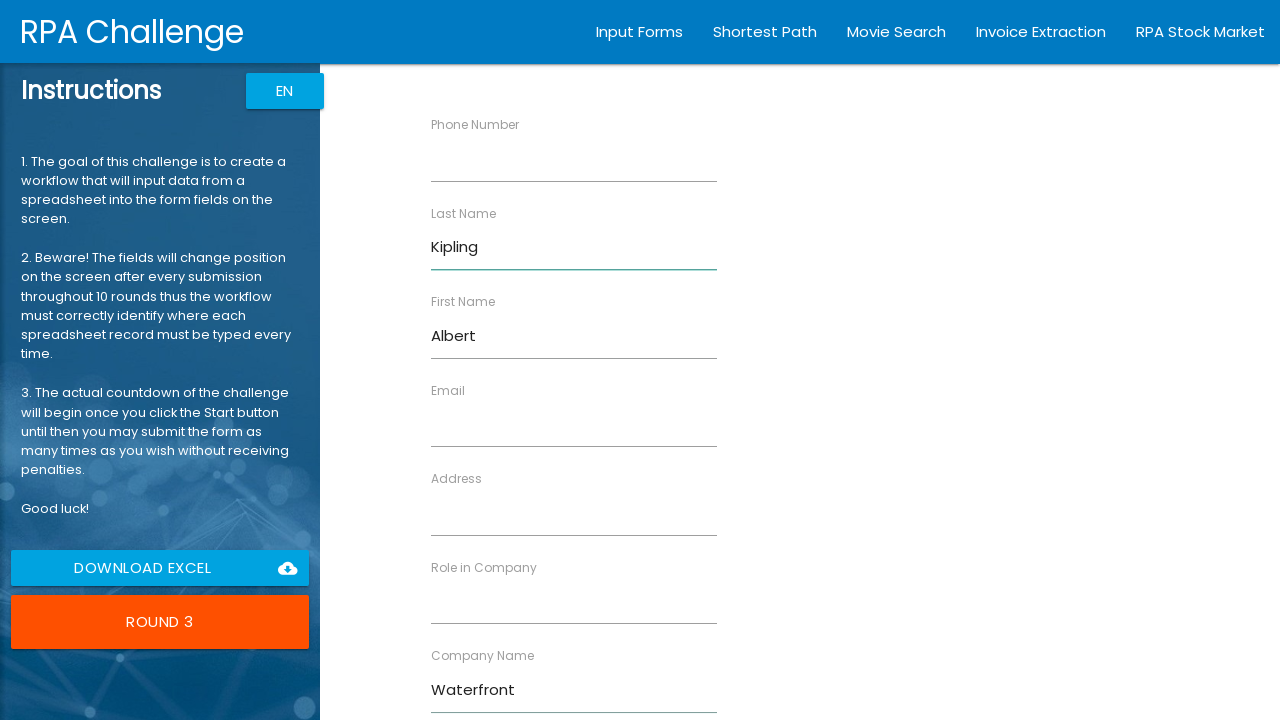

Filled Role in Company field with 'Accountant' on //label[contains(text(),'Role in Company')]/following-sibling::input
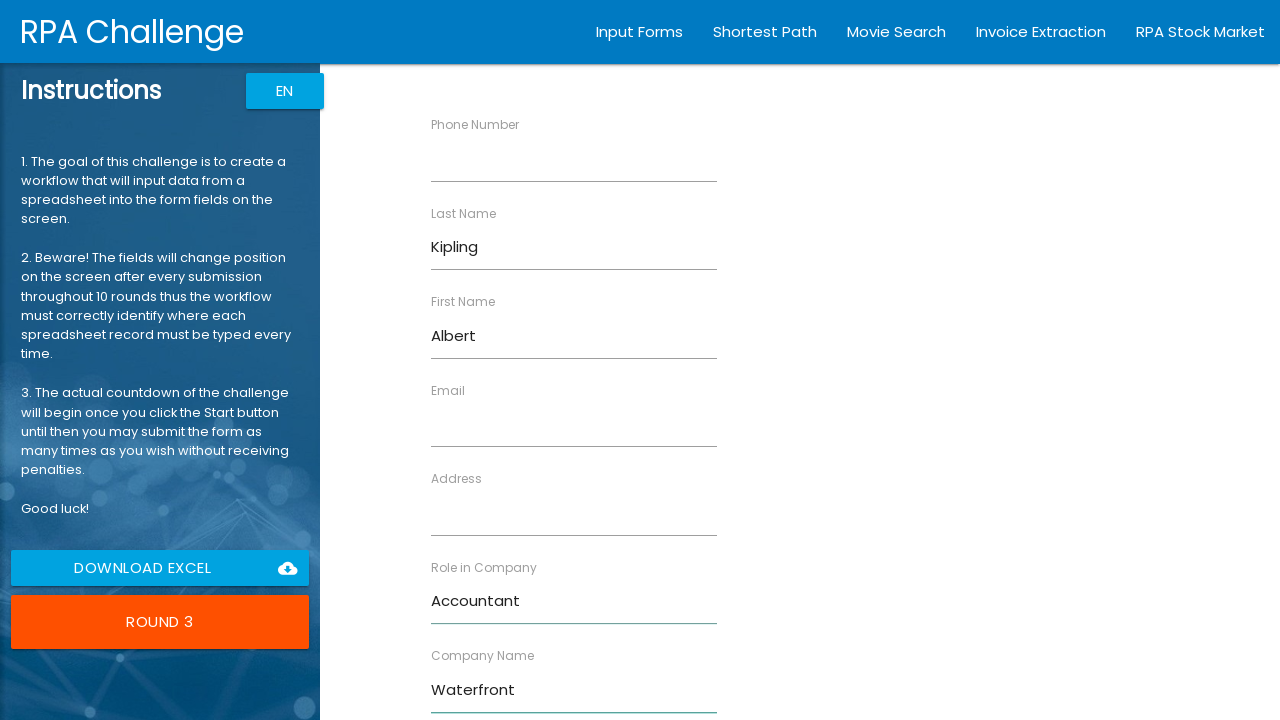

Filled Address field with '22 Guild Street' on //label[contains(text(),'Address')]/following-sibling::input
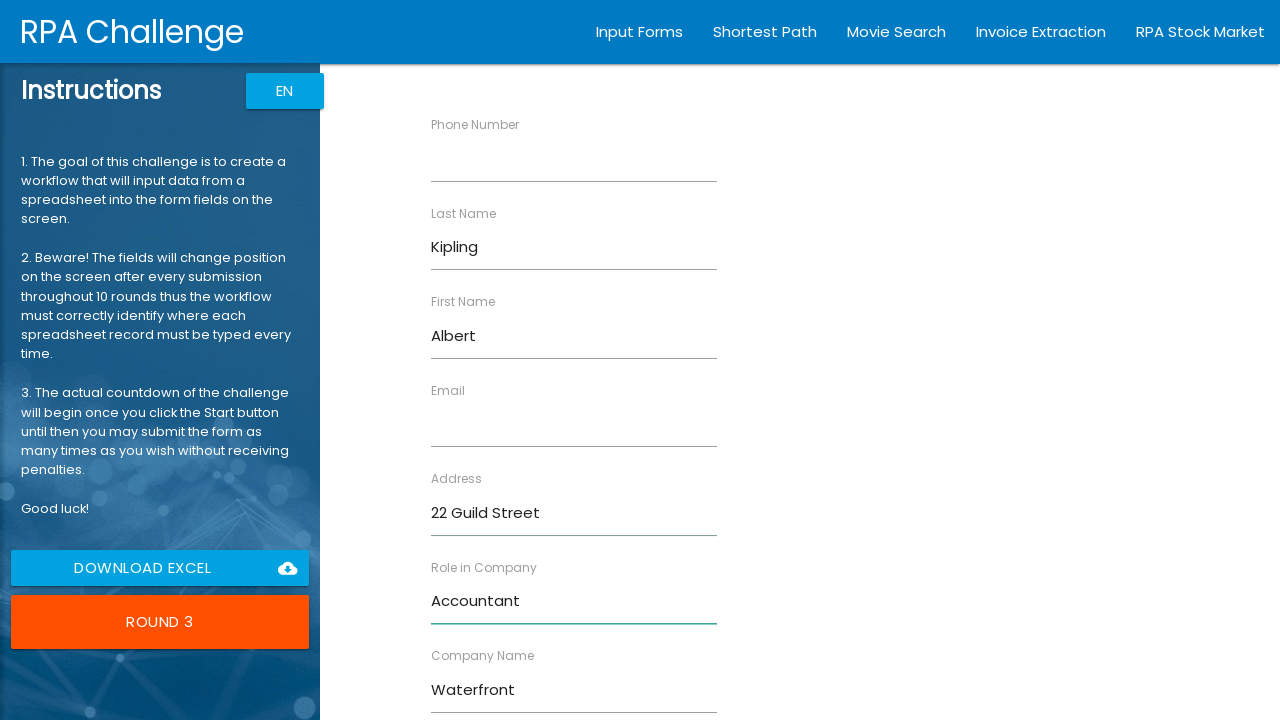

Filled Email field with 'kipling@waterfront.com' on //label[contains(text(),'Email')]/following-sibling::input
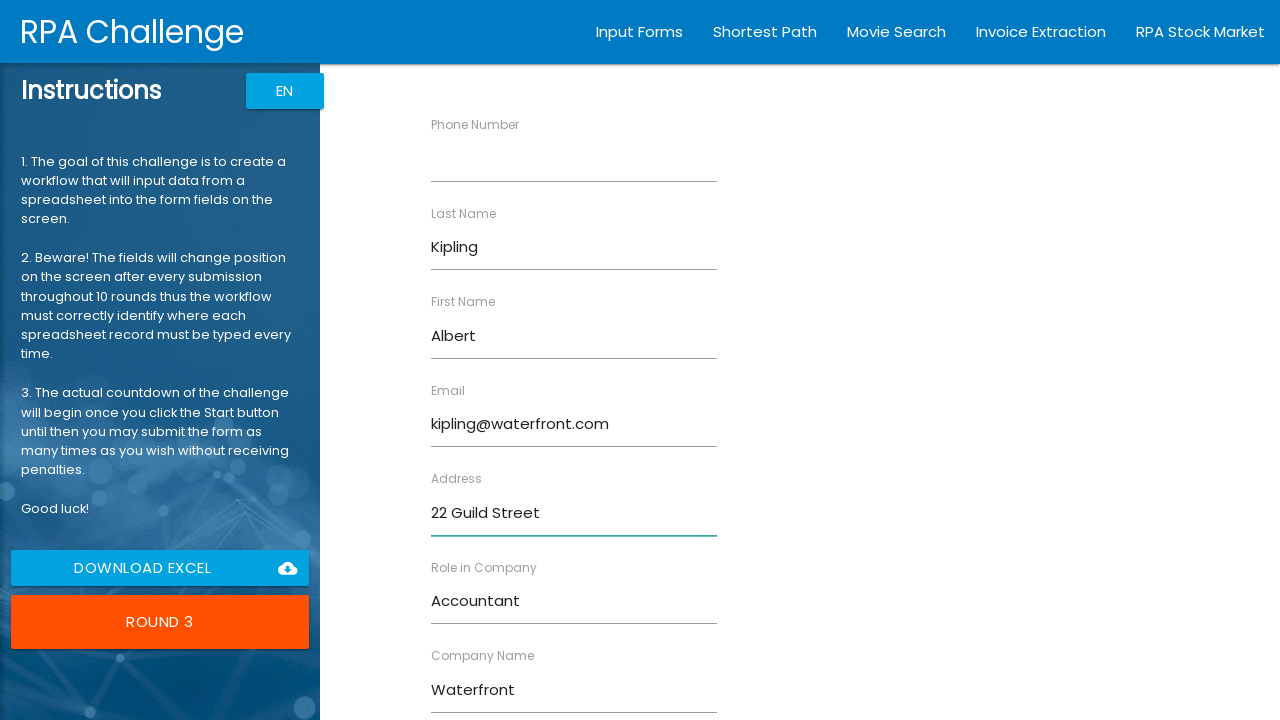

Filled Phone Number field with '40735416854' on //label[contains(text(),'Phone Number')]/following-sibling::input
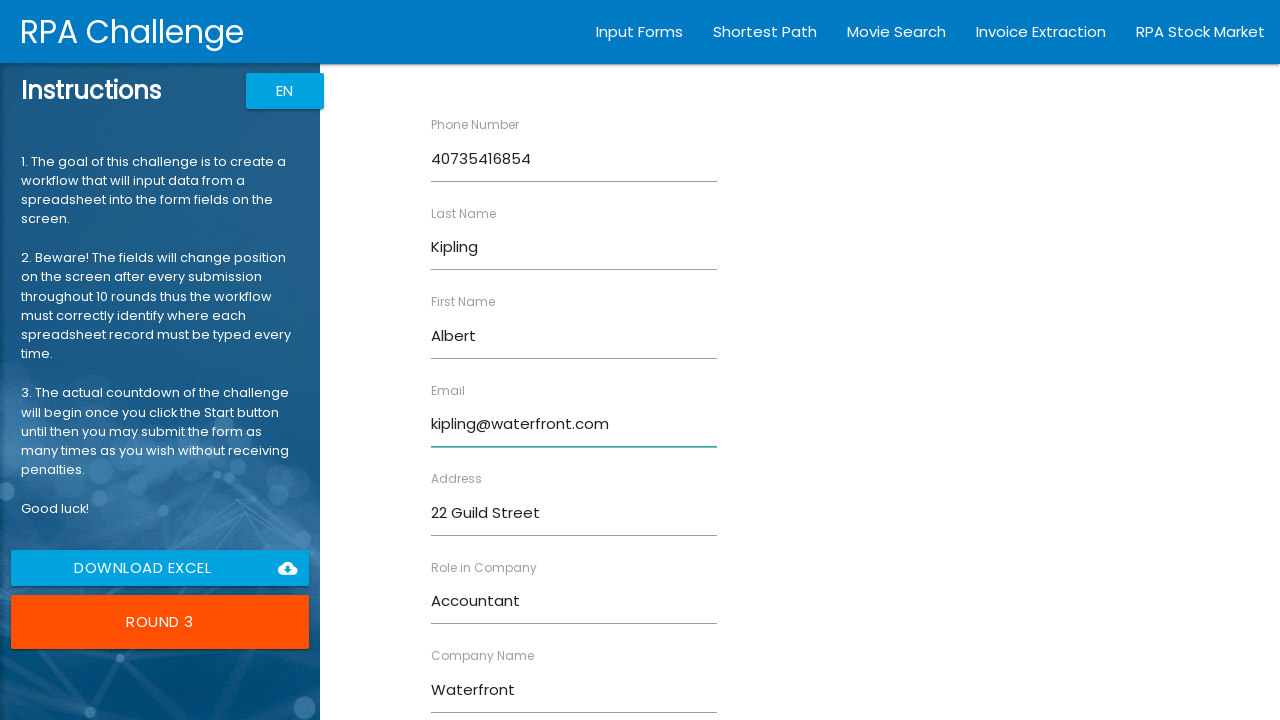

Submitted form for Albert Kipling at (478, 688) on xpath=//input[@type='submit' and @value='Submit']
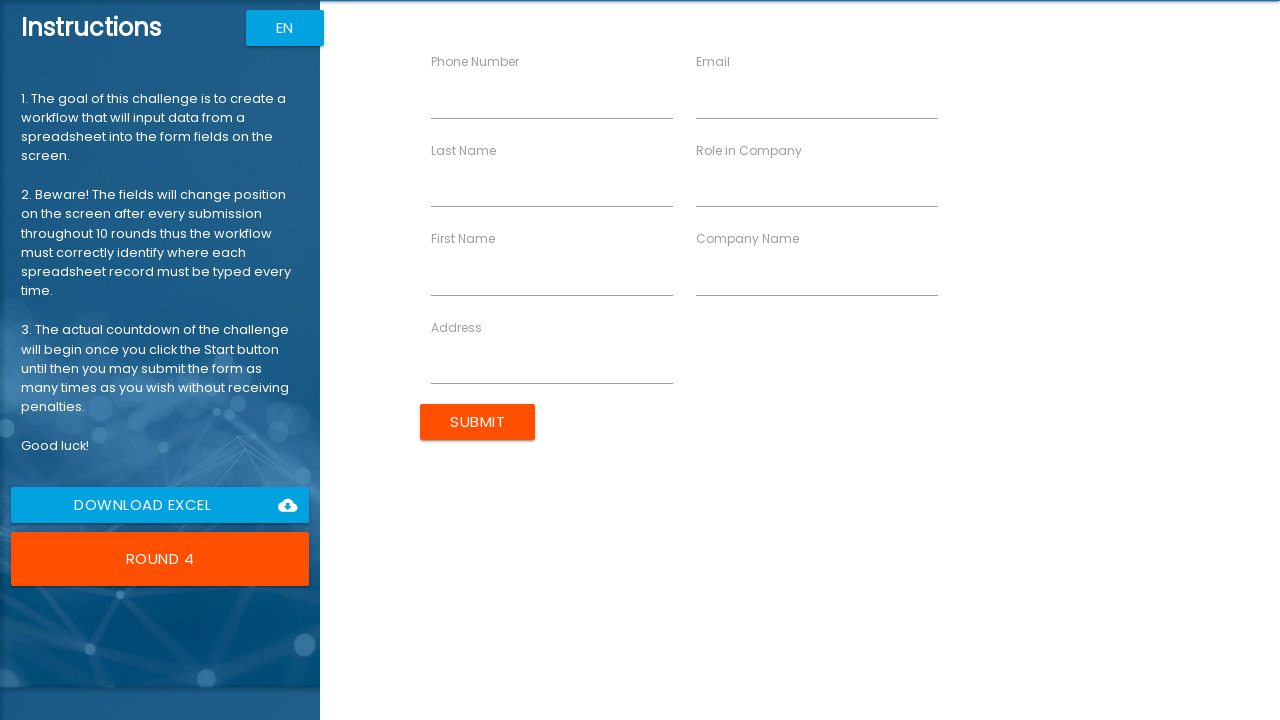

Filled First Name field with 'Michael' on //label[contains(text(),'First Name')]/following-sibling::input
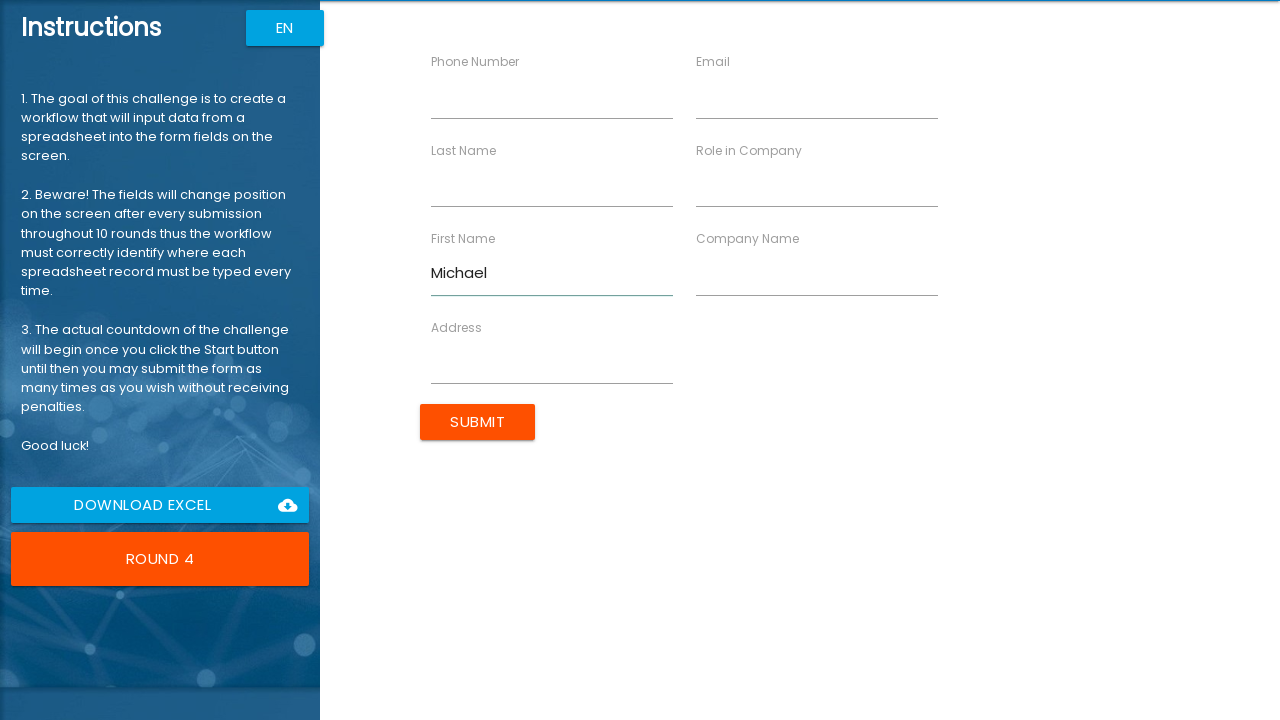

Filled Last Name field with 'Robertson' on //label[contains(text(),'Last Name')]/following-sibling::input
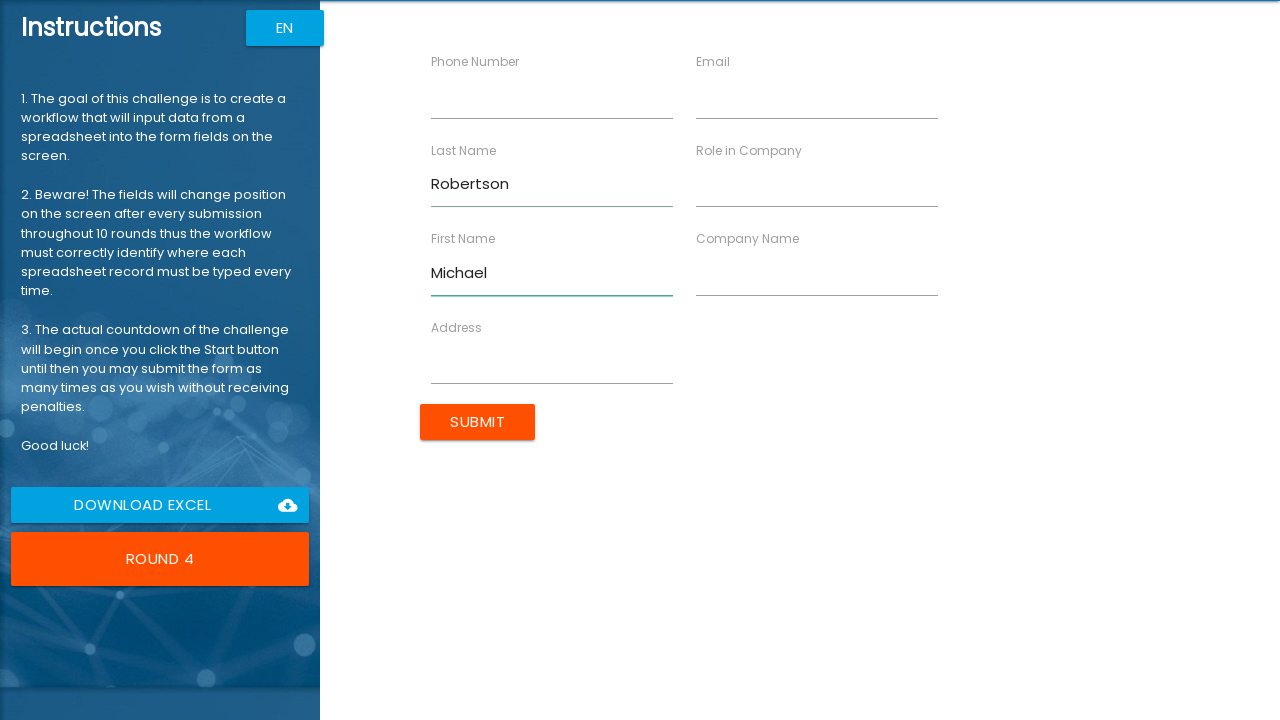

Filled Company Name field with 'MediCare' on //label[contains(text(),'Company Name')]/following-sibling::input
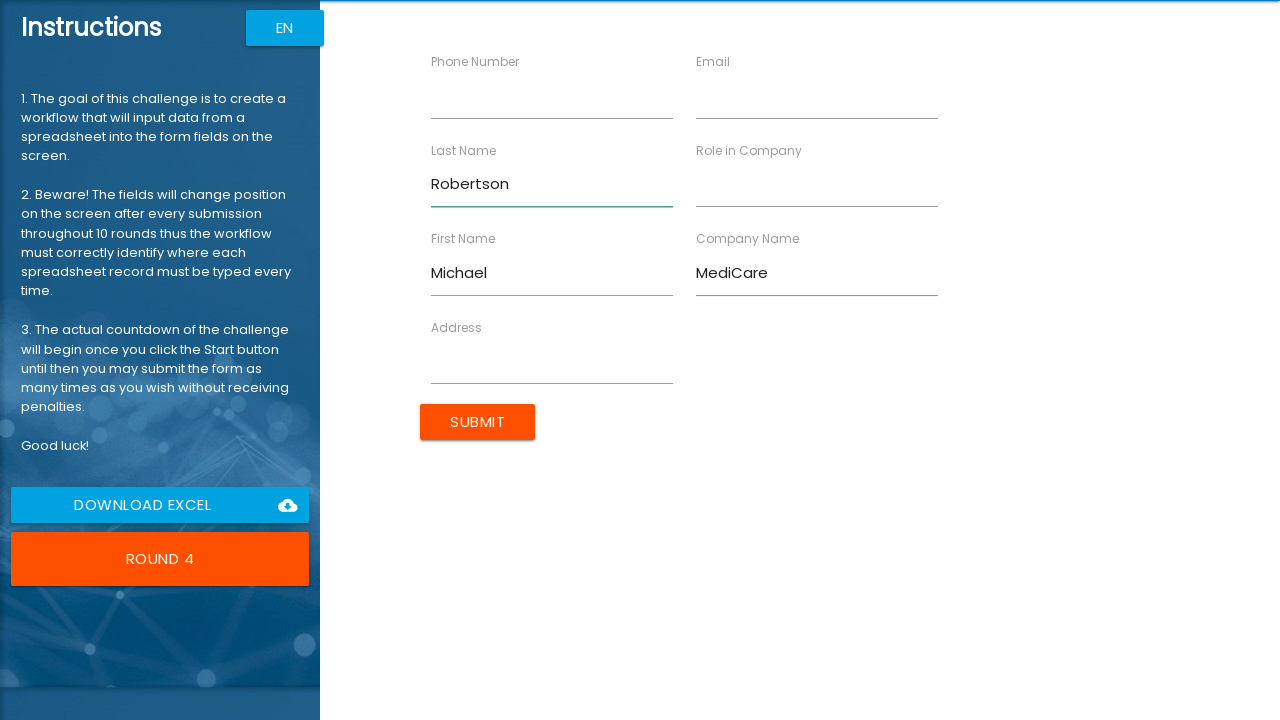

Filled Role in Company field with 'IT Specialist' on //label[contains(text(),'Role in Company')]/following-sibling::input
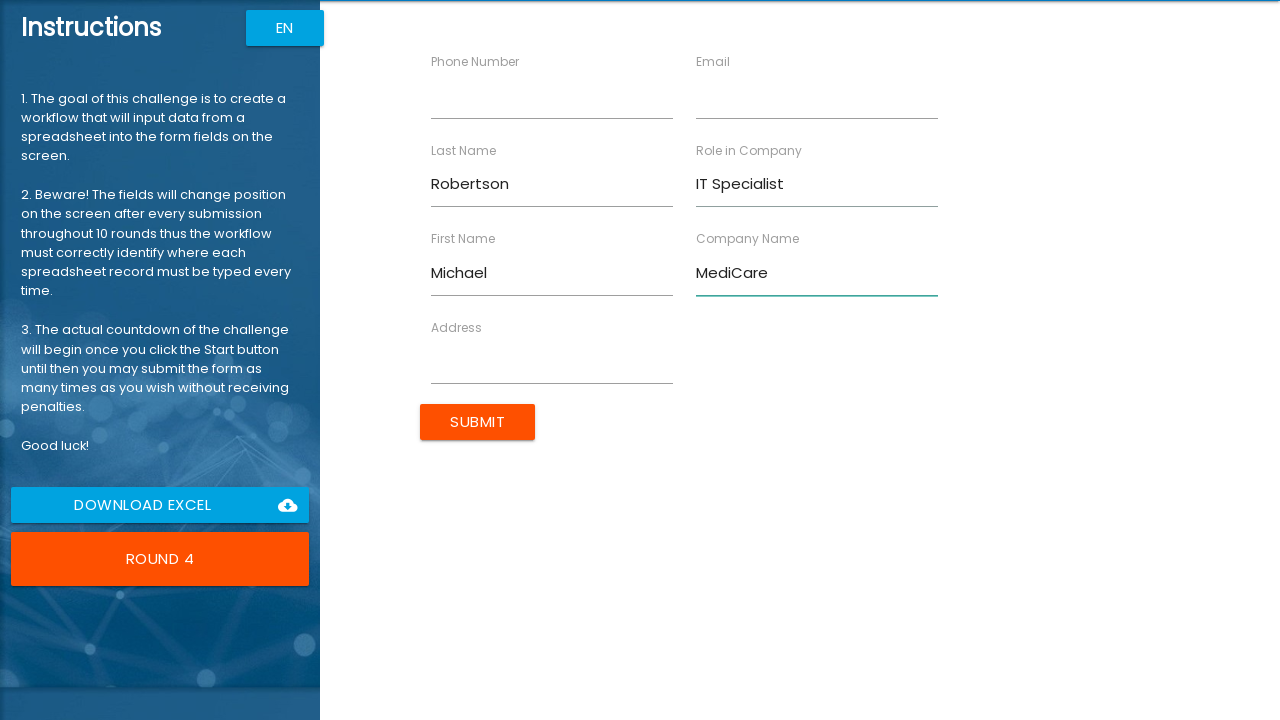

Filled Address field with '17 Farburn Terrace' on //label[contains(text(),'Address')]/following-sibling::input
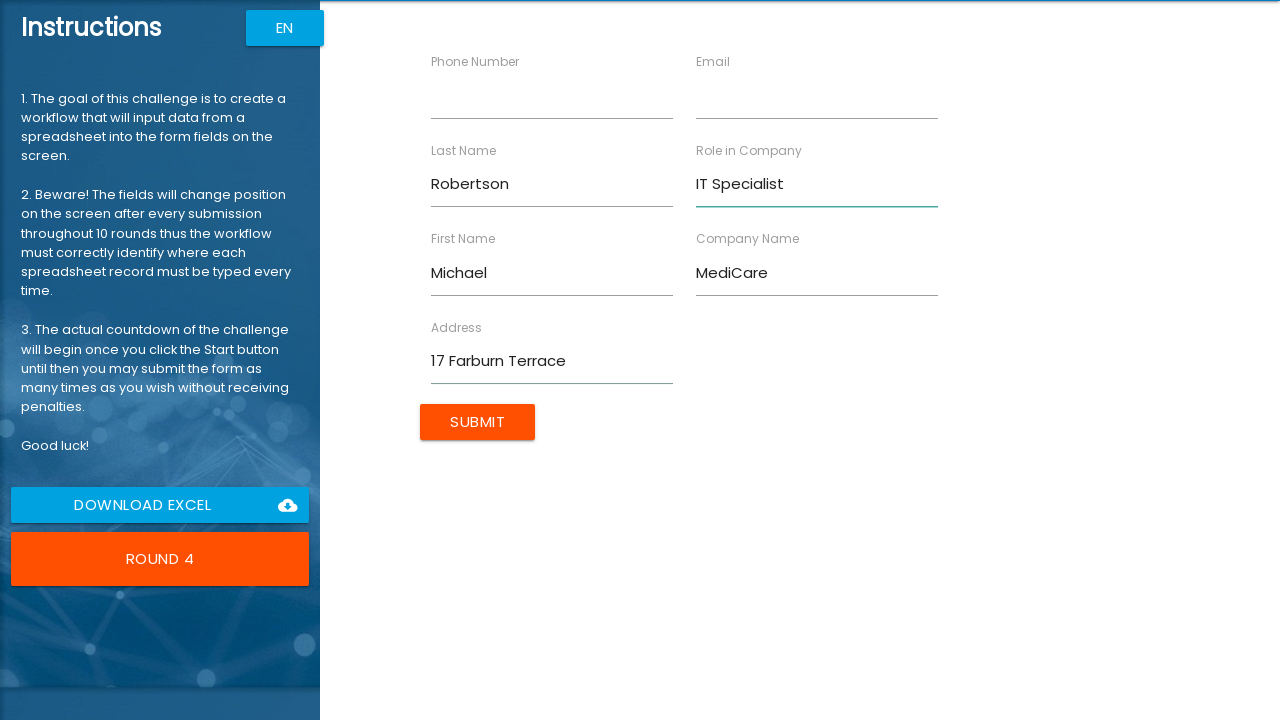

Filled Email field with 'mrobertson@mc.com' on //label[contains(text(),'Email')]/following-sibling::input
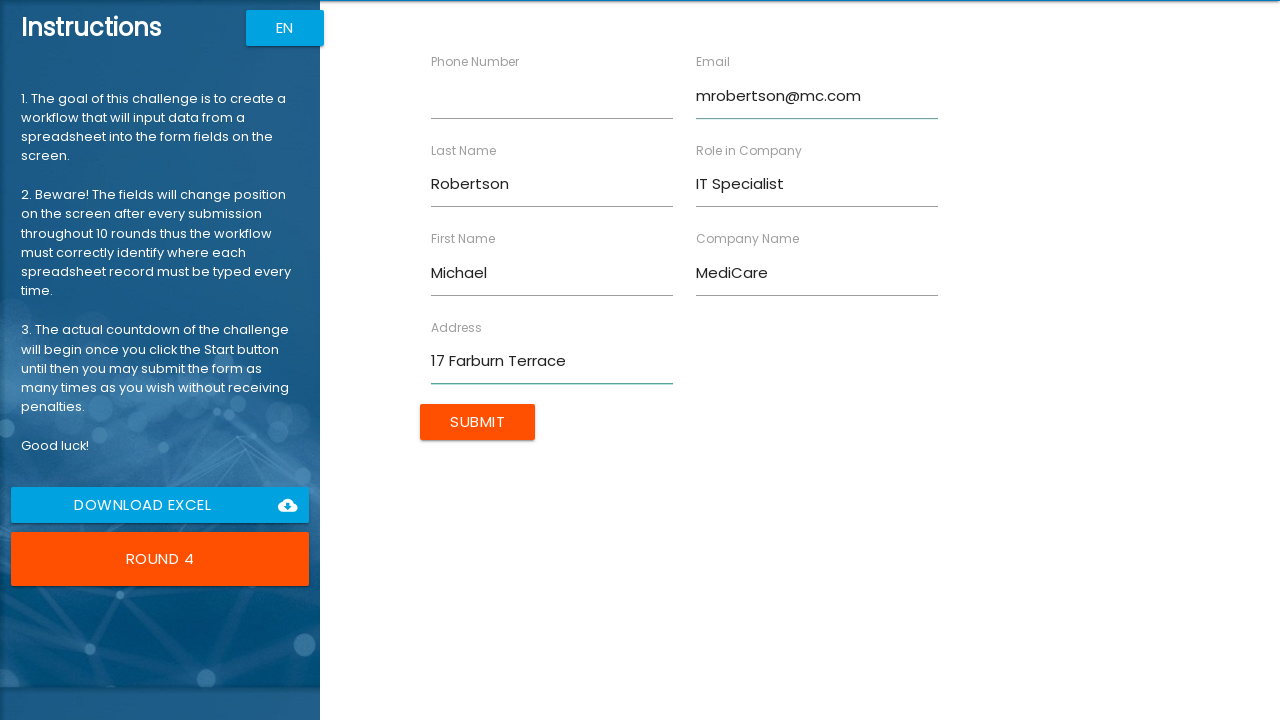

Filled Phone Number field with '40733652145' on //label[contains(text(),'Phone Number')]/following-sibling::input
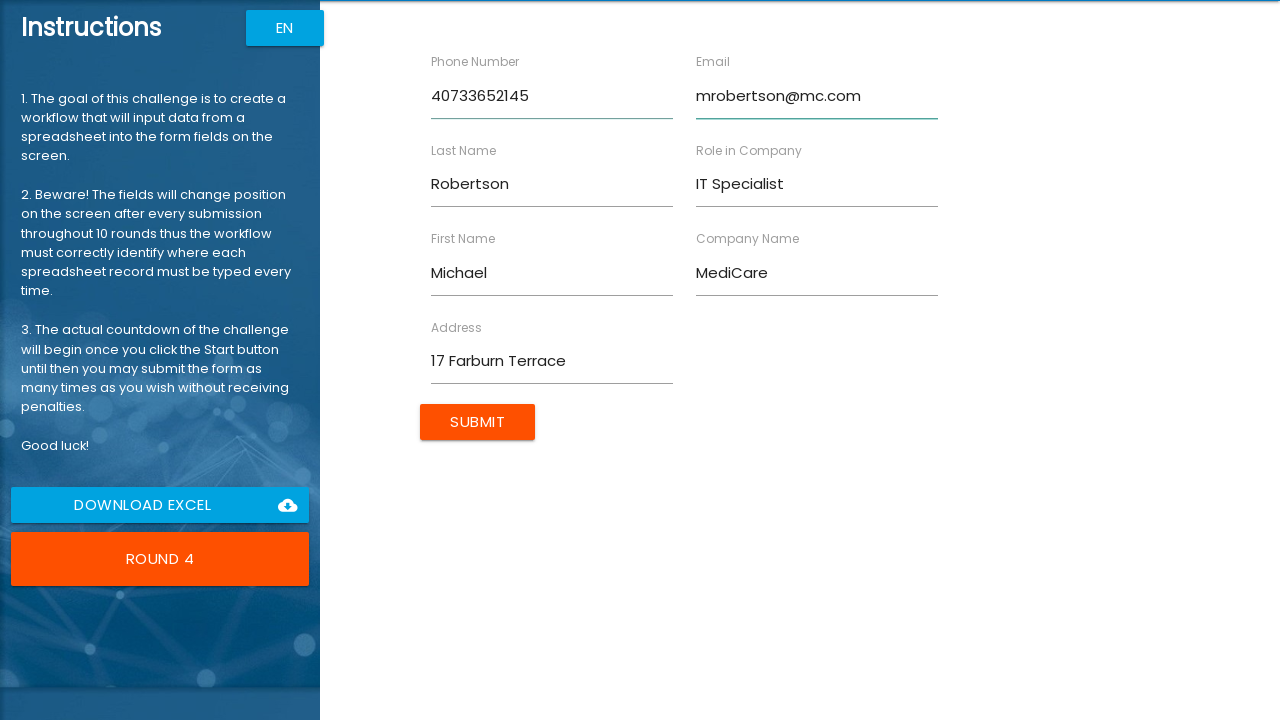

Submitted form for Michael Robertson at (478, 422) on xpath=//input[@type='submit' and @value='Submit']
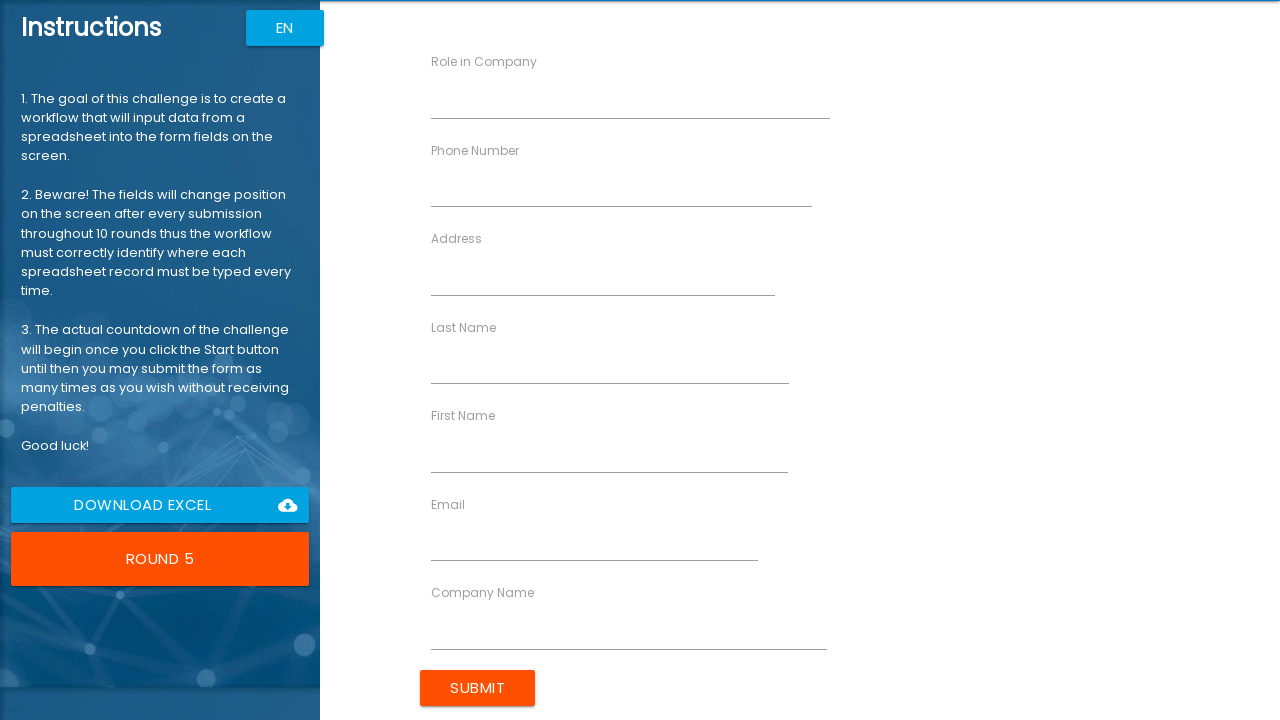

Filled First Name field with 'Doug' on //label[contains(text(),'First Name')]/following-sibling::input
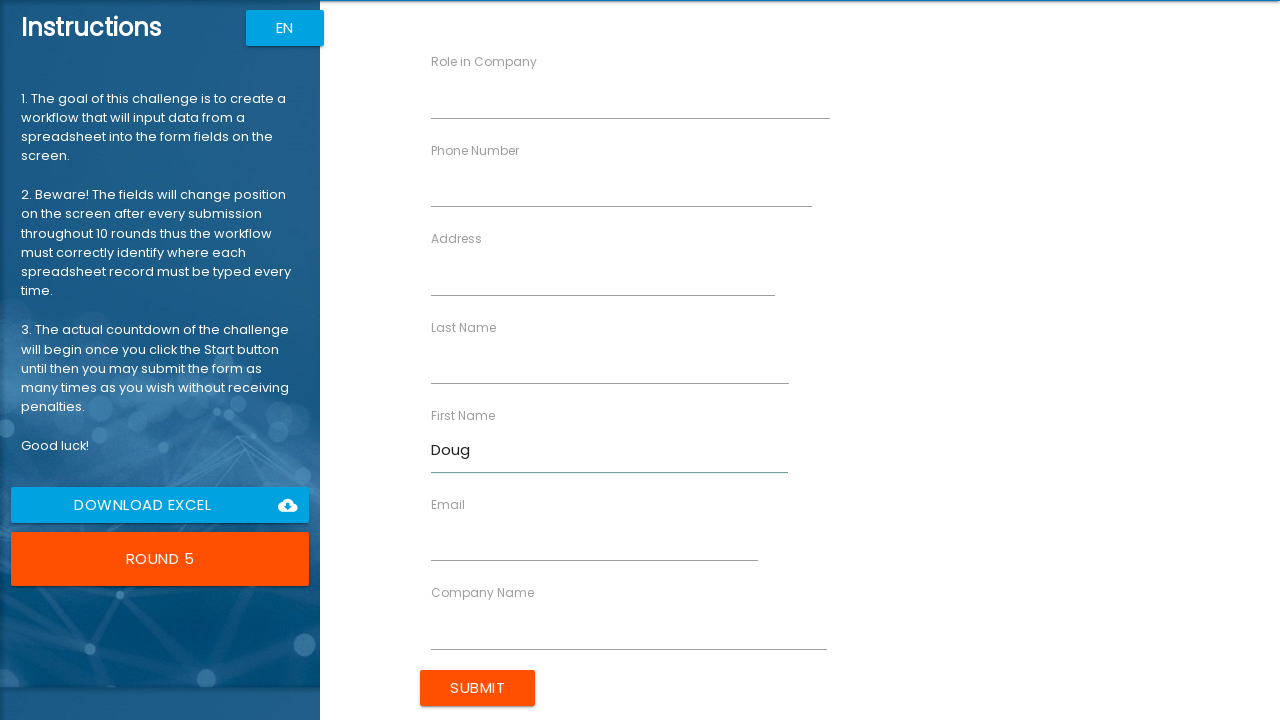

Filled Last Name field with 'Derrick' on //label[contains(text(),'Last Name')]/following-sibling::input
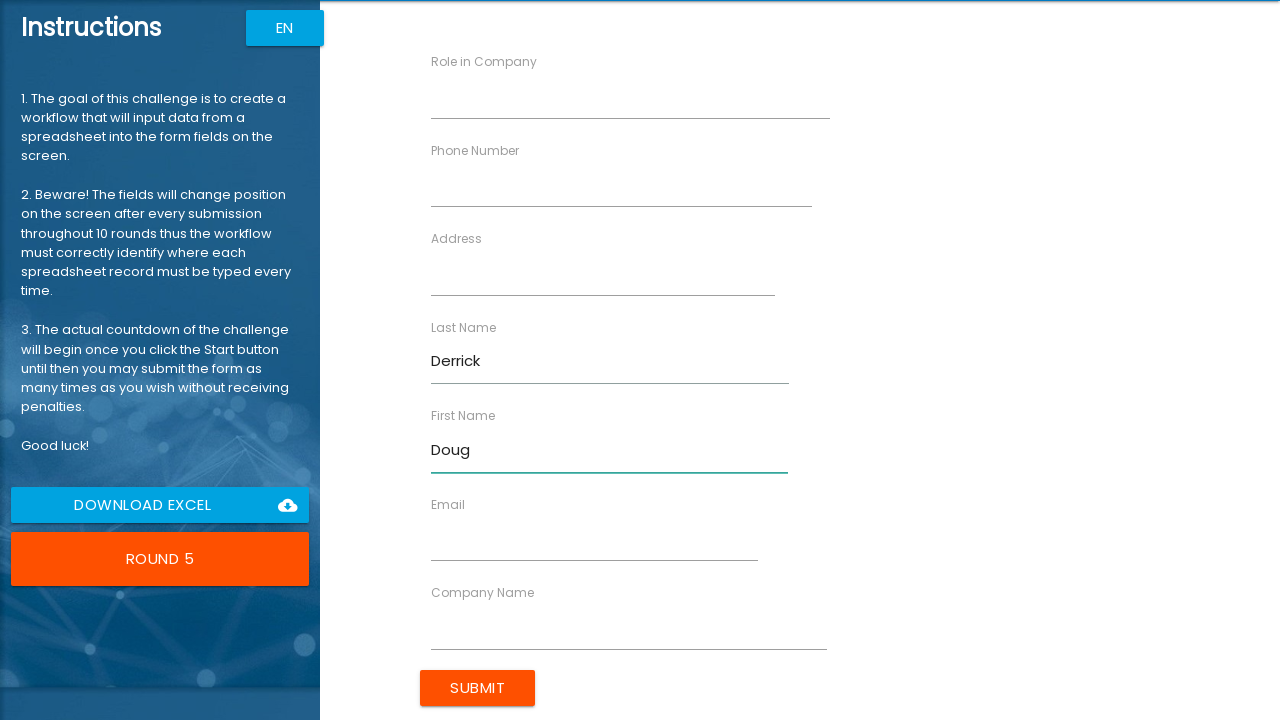

Filled Company Name field with 'Timepath Inc.' on //label[contains(text(),'Company Name')]/following-sibling::input
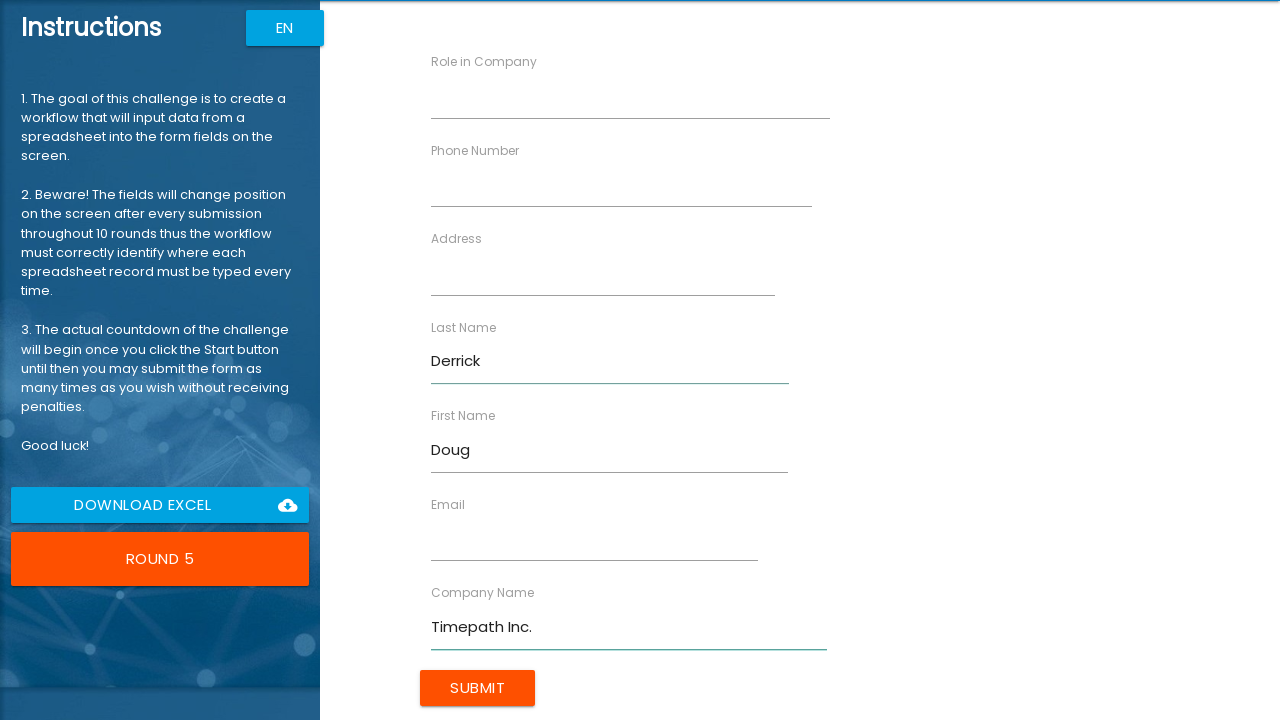

Filled Role in Company field with 'Analyst' on //label[contains(text(),'Role in Company')]/following-sibling::input
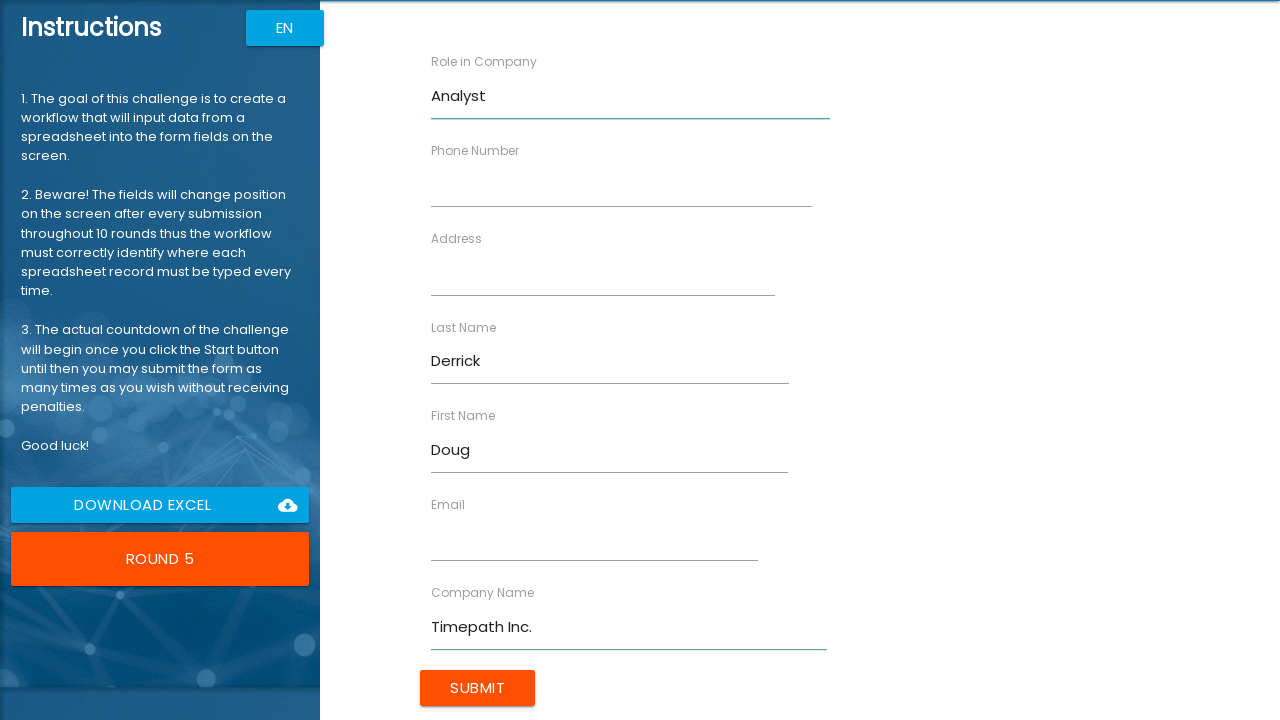

Filled Address field with '99 Shire Oak Road' on //label[contains(text(),'Address')]/following-sibling::input
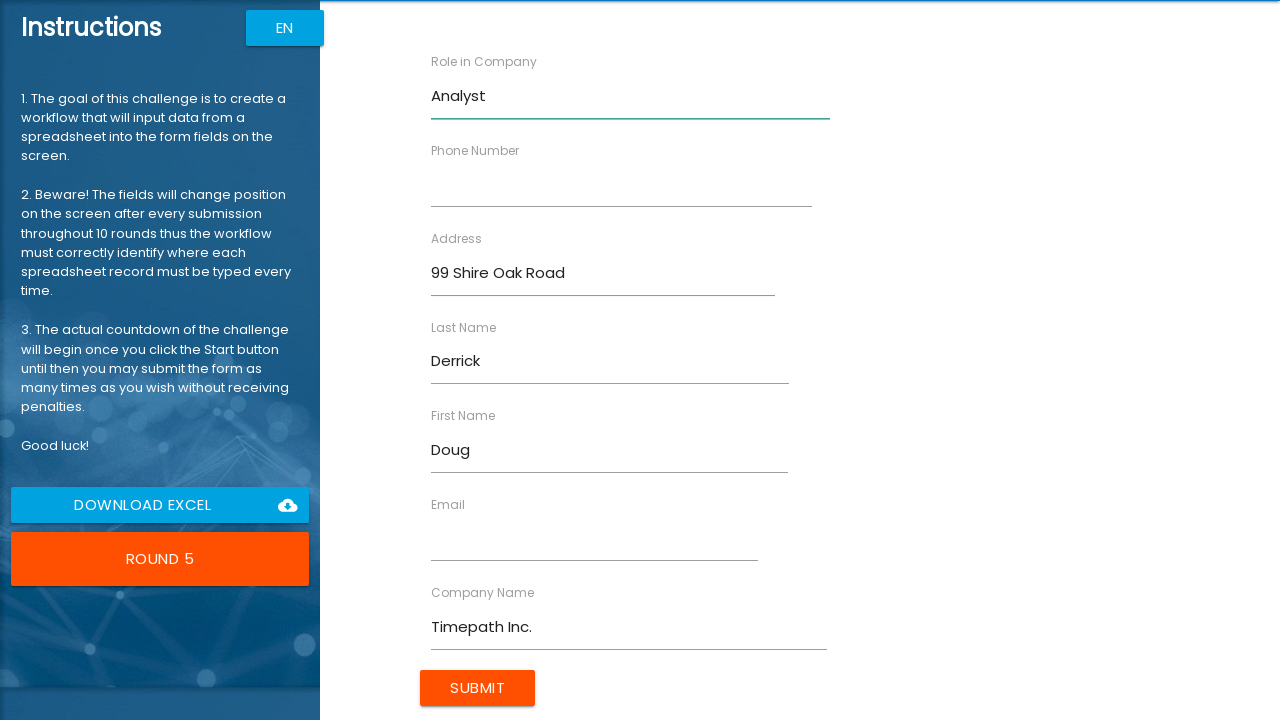

Filled Email field with 'dderrick@timepath.co.uk' on //label[contains(text(),'Email')]/following-sibling::input
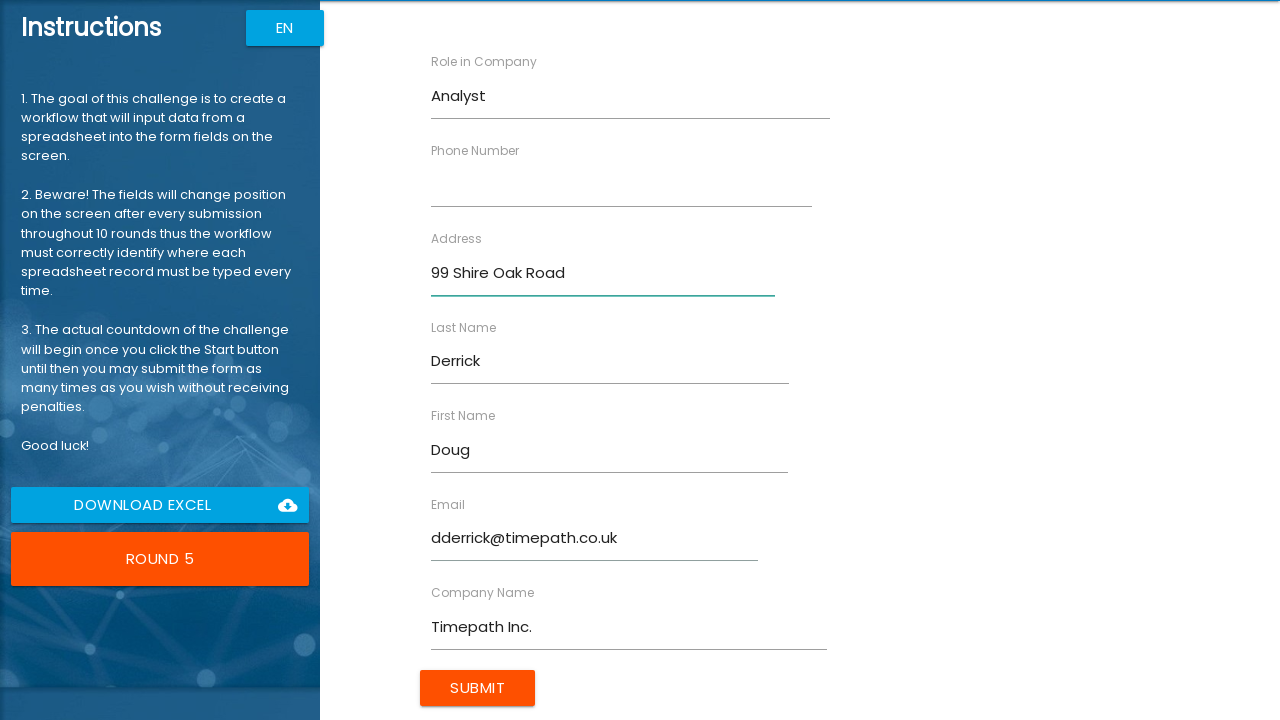

Filled Phone Number field with '40799885412' on //label[contains(text(),'Phone Number')]/following-sibling::input
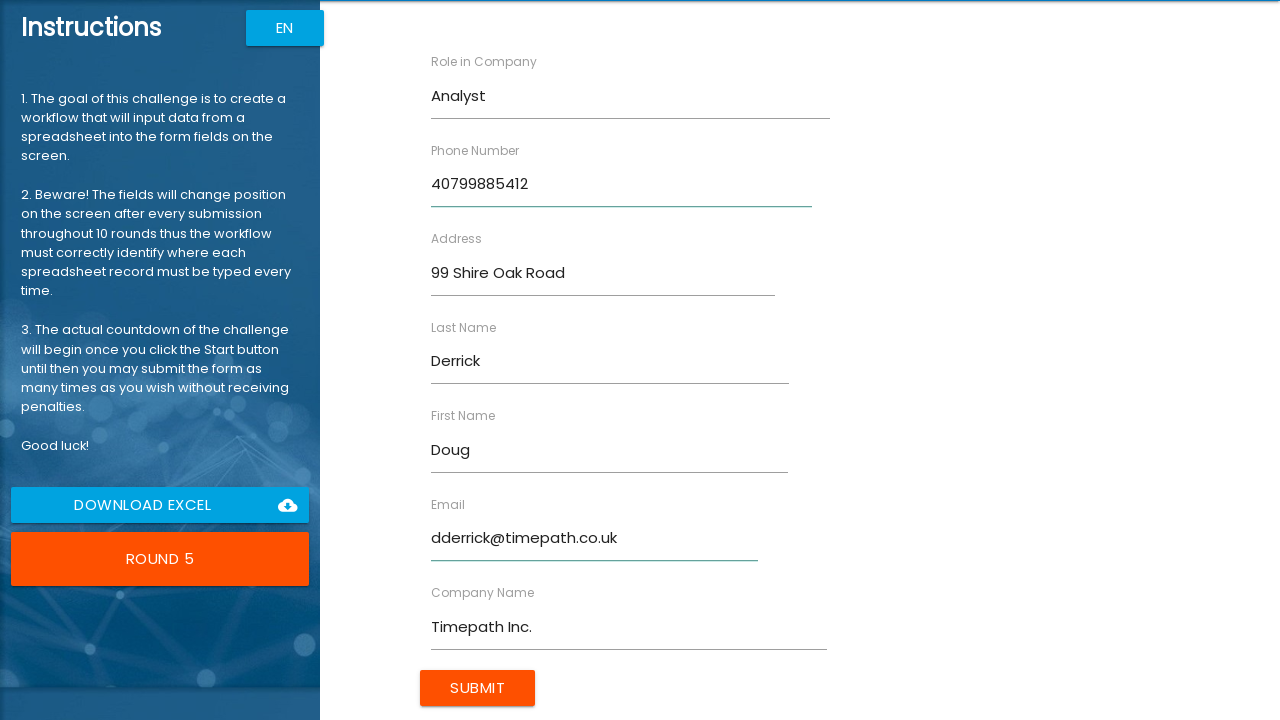

Submitted form for Doug Derrick at (478, 688) on xpath=//input[@type='submit' and @value='Submit']
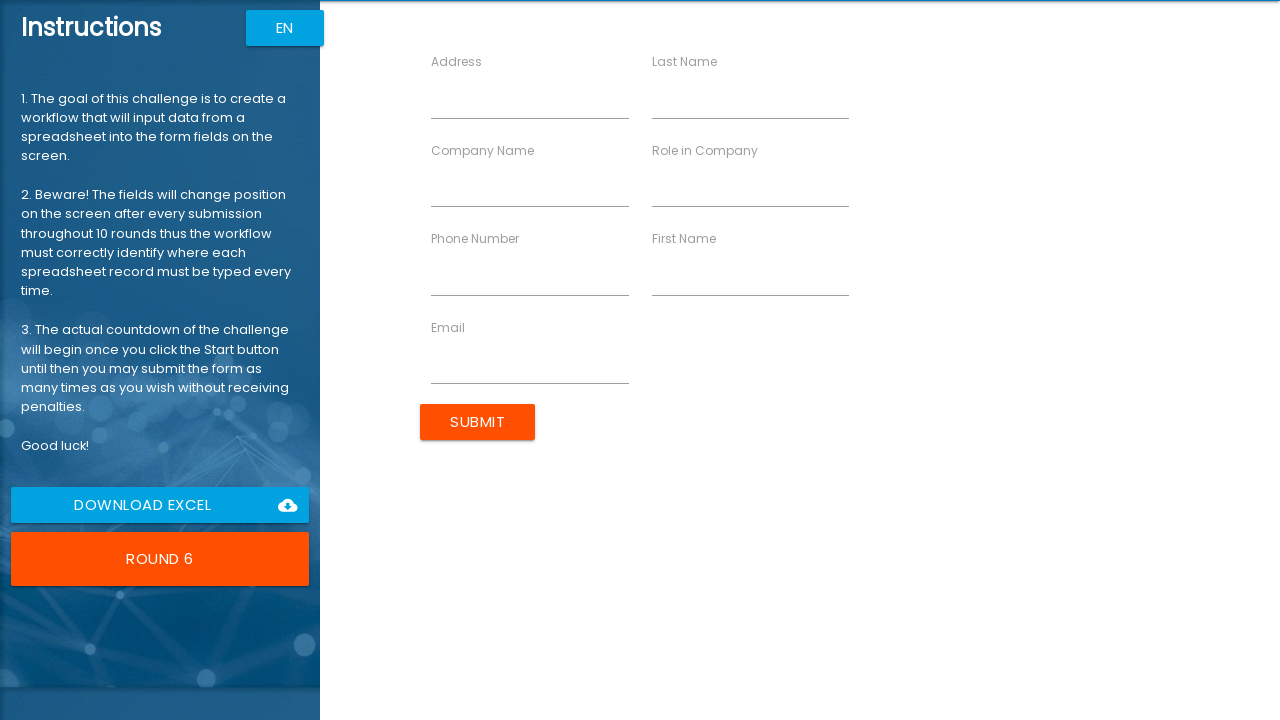

Filled First Name field with 'Jessie' on //label[contains(text(),'First Name')]/following-sibling::input
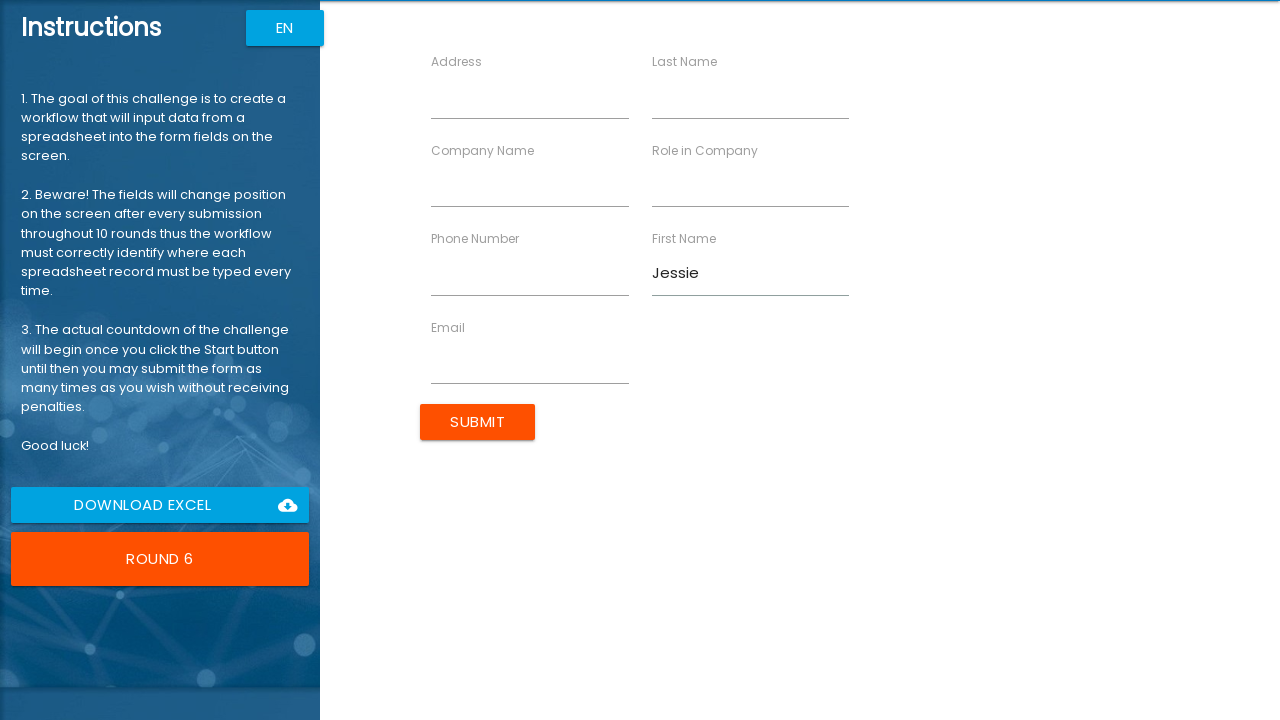

Filled Last Name field with 'Marlowe' on //label[contains(text(),'Last Name')]/following-sibling::input
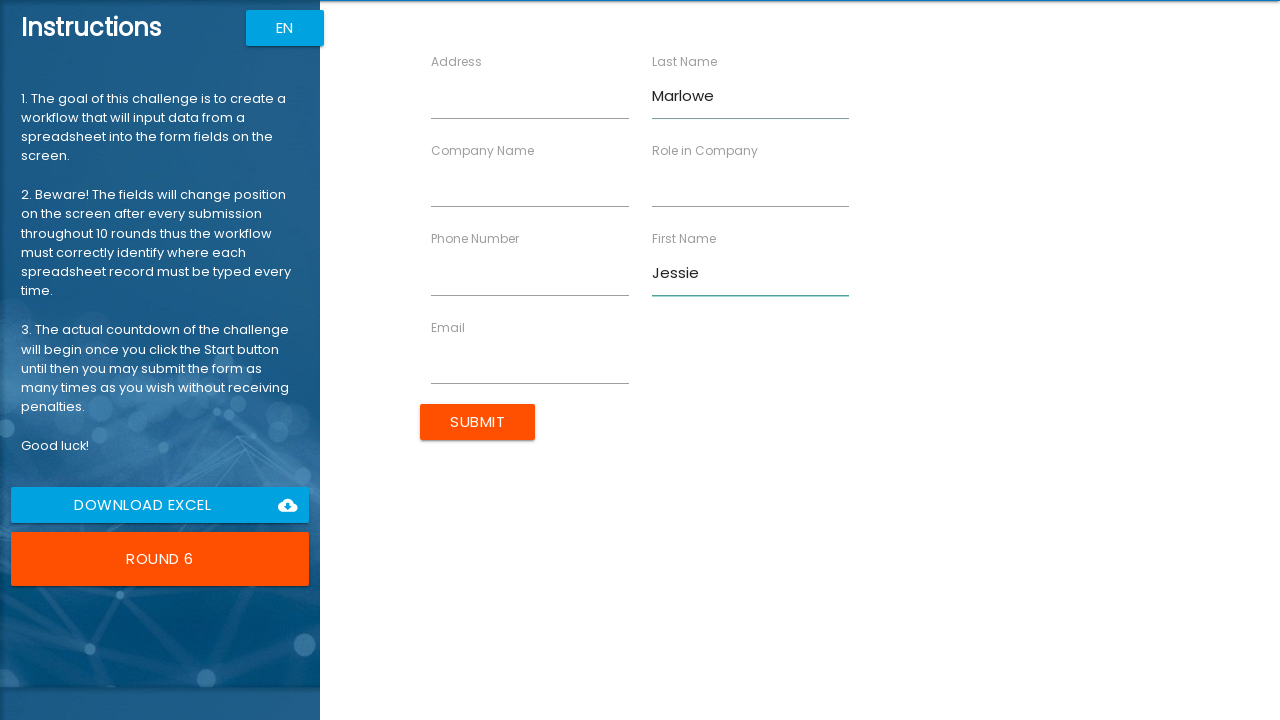

Filled Company Name field with 'Aperture Inc.' on //label[contains(text(),'Company Name')]/following-sibling::input
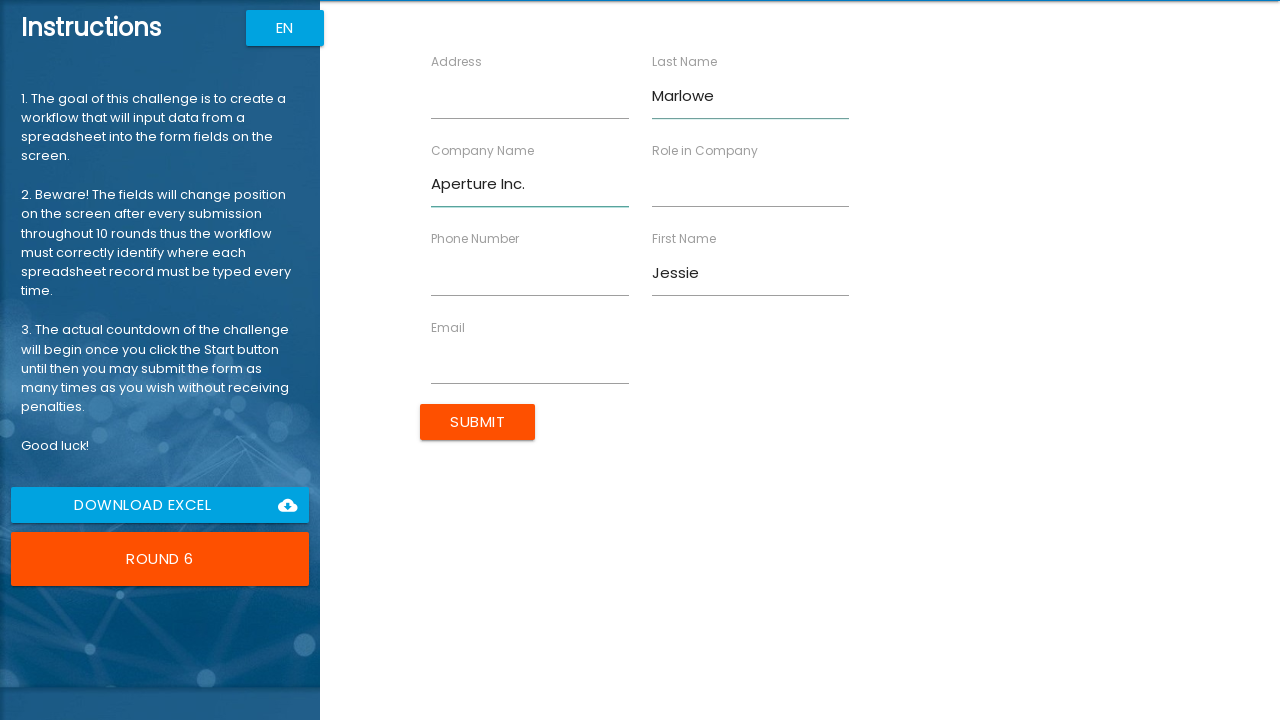

Filled Role in Company field with 'Scientist' on //label[contains(text(),'Role in Company')]/following-sibling::input
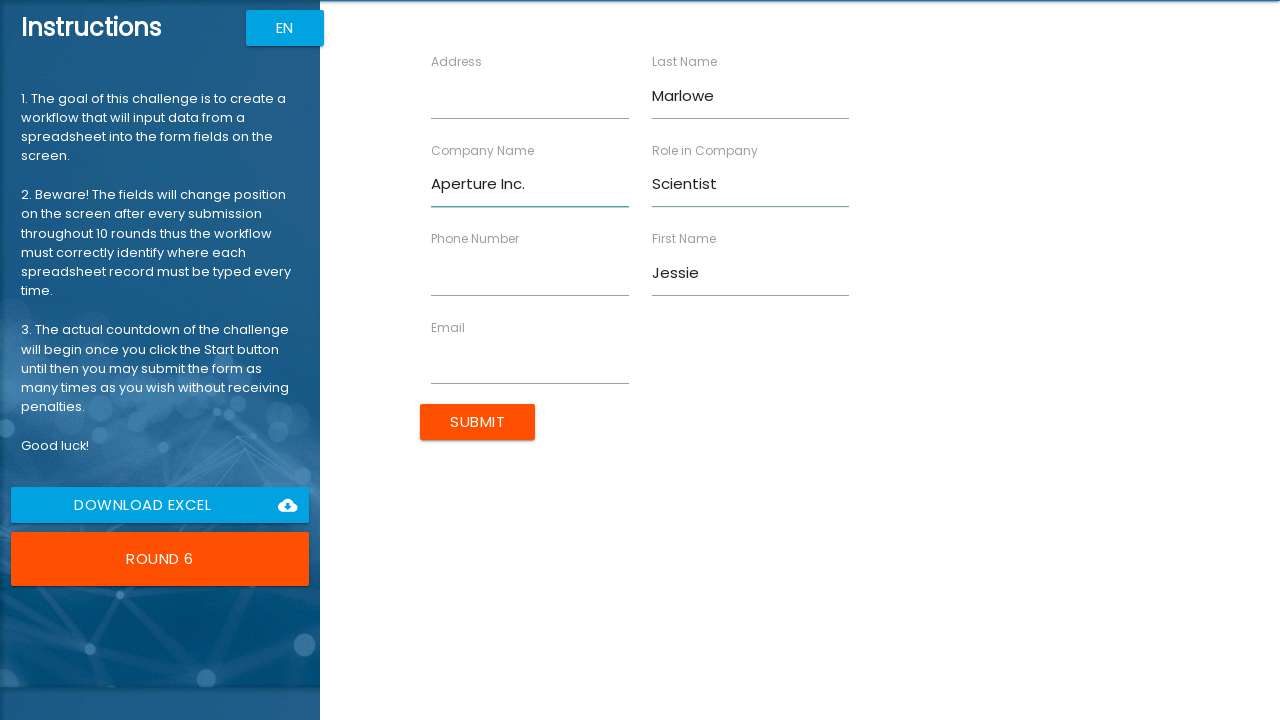

Filled Address field with '27 Cheshire Street' on //label[contains(text(),'Address')]/following-sibling::input
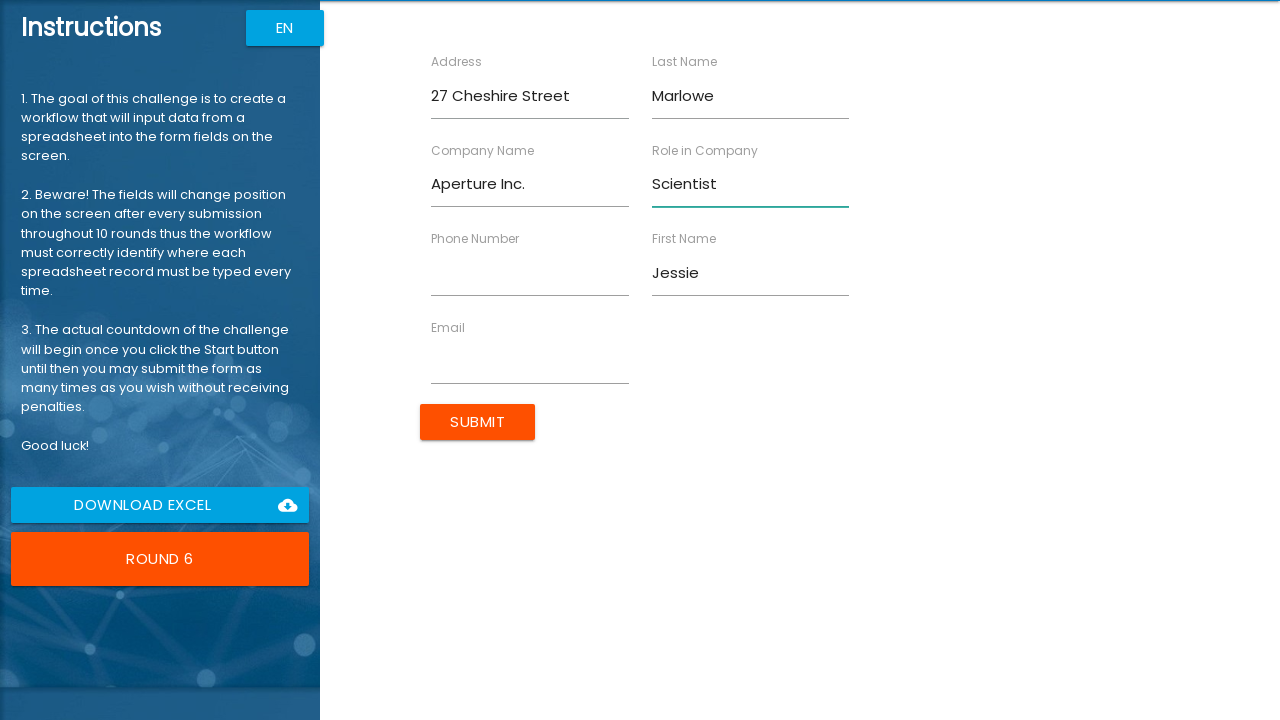

Filled Email field with 'jmarlowe@aperture.us' on //label[contains(text(),'Email')]/following-sibling::input
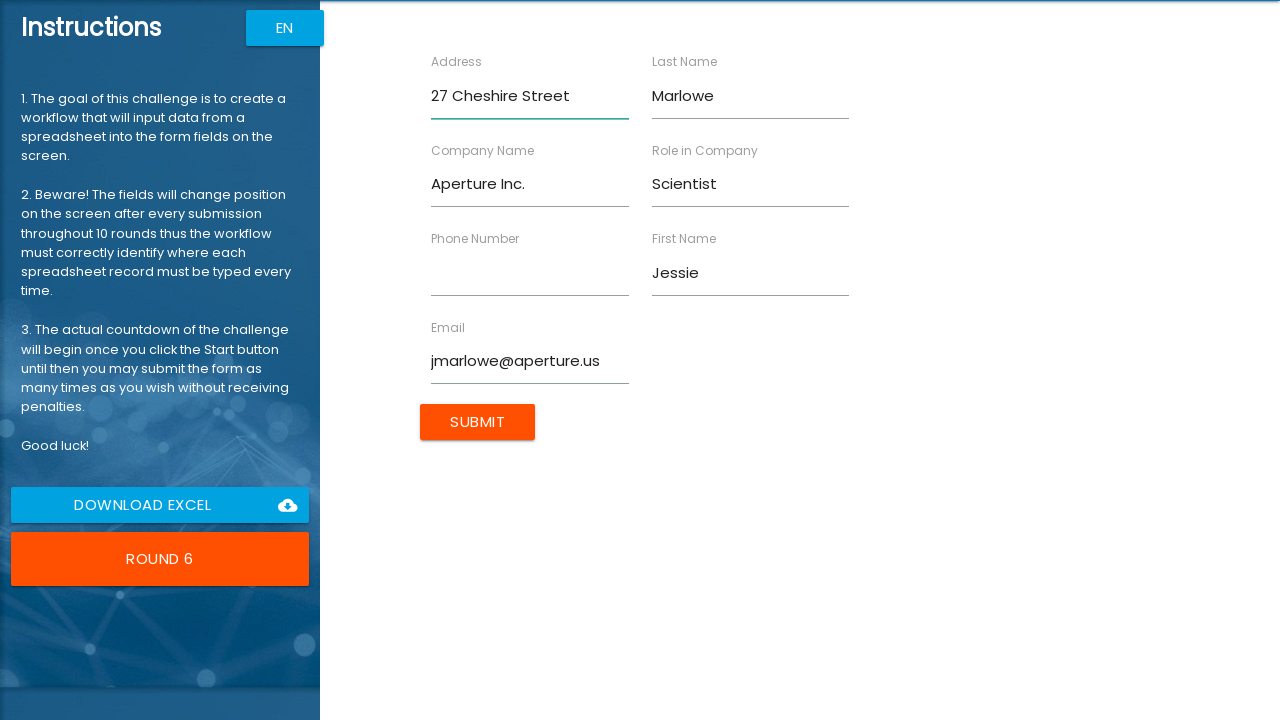

Filled Phone Number field with '40733154268' on //label[contains(text(),'Phone Number')]/following-sibling::input
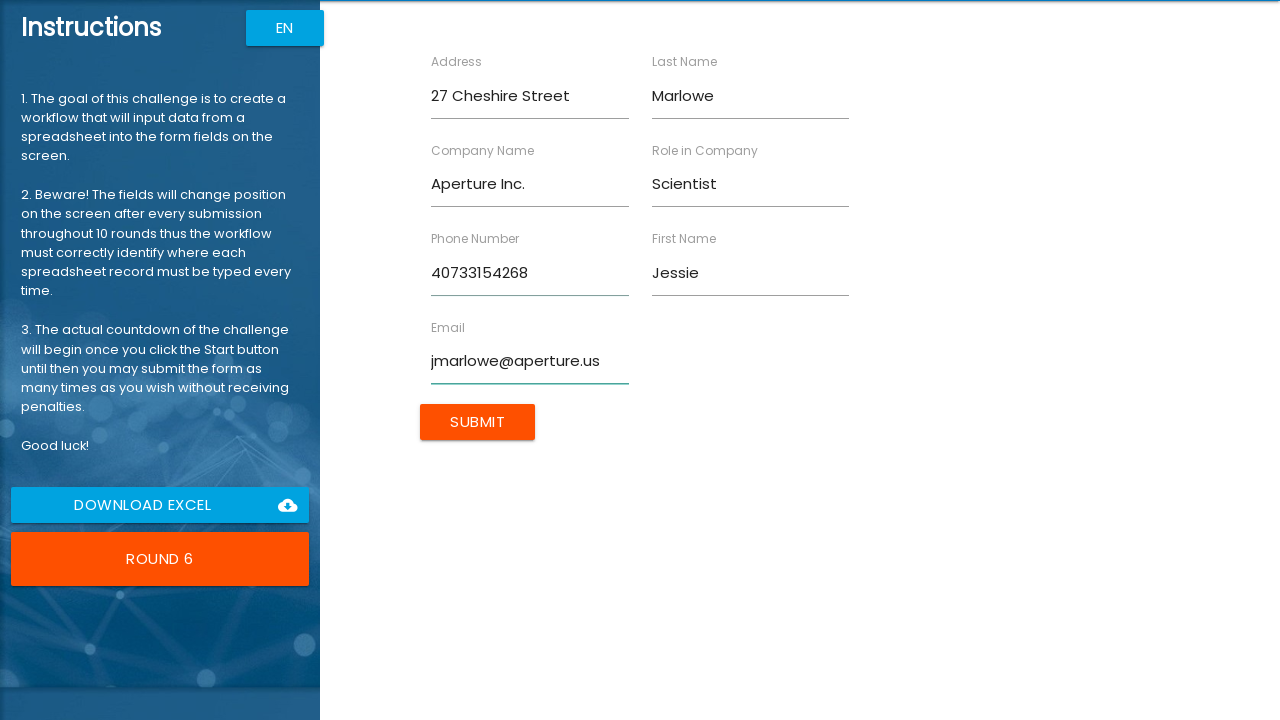

Submitted form for Jessie Marlowe at (478, 422) on xpath=//input[@type='submit' and @value='Submit']
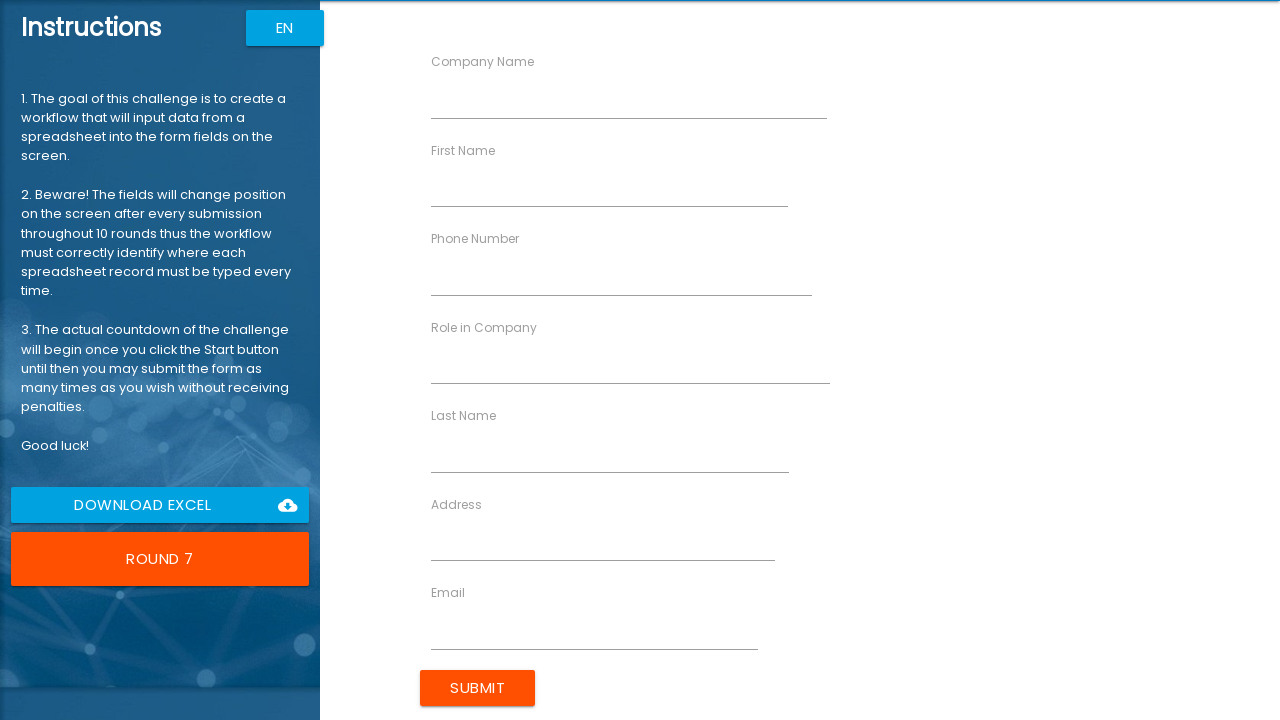

Filled First Name field with 'Stan' on //label[contains(text(),'First Name')]/following-sibling::input
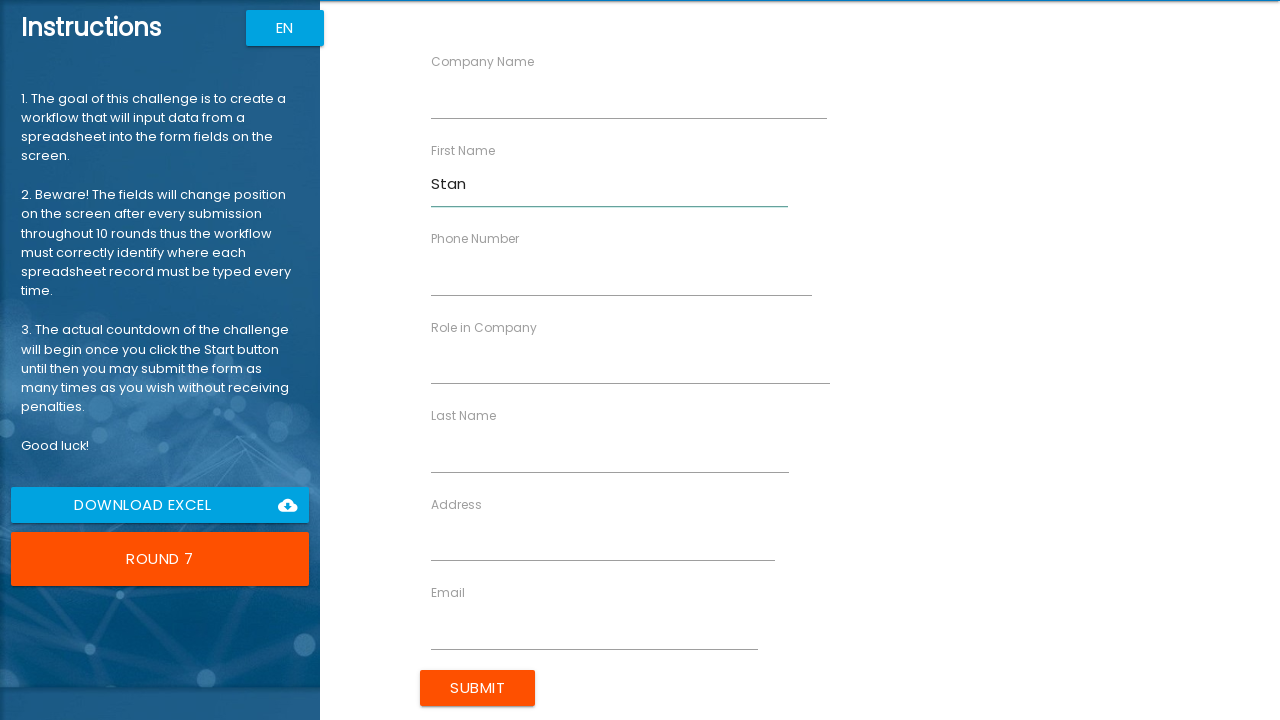

Filled Last Name field with 'Hamm' on //label[contains(text(),'Last Name')]/following-sibling::input
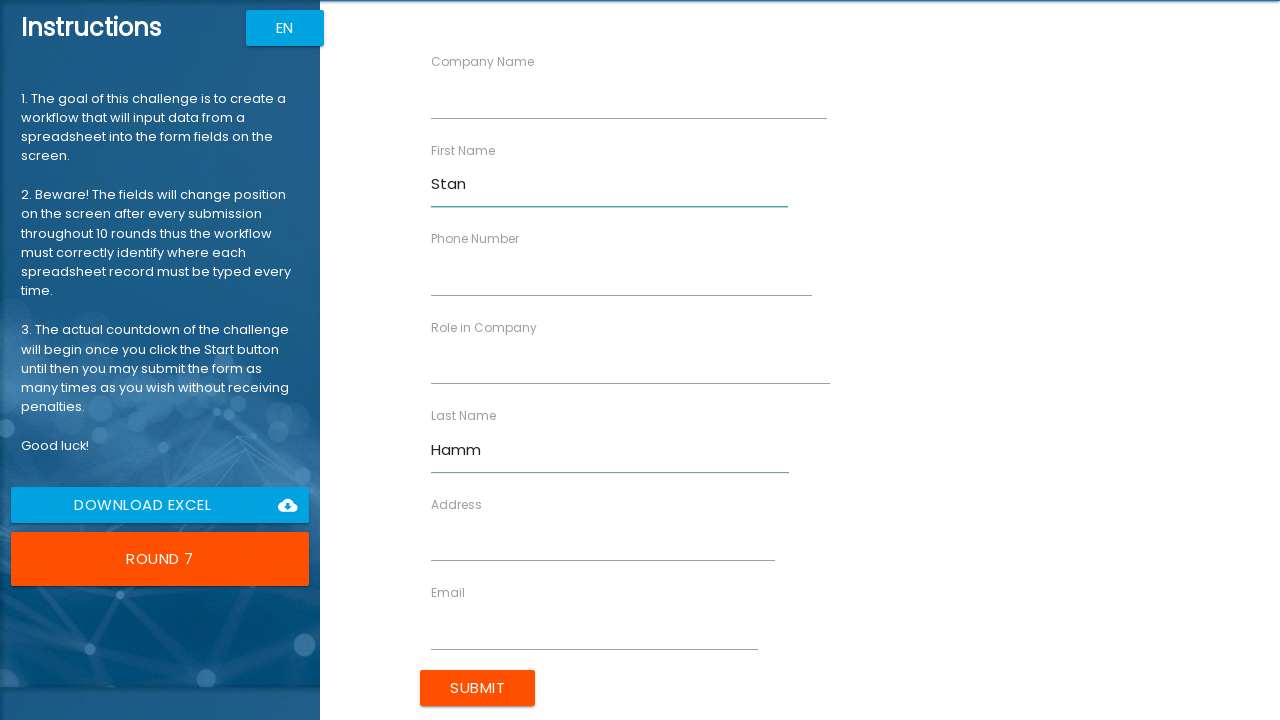

Filled Company Name field with 'Sugarwell' on //label[contains(text(),'Company Name')]/following-sibling::input
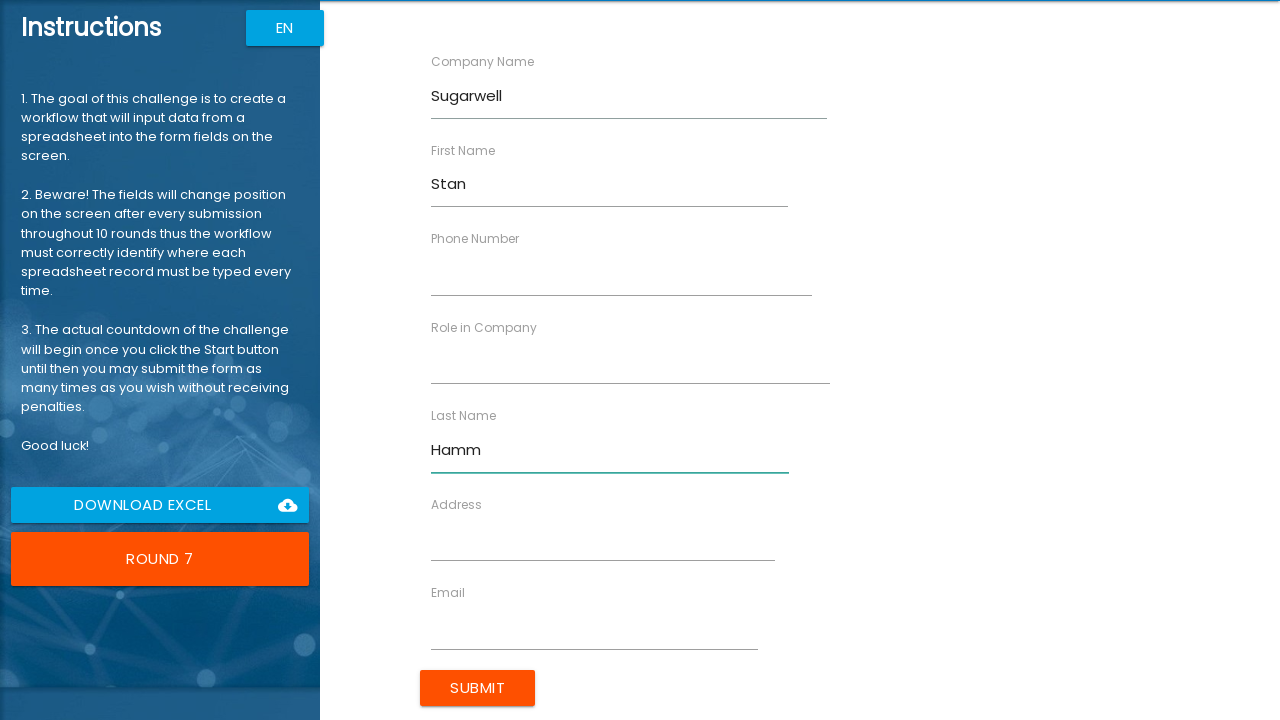

Filled Role in Company field with 'Advisor' on //label[contains(text(),'Role in Company')]/following-sibling::input
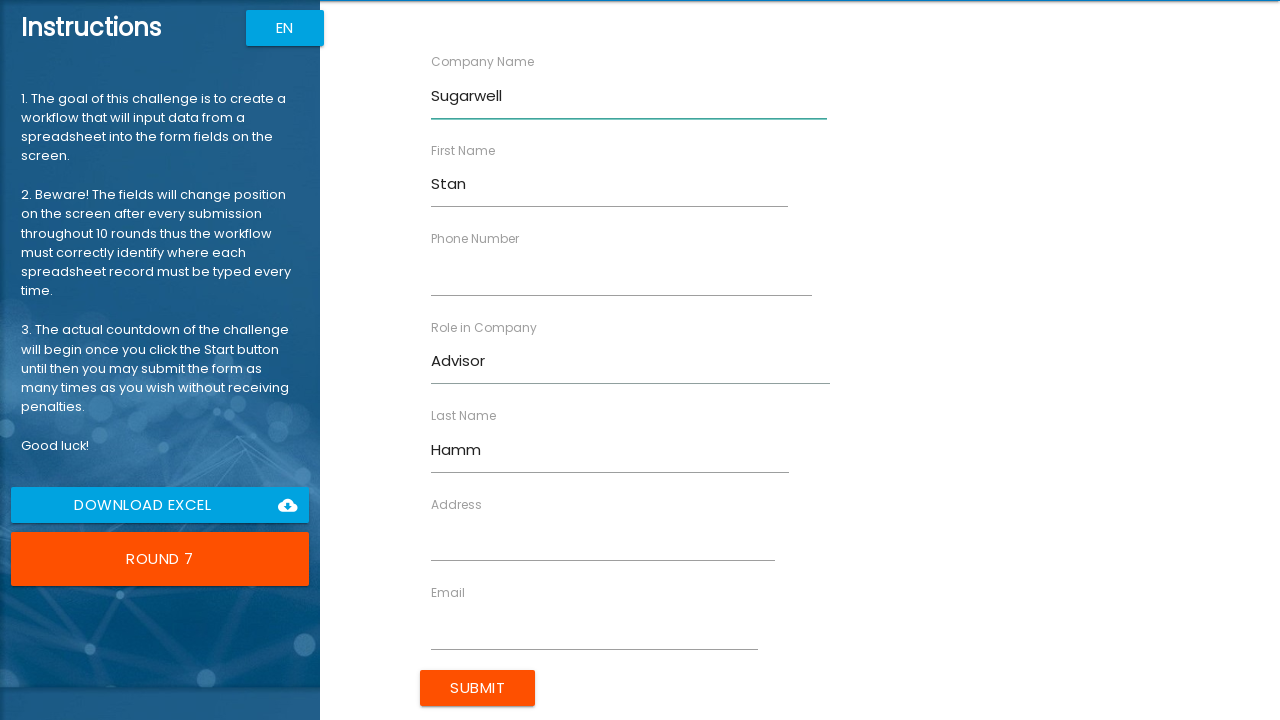

Filled Address field with '10 Dam Road' on //label[contains(text(),'Address')]/following-sibling::input
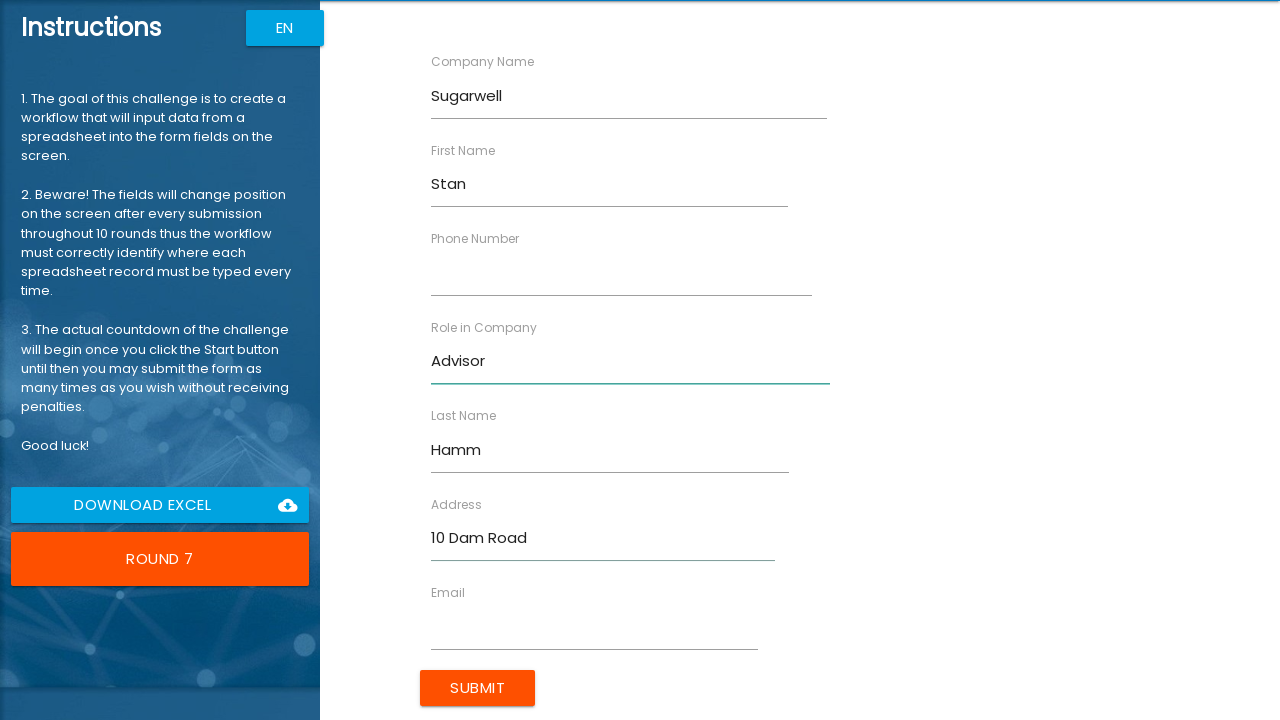

Filled Email field with 'shamm@sugarwell.org' on //label[contains(text(),'Email')]/following-sibling::input
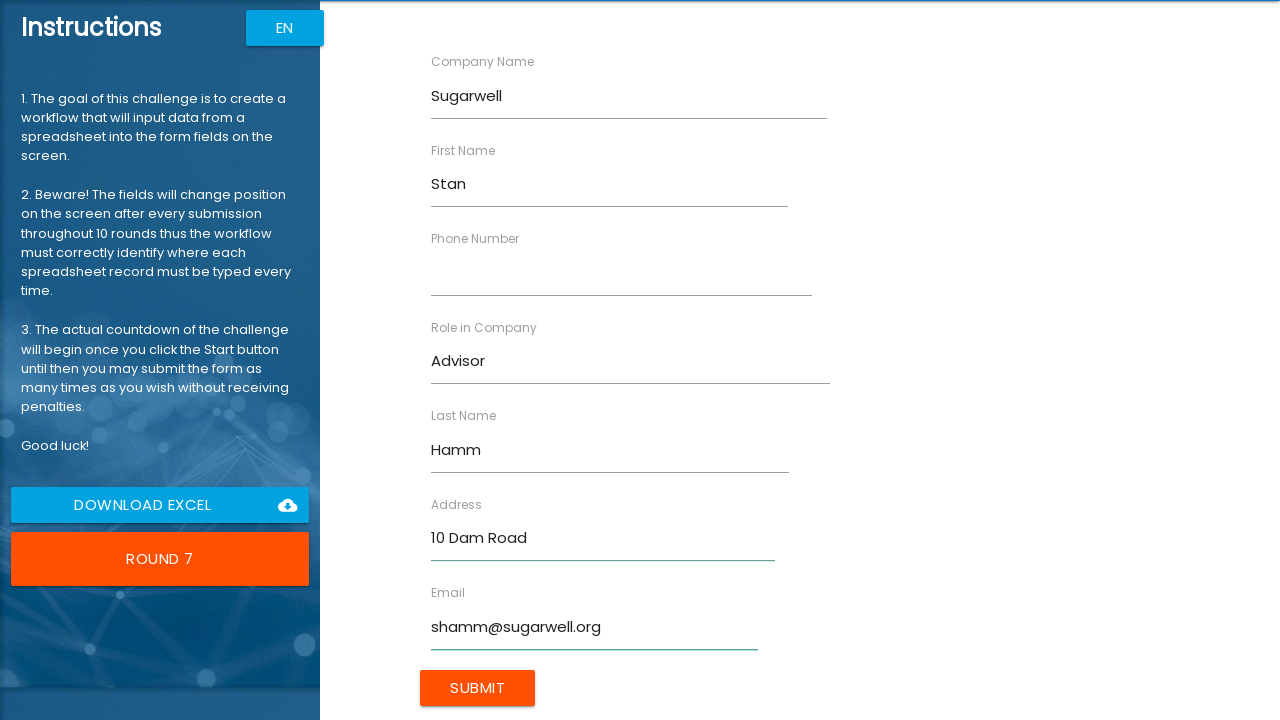

Filled Phone Number field with '40712462257' on //label[contains(text(),'Phone Number')]/following-sibling::input
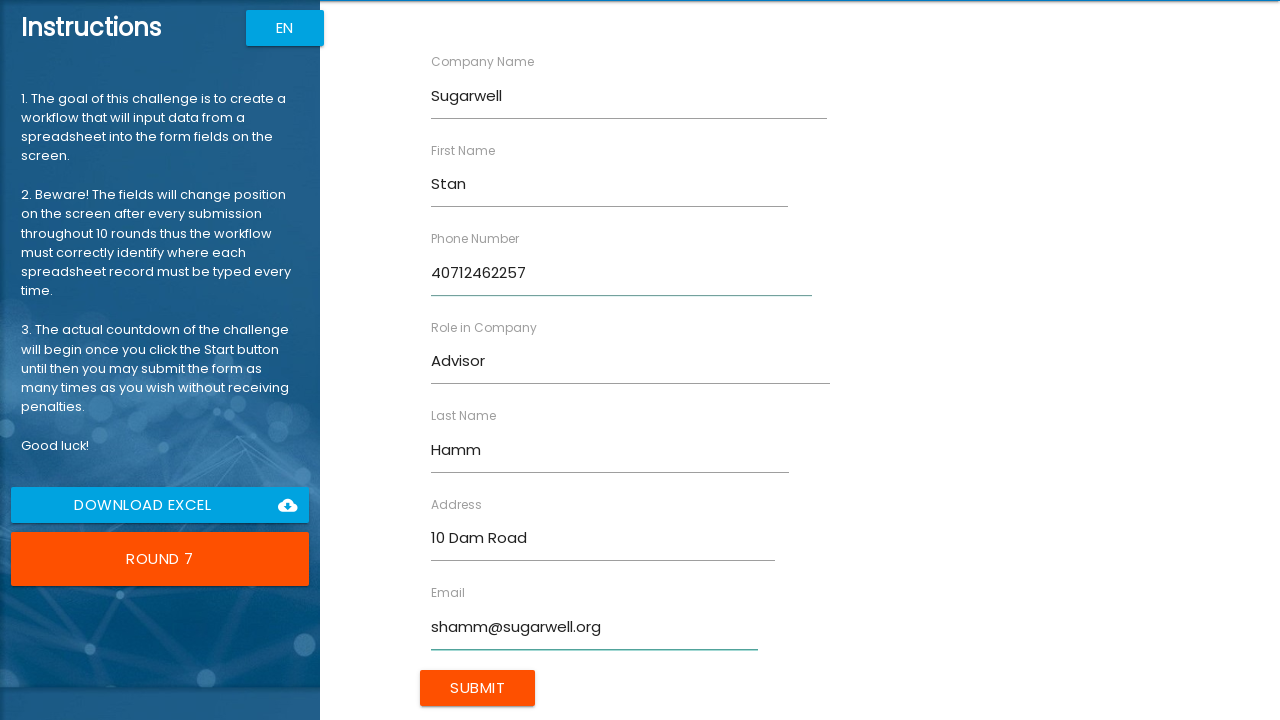

Submitted form for Stan Hamm at (478, 688) on xpath=//input[@type='submit' and @value='Submit']
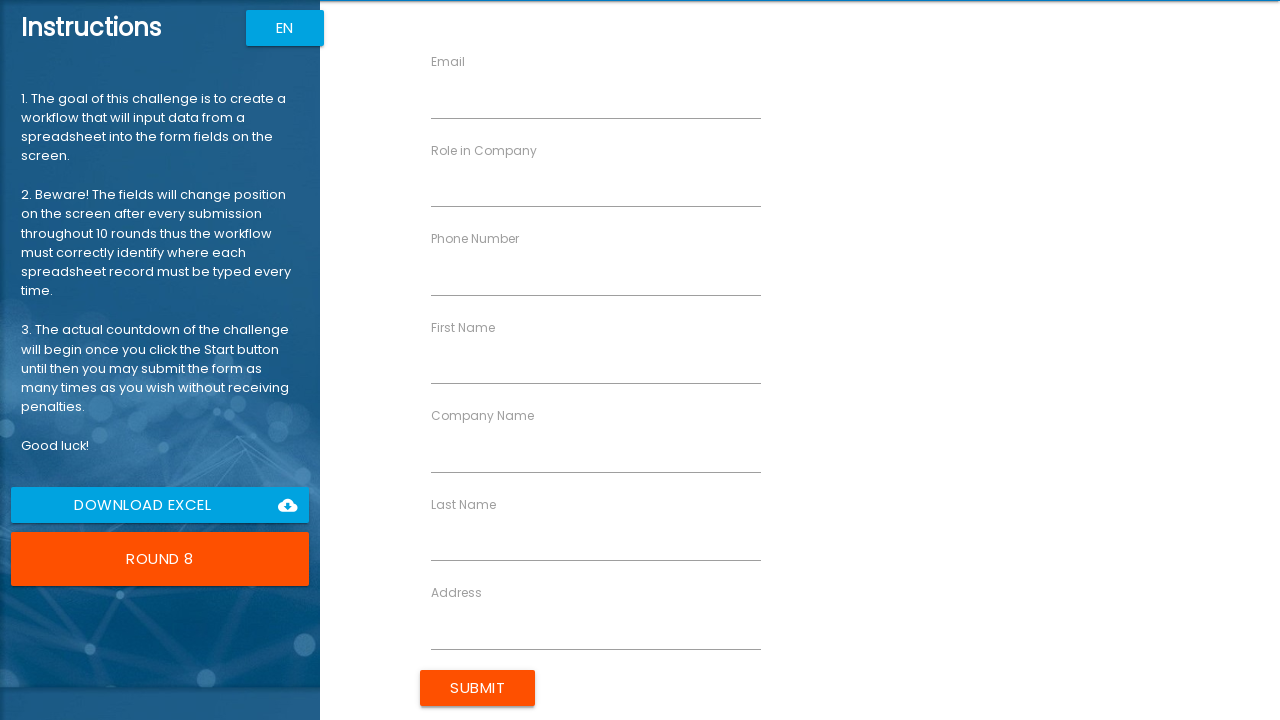

Filled First Name field with 'Michelle' on //label[contains(text(),'First Name')]/following-sibling::input
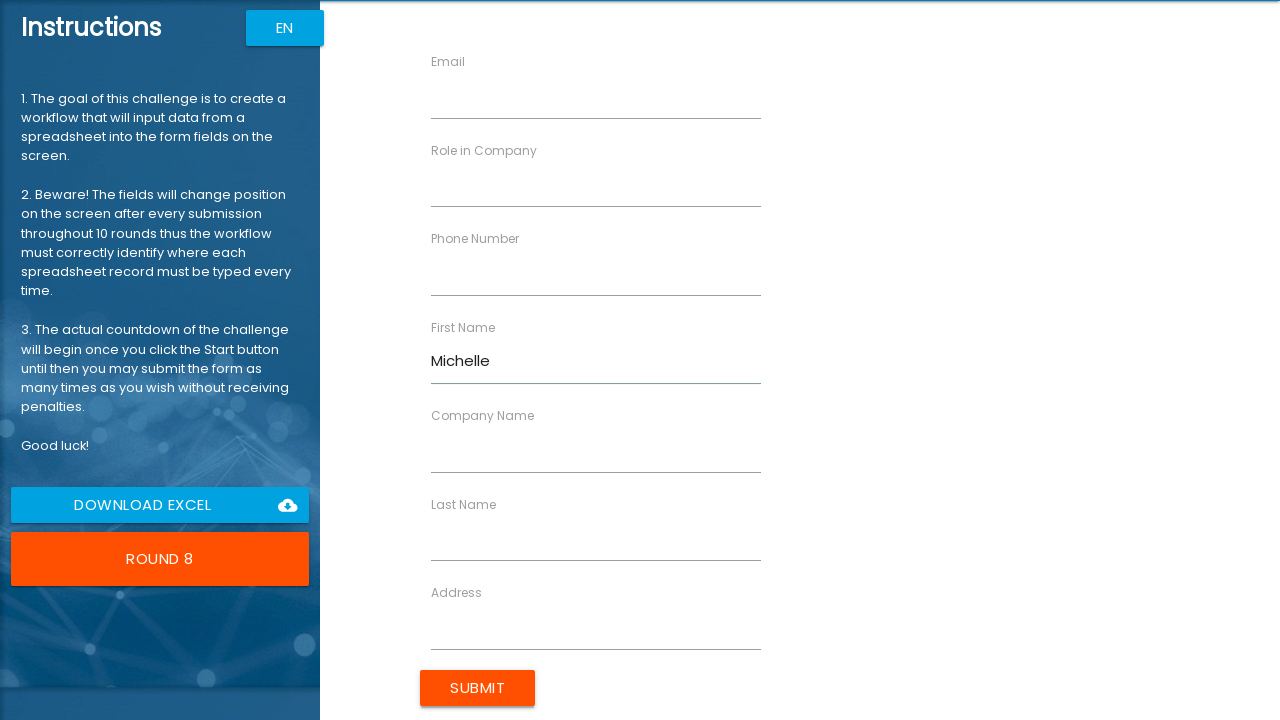

Filled Last Name field with 'Norton' on //label[contains(text(),'Last Name')]/following-sibling::input
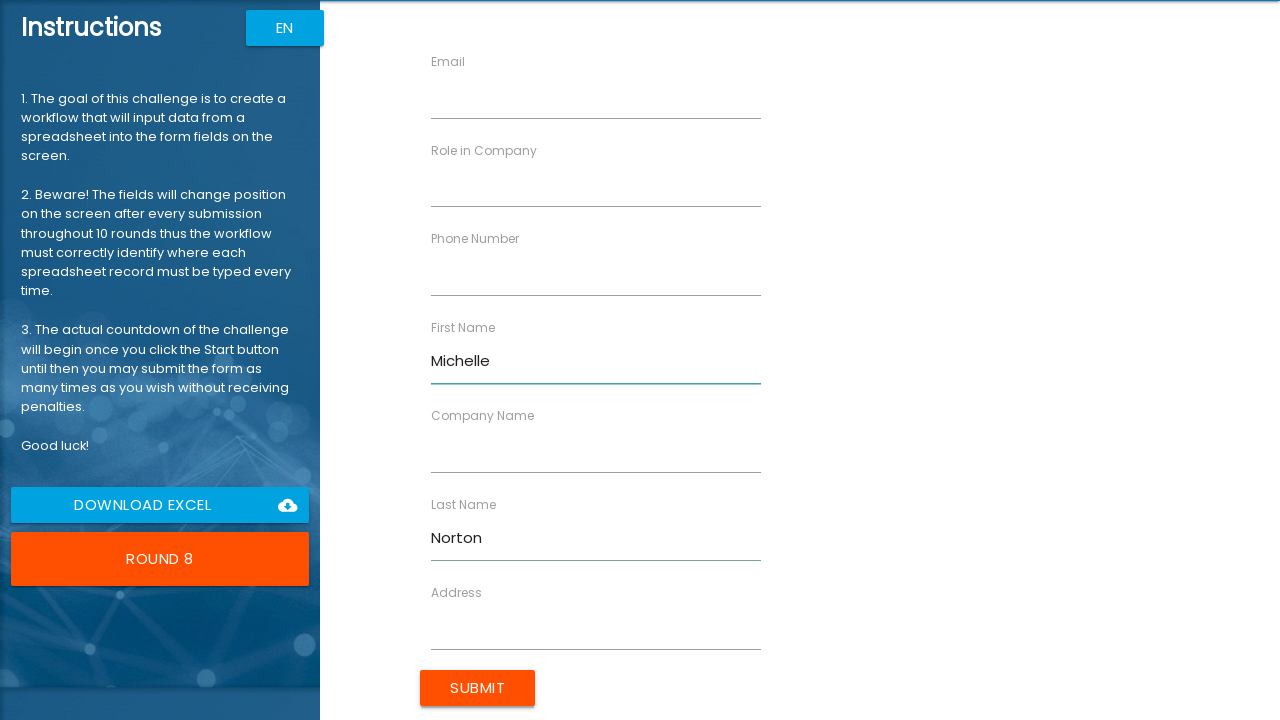

Filled Company Name field with 'Aperture Inc.' on //label[contains(text(),'Company Name')]/following-sibling::input
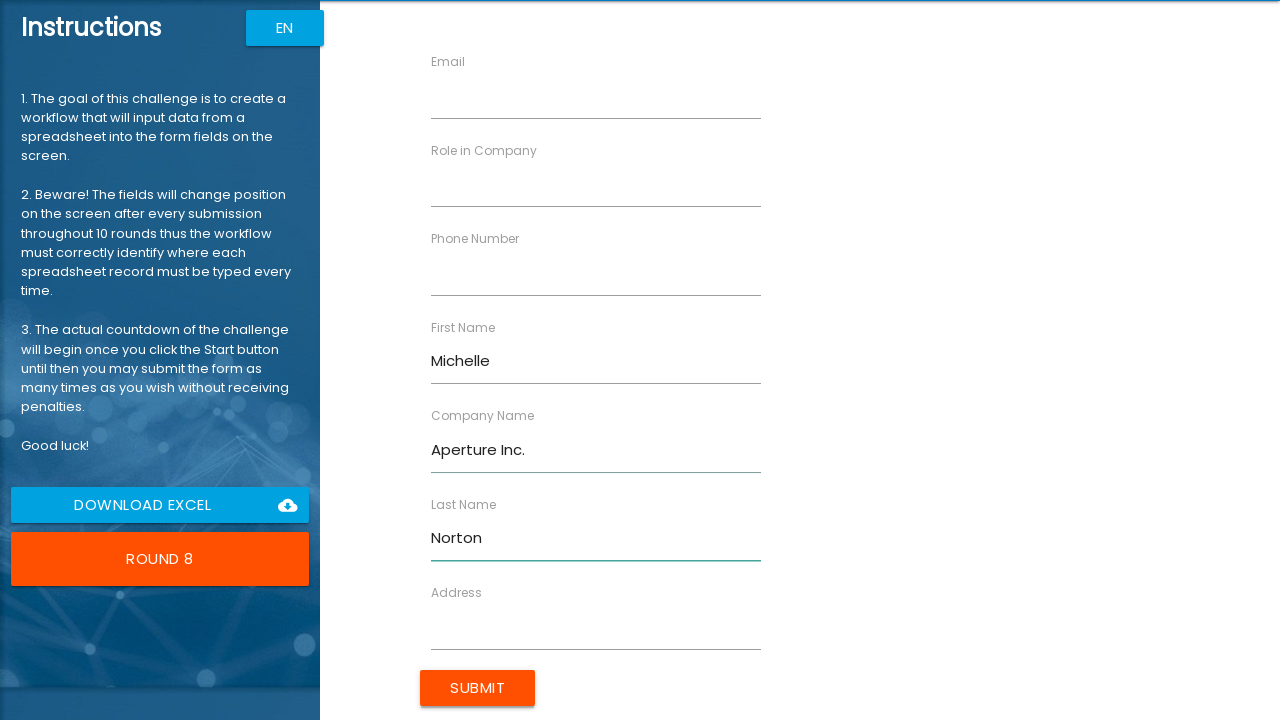

Filled Role in Company field with 'Scientist' on //label[contains(text(),'Role in Company')]/following-sibling::input
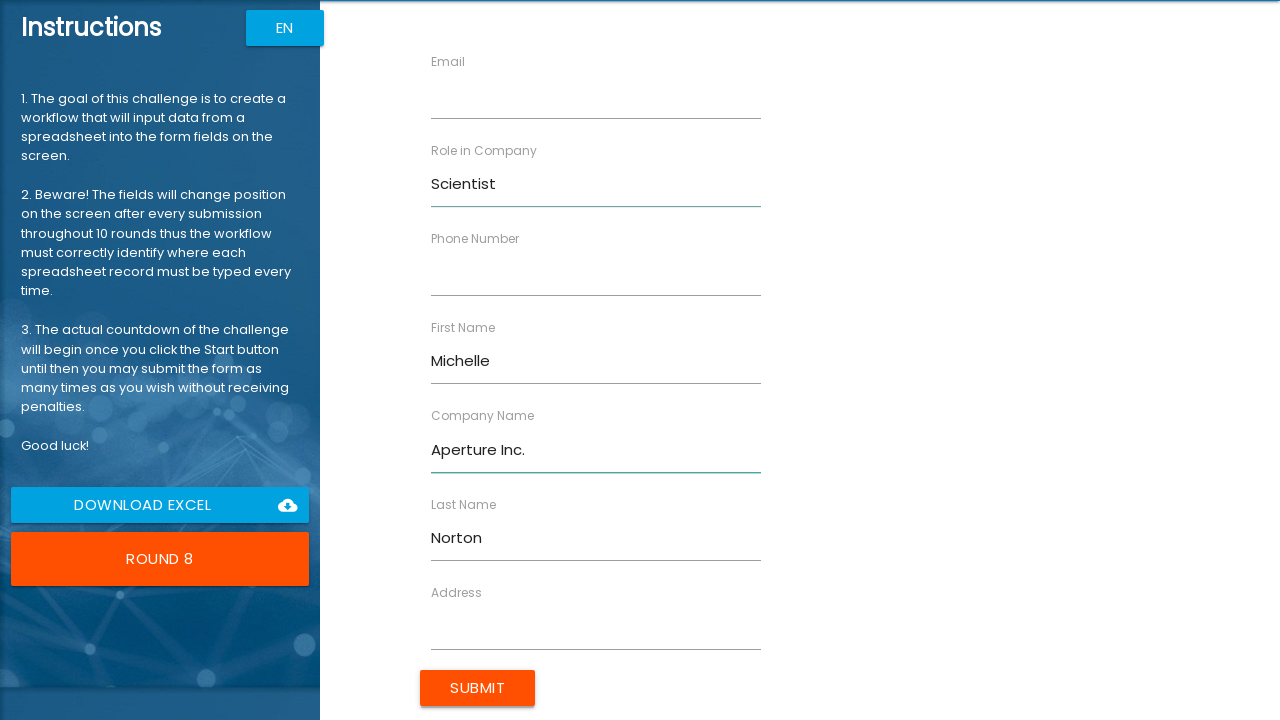

Filled Address field with '13 White Rabbit Street' on //label[contains(text(),'Address')]/following-sibling::input
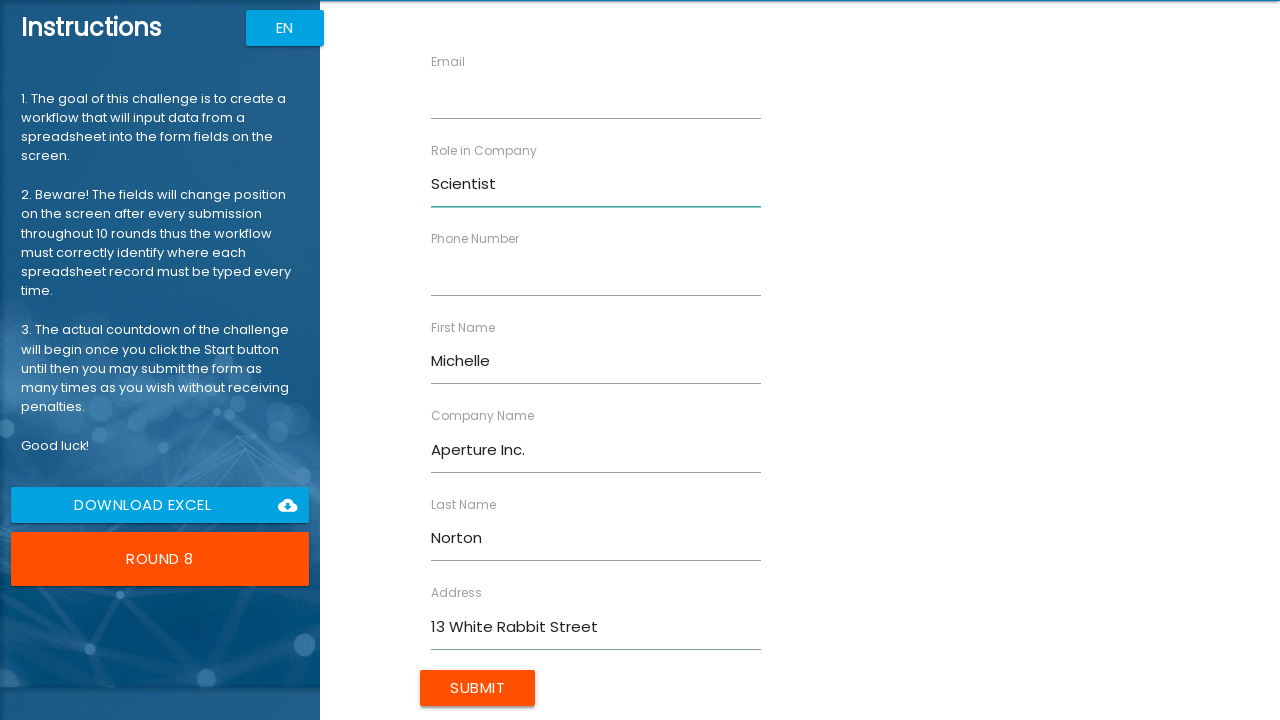

Filled Email field with 'mnorton@aperture.us' on //label[contains(text(),'Email')]/following-sibling::input
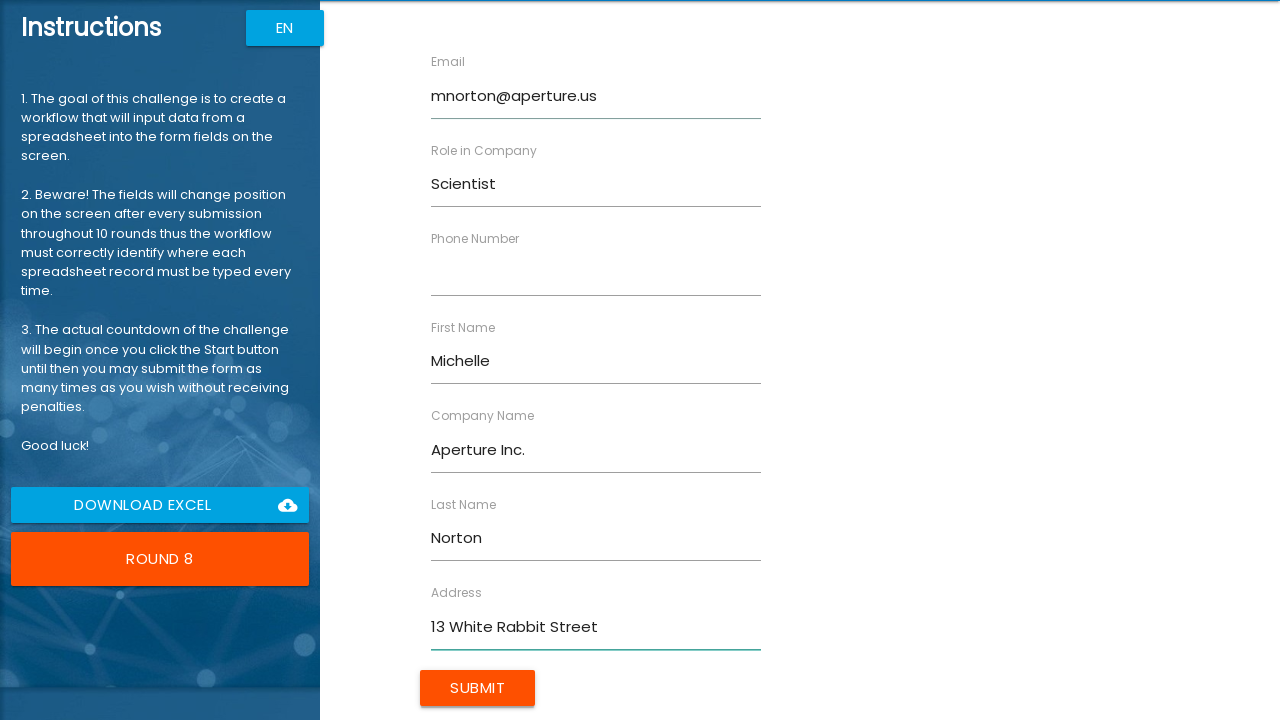

Filled Phone Number field with '40731254562' on //label[contains(text(),'Phone Number')]/following-sibling::input
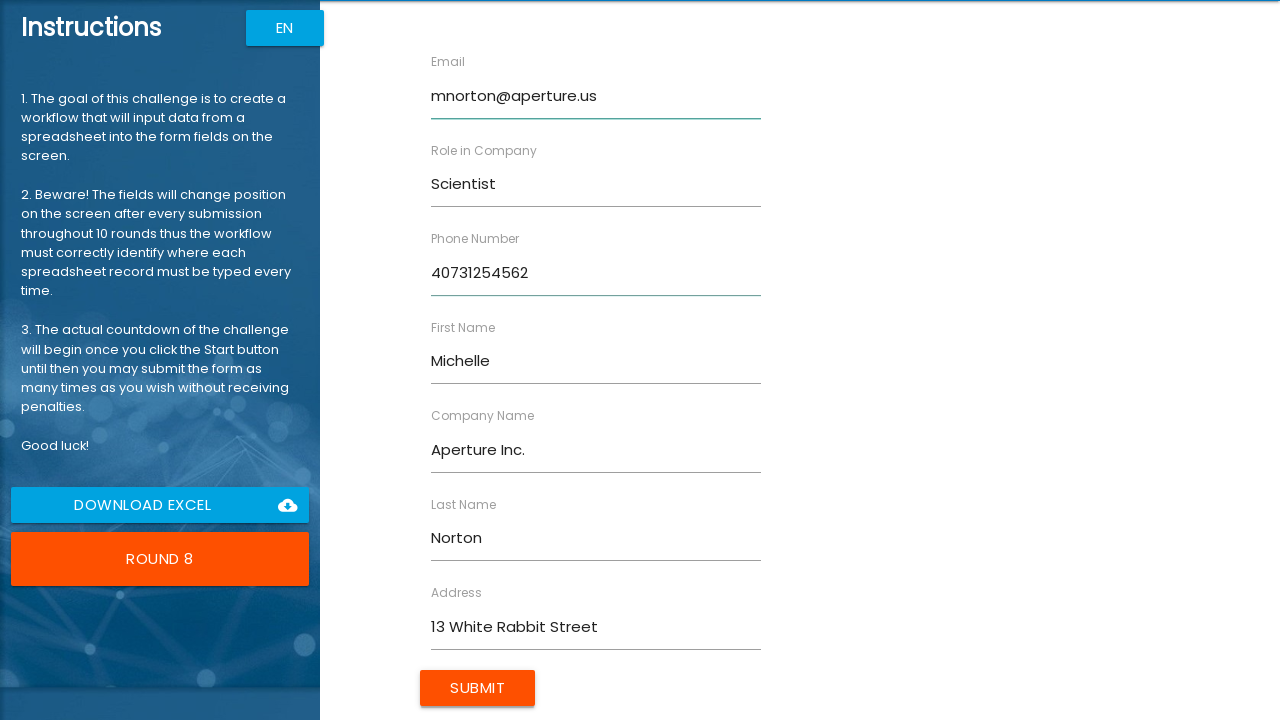

Submitted form for Michelle Norton at (478, 688) on xpath=//input[@type='submit' and @value='Submit']
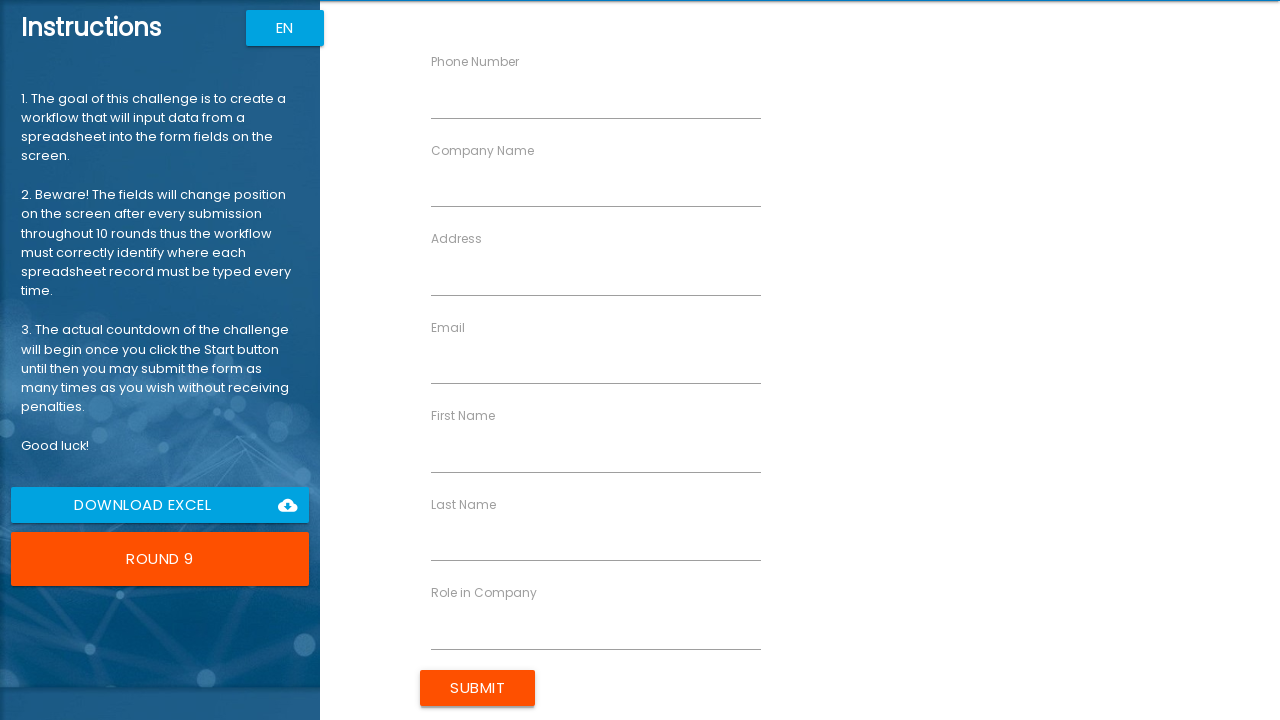

Filled First Name field with 'Stacy' on //label[contains(text(),'First Name')]/following-sibling::input
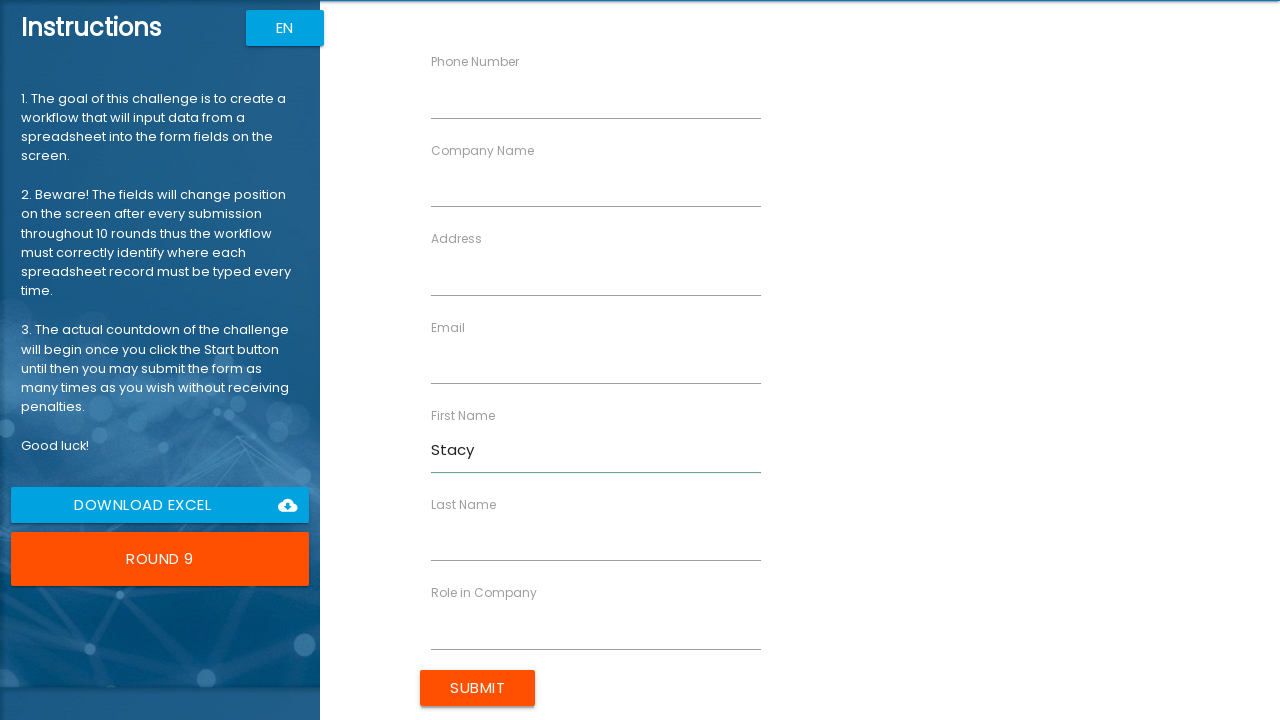

Filled Last Name field with 'Shelby' on //label[contains(text(),'Last Name')]/following-sibling::input
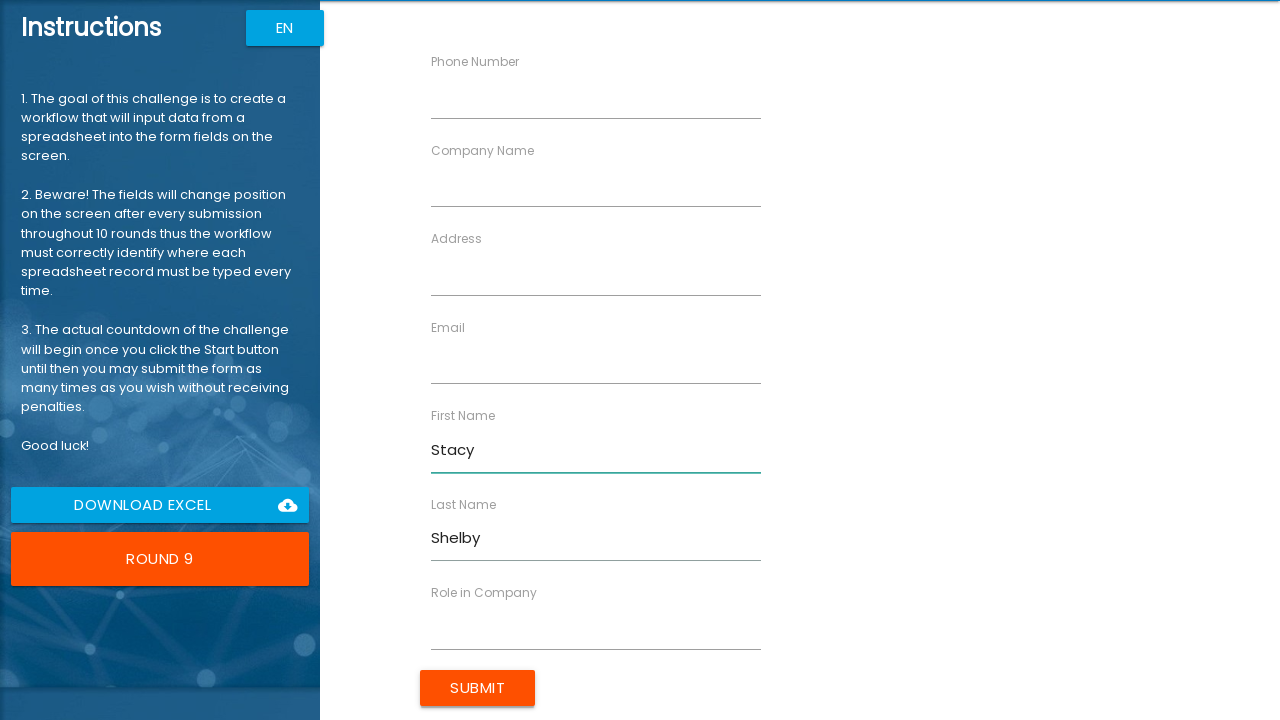

Filled Company Name field with 'TechDev' on //label[contains(text(),'Company Name')]/following-sibling::input
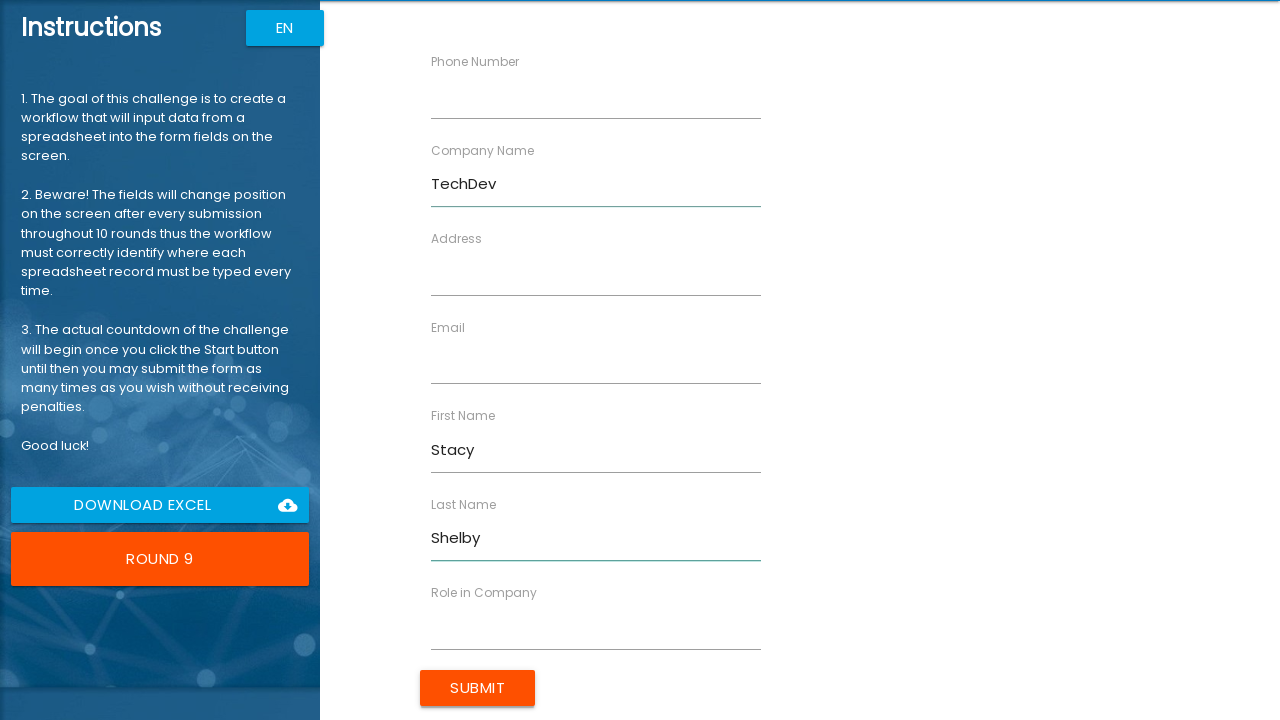

Filled Role in Company field with 'HR Manager' on //label[contains(text(),'Role in Company')]/following-sibling::input
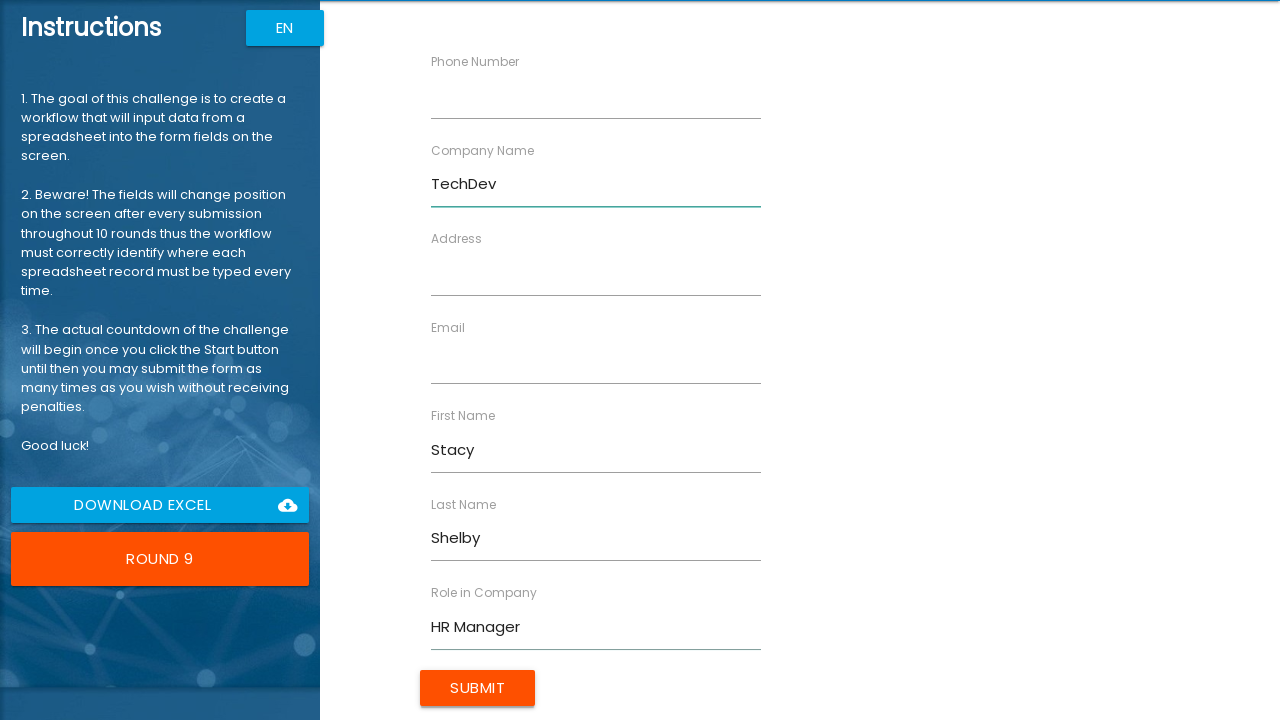

Filled Address field with '19 Pineapple Boulevard' on //label[contains(text(),'Address')]/following-sibling::input
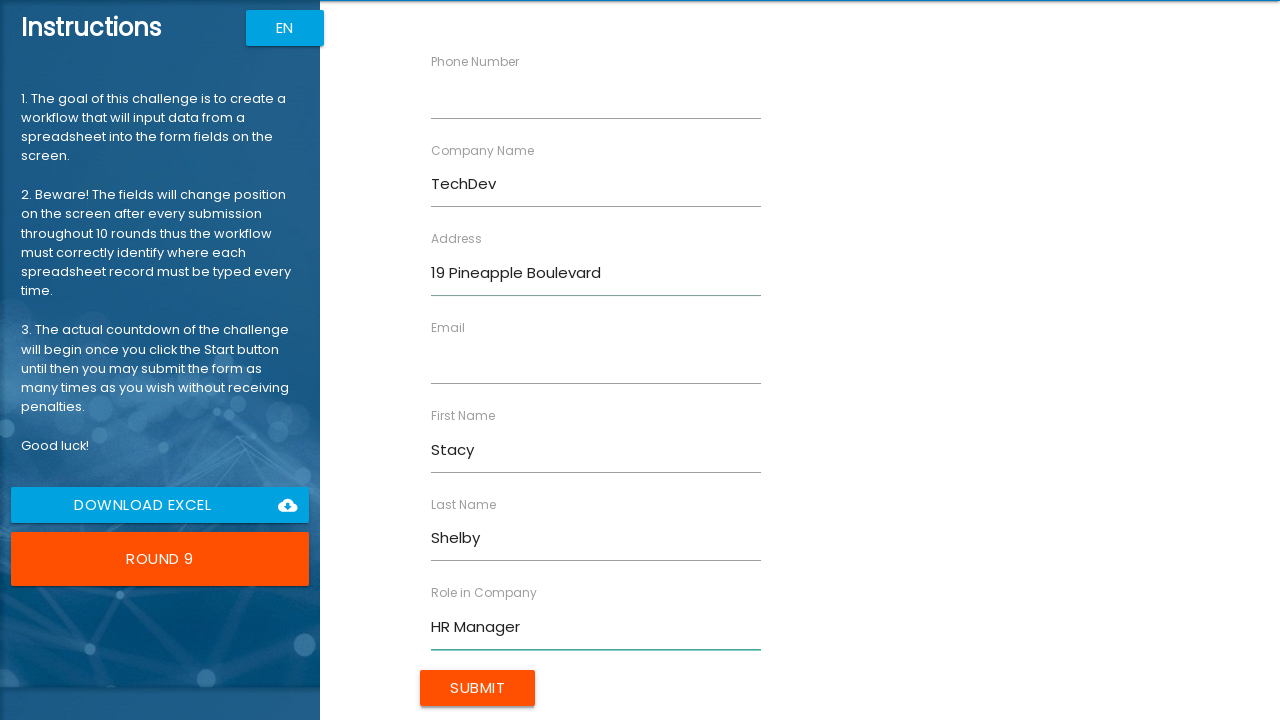

Filled Email field with 'sshelby@techdev.com' on //label[contains(text(),'Email')]/following-sibling::input
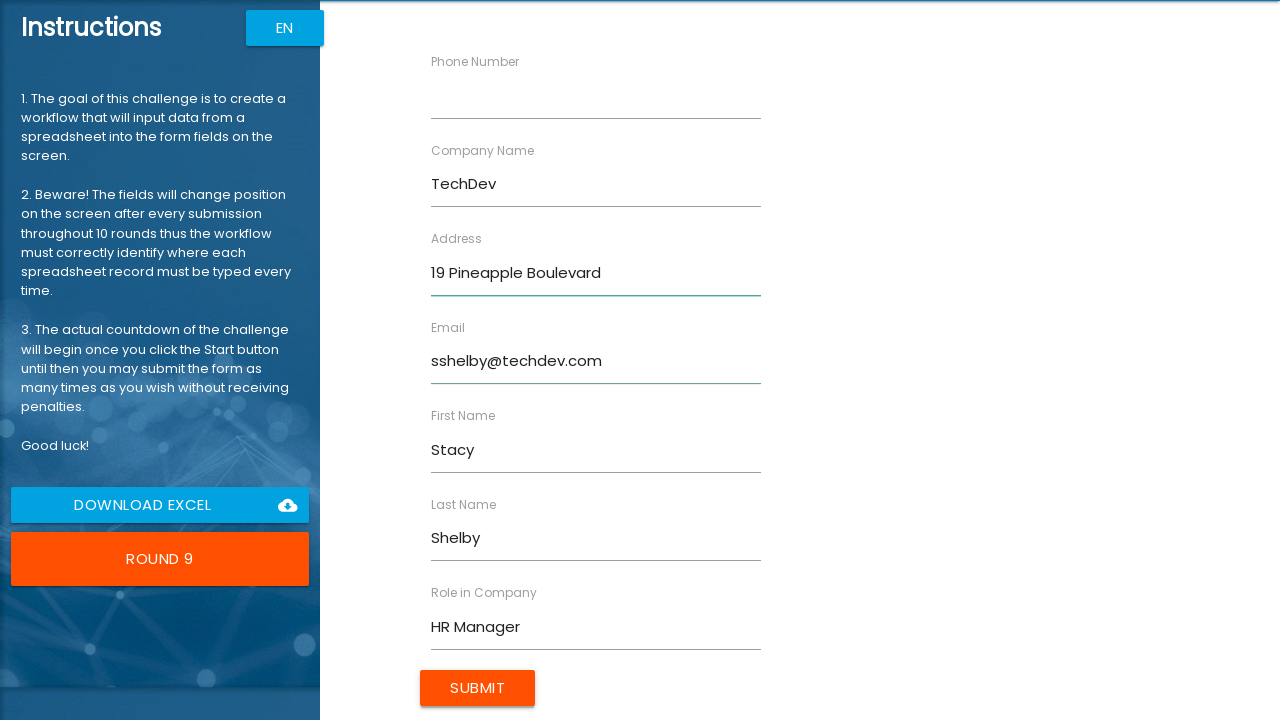

Filled Phone Number field with '40741785214' on //label[contains(text(),'Phone Number')]/following-sibling::input
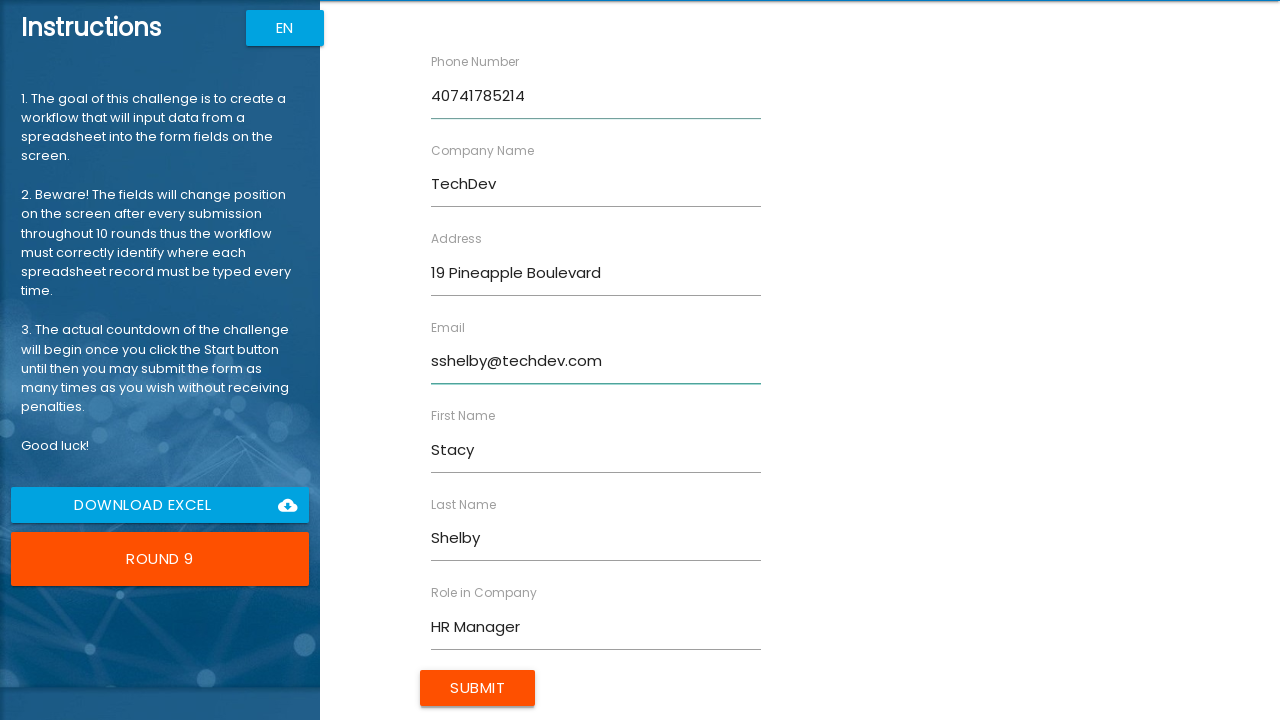

Submitted form for Stacy Shelby at (478, 688) on xpath=//input[@type='submit' and @value='Submit']
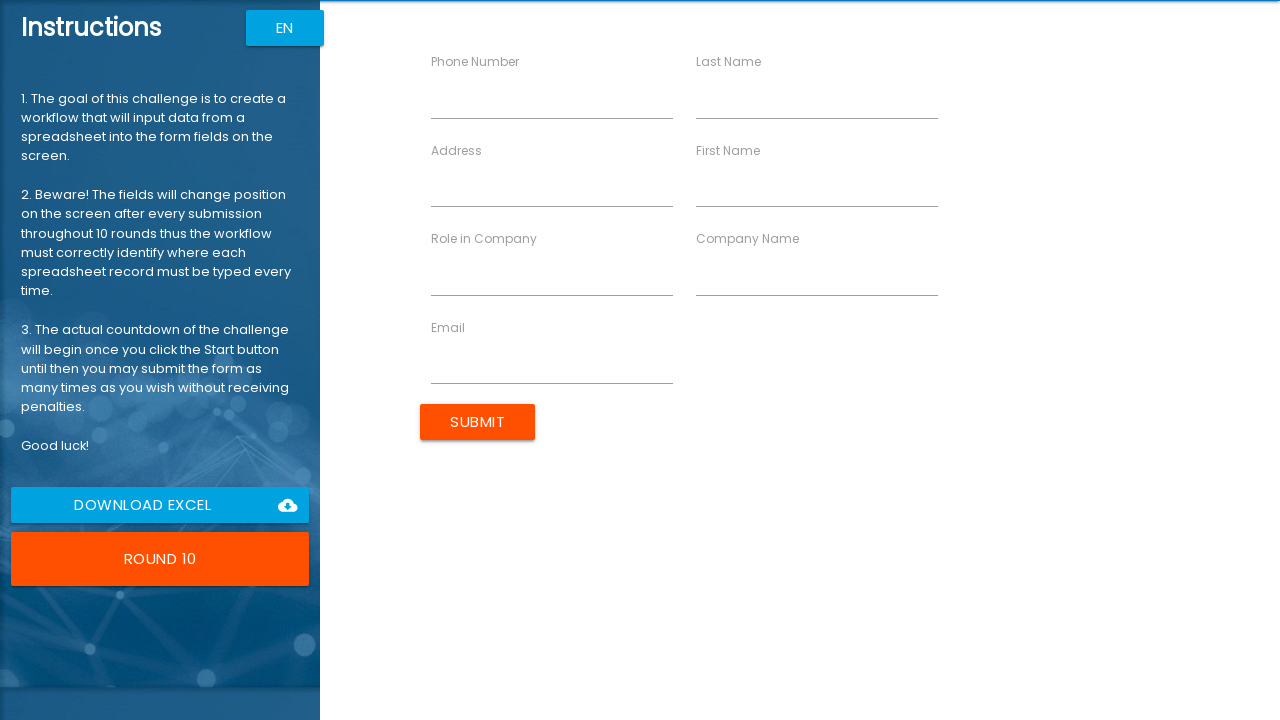

Filled First Name field with 'Lara' on //label[contains(text(),'First Name')]/following-sibling::input
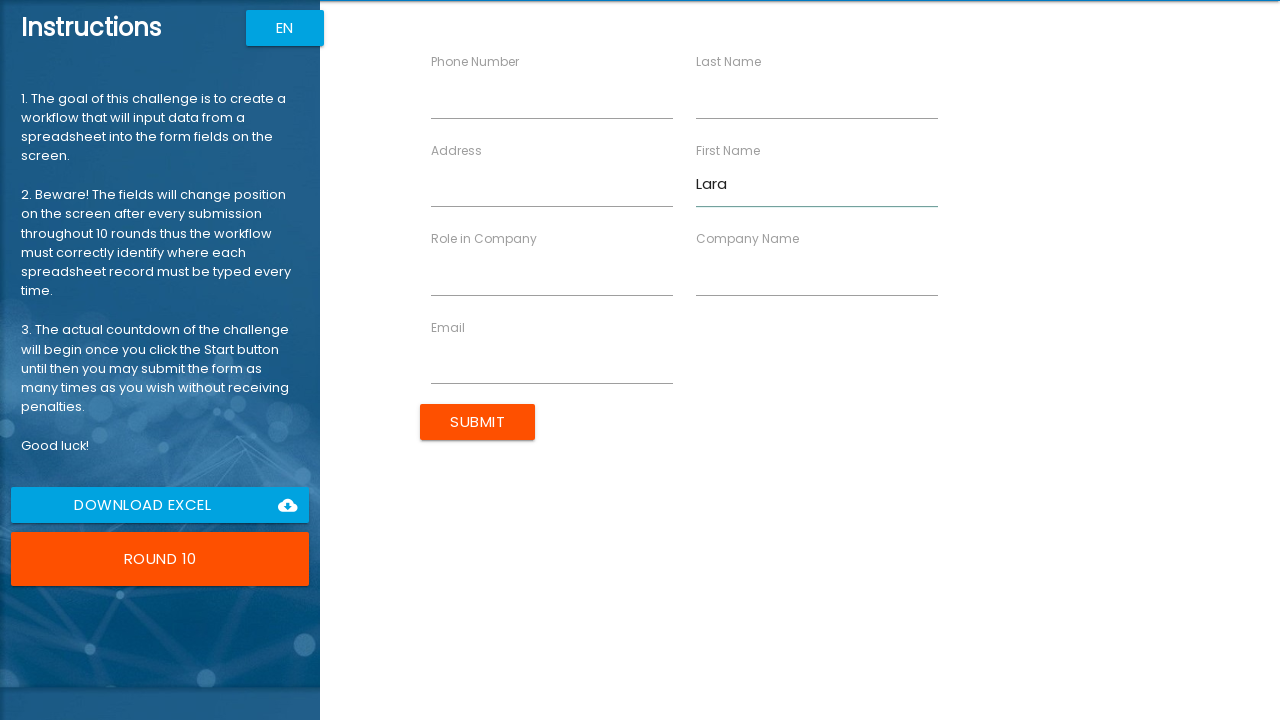

Filled Last Name field with 'Palmer' on //label[contains(text(),'Last Name')]/following-sibling::input
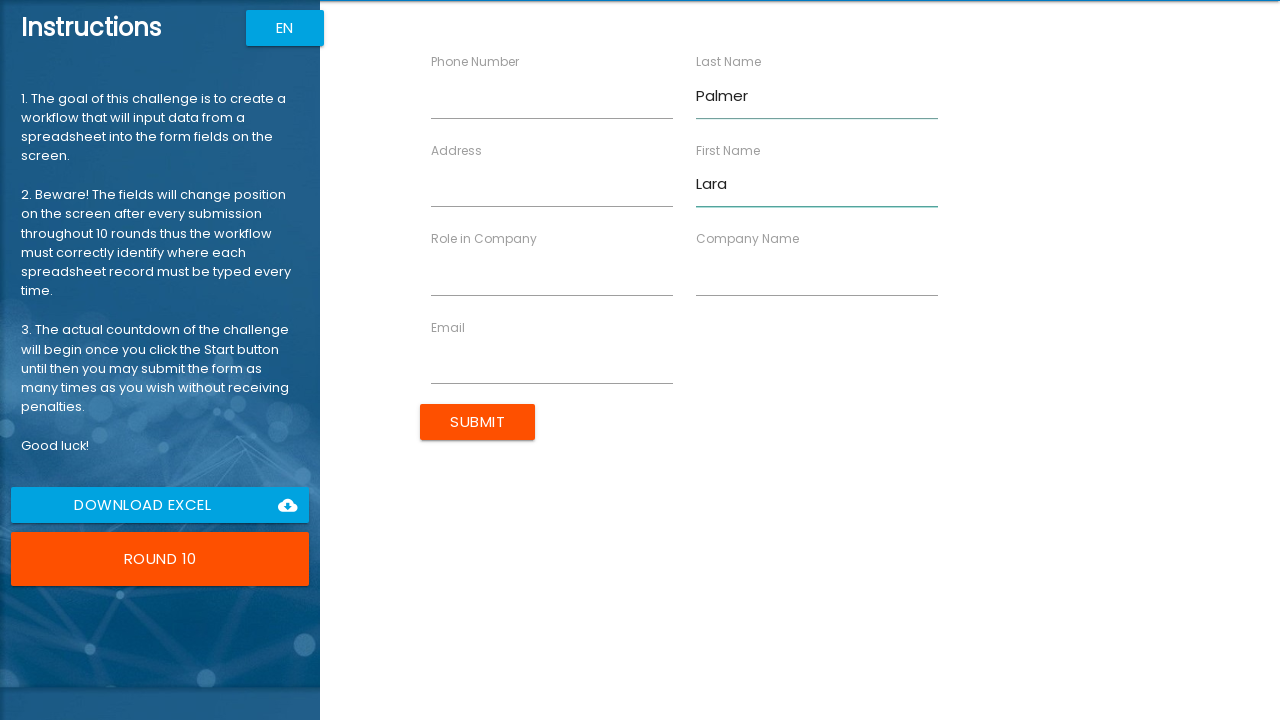

Filled Company Name field with 'Timepath Inc.' on //label[contains(text(),'Company Name')]/following-sibling::input
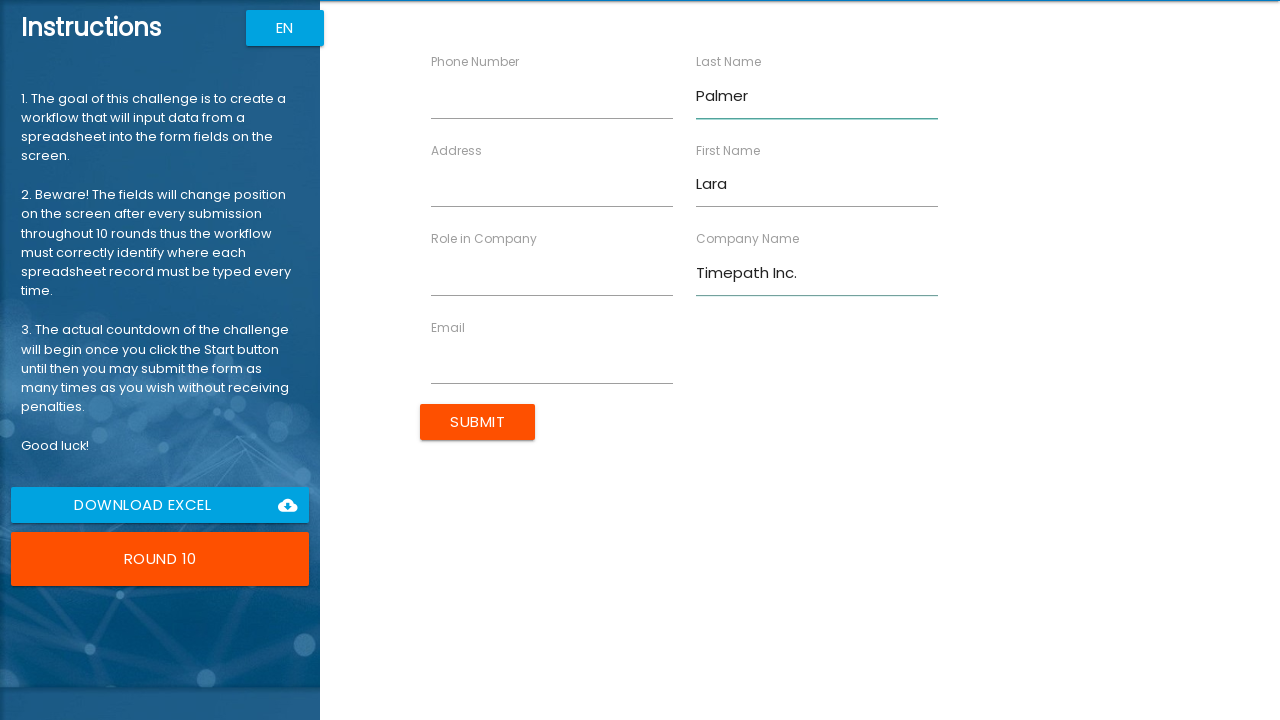

Filled Role in Company field with 'Programmer' on //label[contains(text(),'Role in Company')]/following-sibling::input
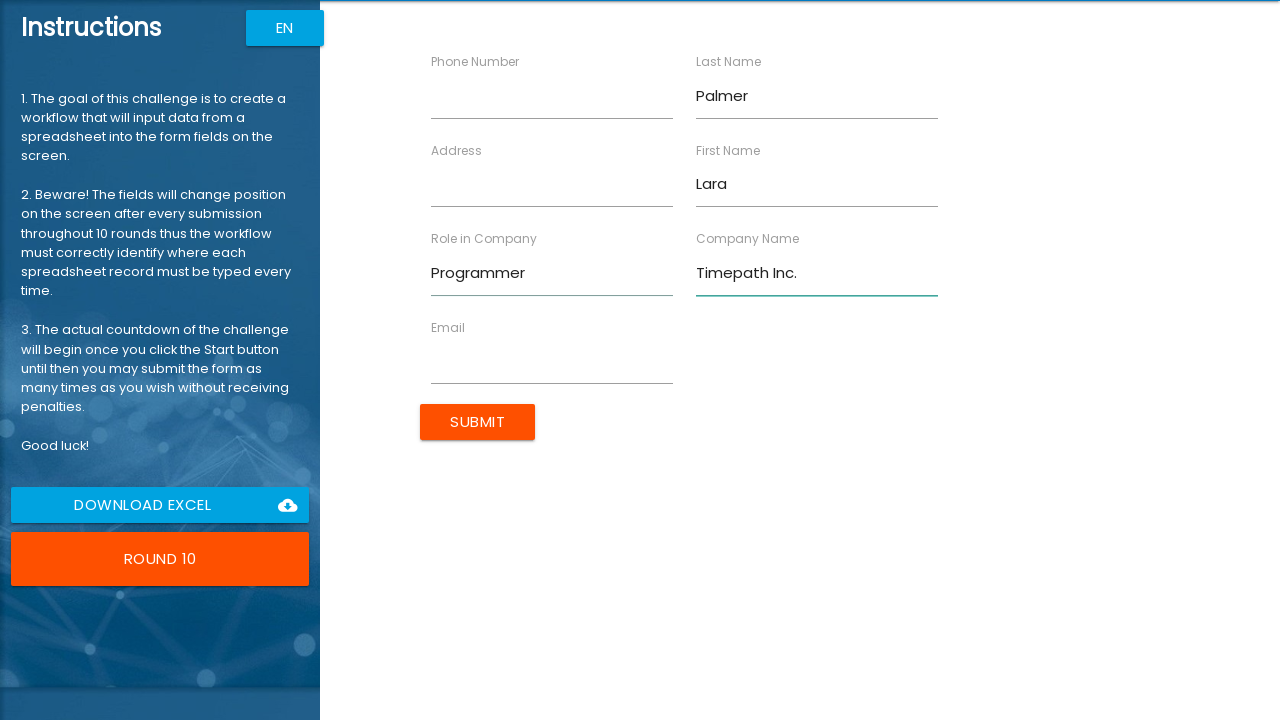

Filled Address field with '87 Orange Street' on //label[contains(text(),'Address')]/following-sibling::input
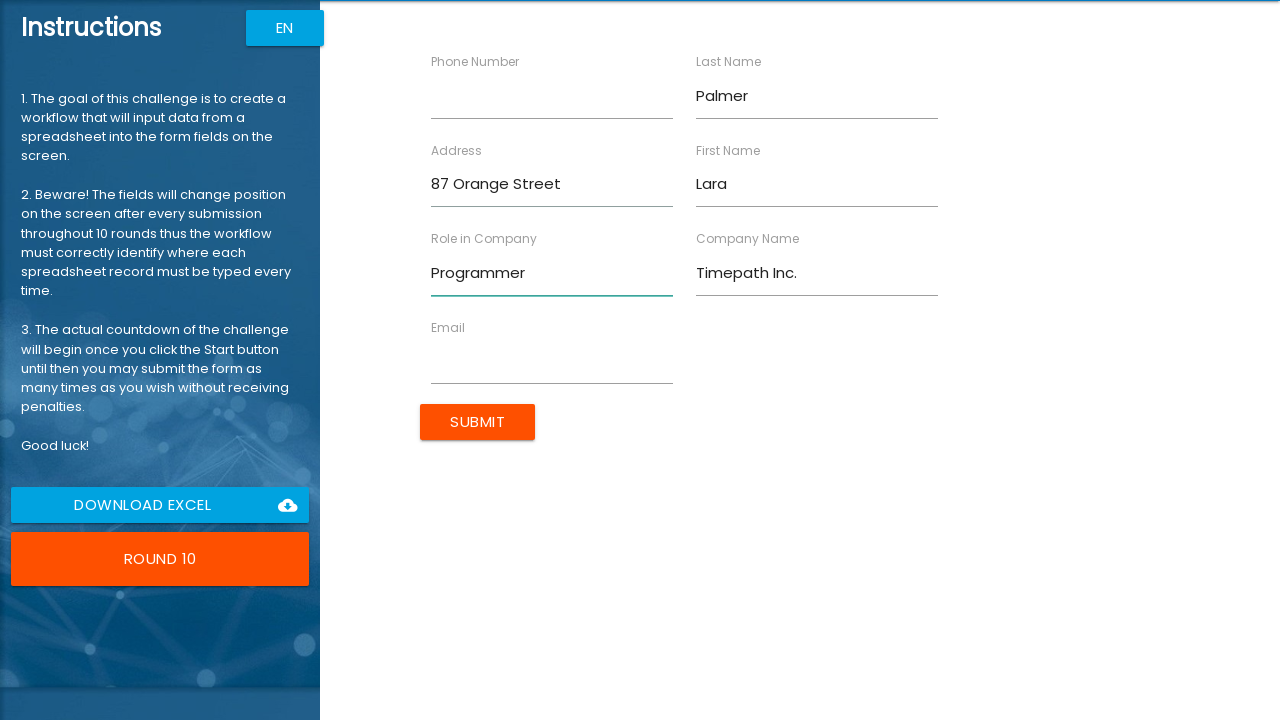

Filled Email field with 'lpalmer@timepath.co.uk' on //label[contains(text(),'Email')]/following-sibling::input
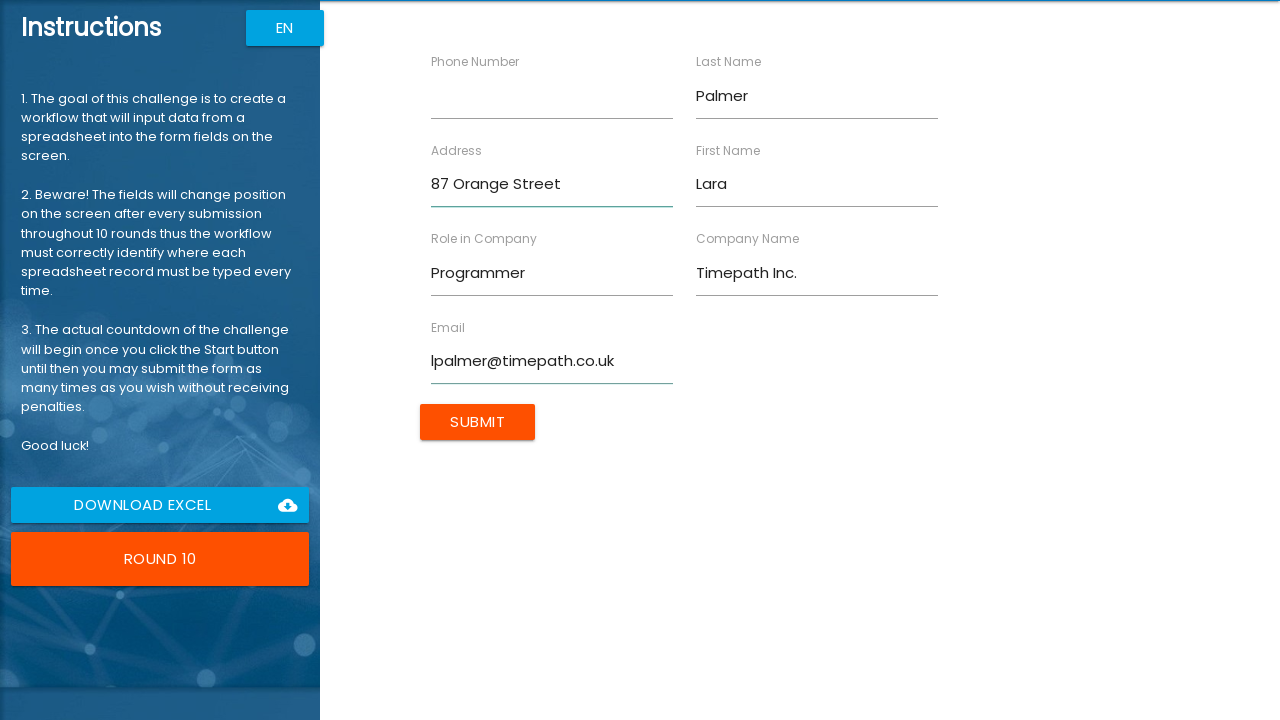

Filled Phone Number field with '40731653845' on //label[contains(text(),'Phone Number')]/following-sibling::input
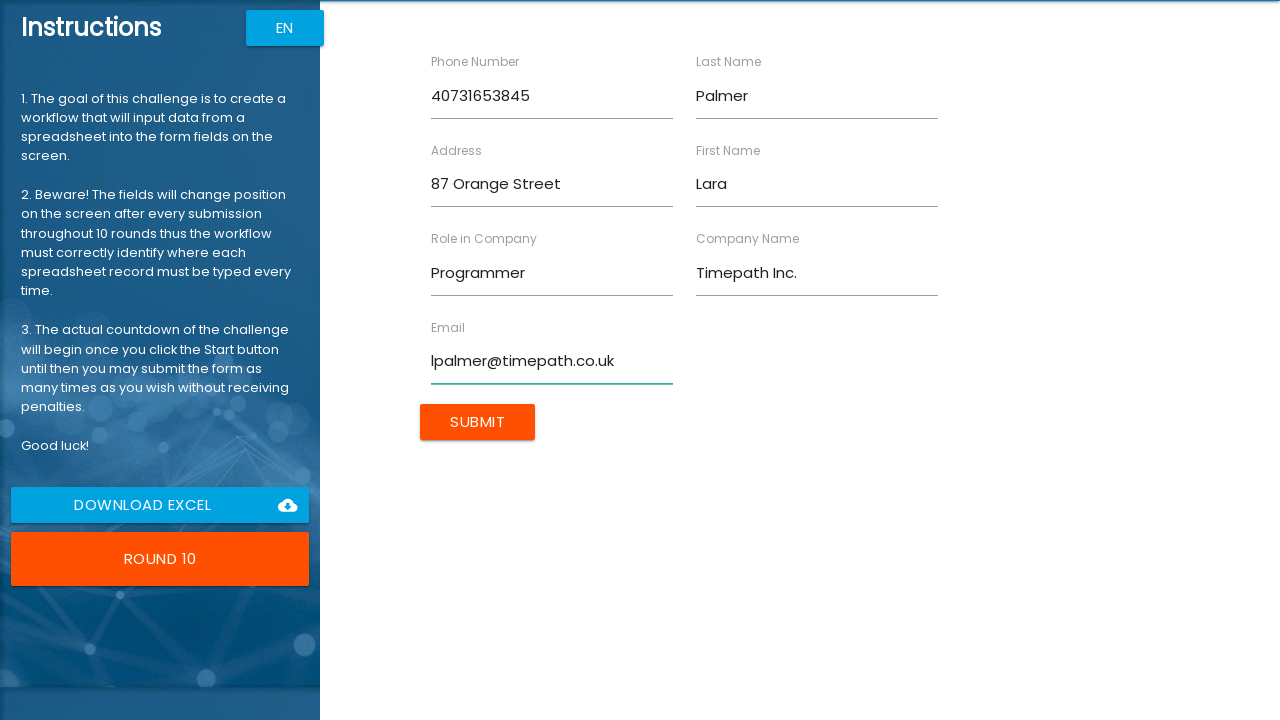

Submitted form for Lara Palmer at (478, 422) on xpath=//input[@type='submit' and @value='Submit']
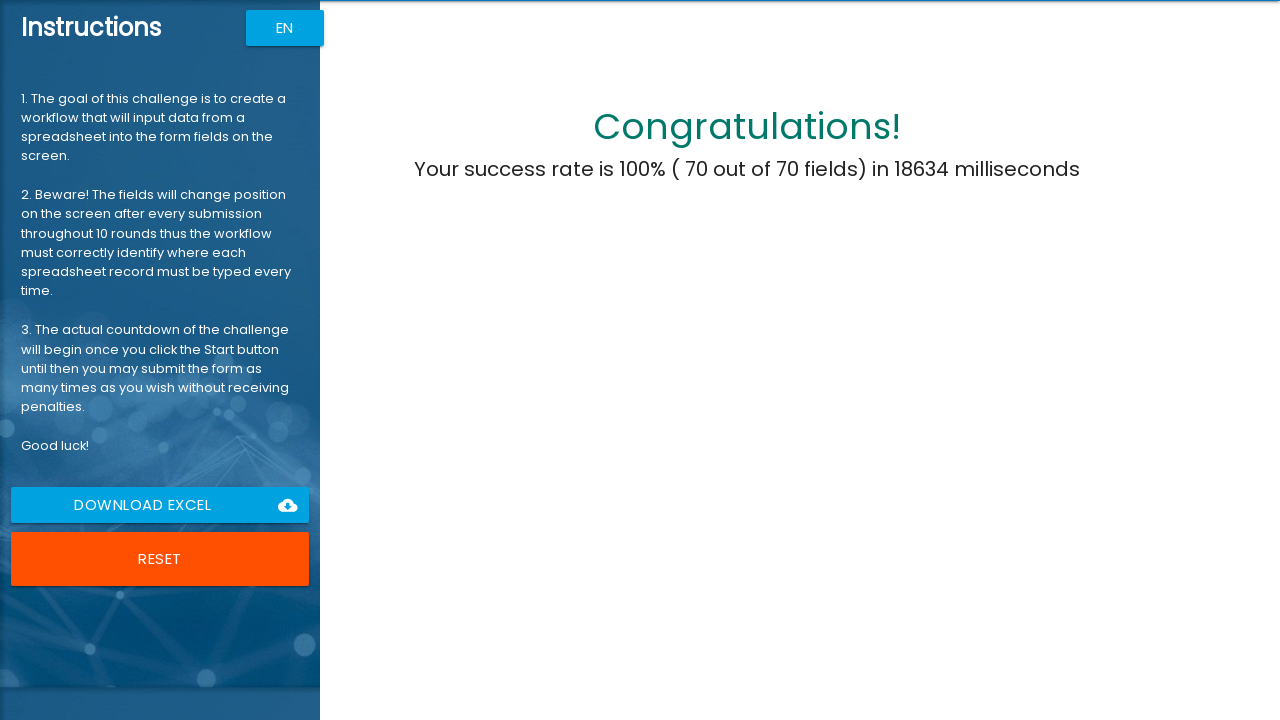

Completion message appeared, verifying RPA Challenge finished
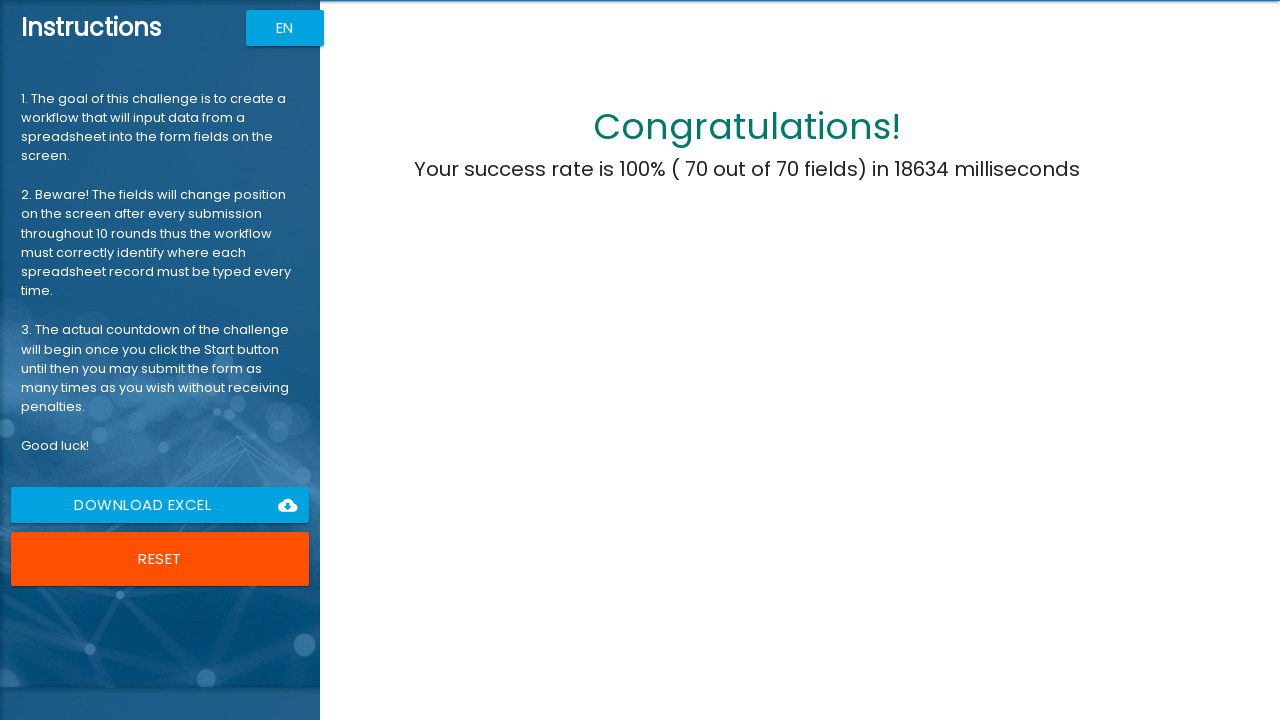

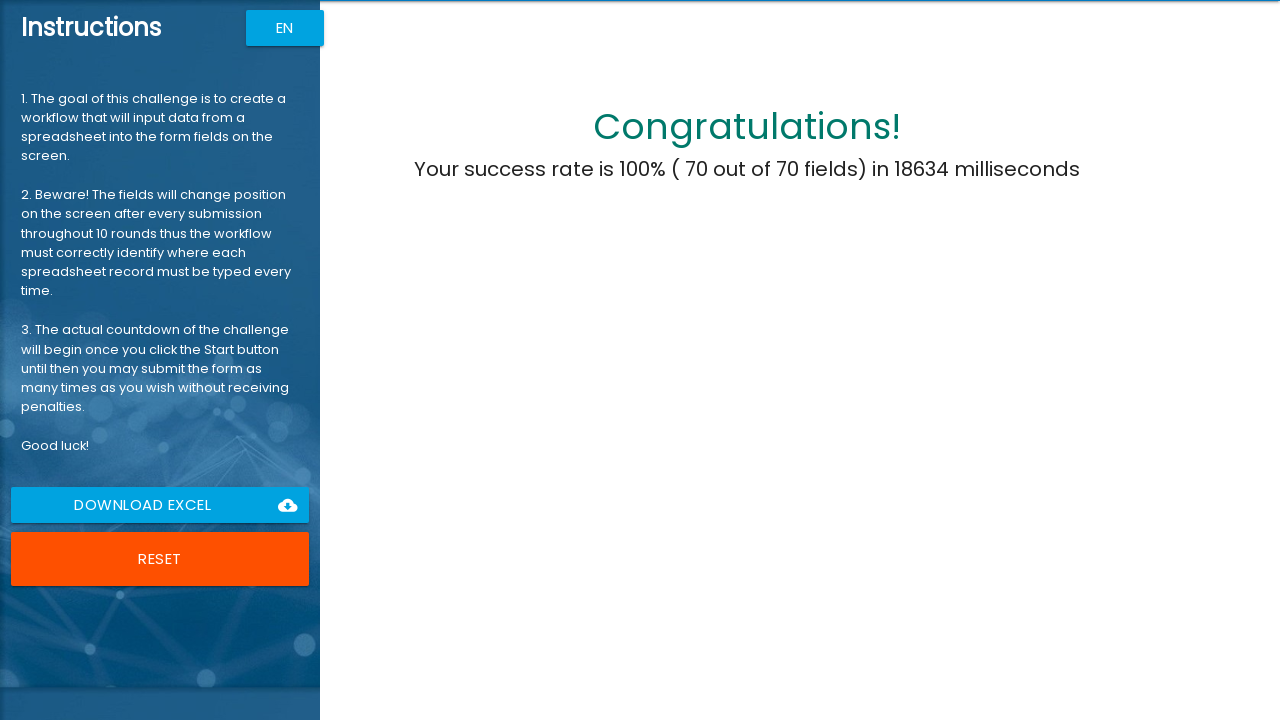